Tests adjective selection on the Heart Page by clicking through each adjective button and verifying single-selection behavior.

Starting URL: https://hkbus.app/en

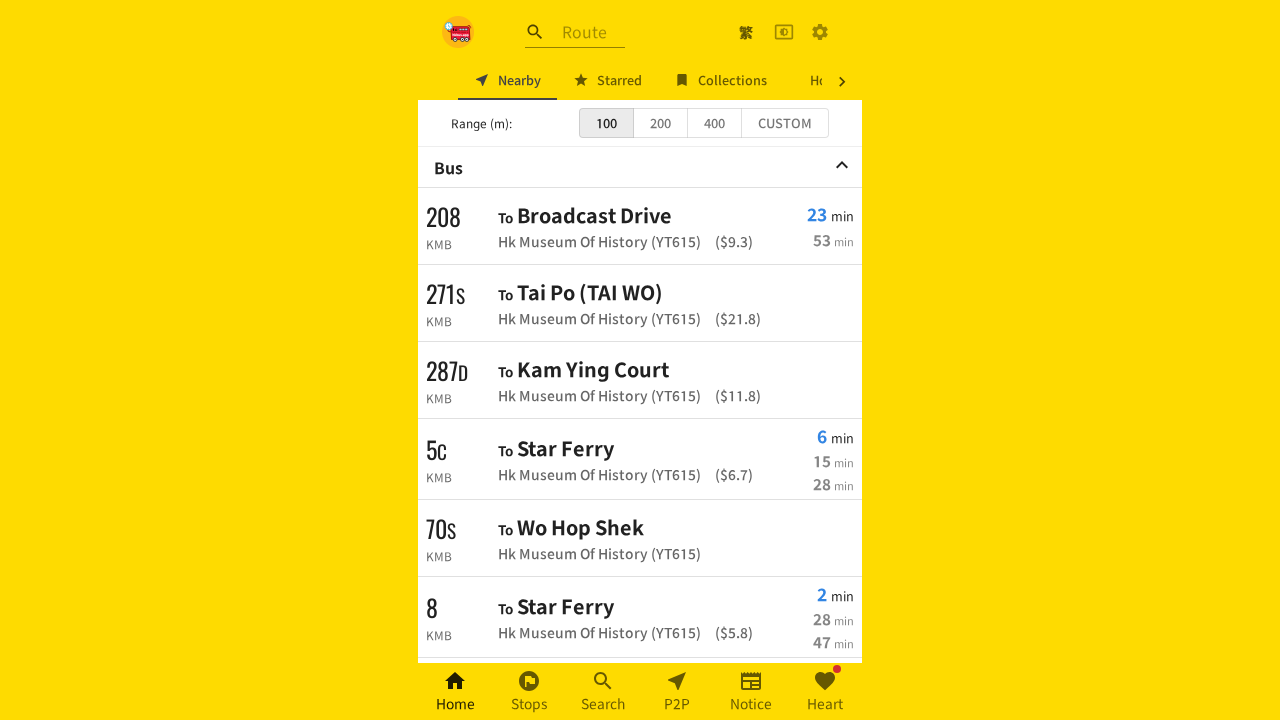

Clicked Heart Page navigation link (6th link) at (825, 692) on xpath=//*[@id='root']/div/div[3]/a[6]
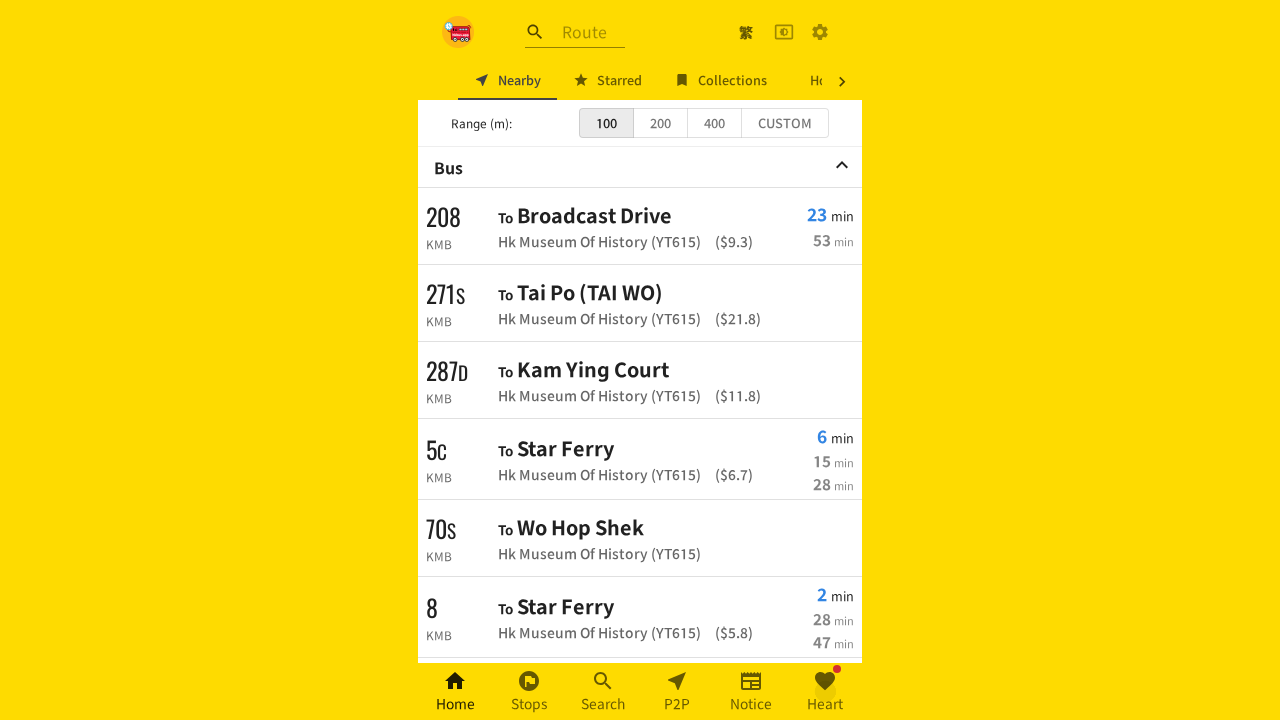

Waited 3 seconds for Heart Page to load
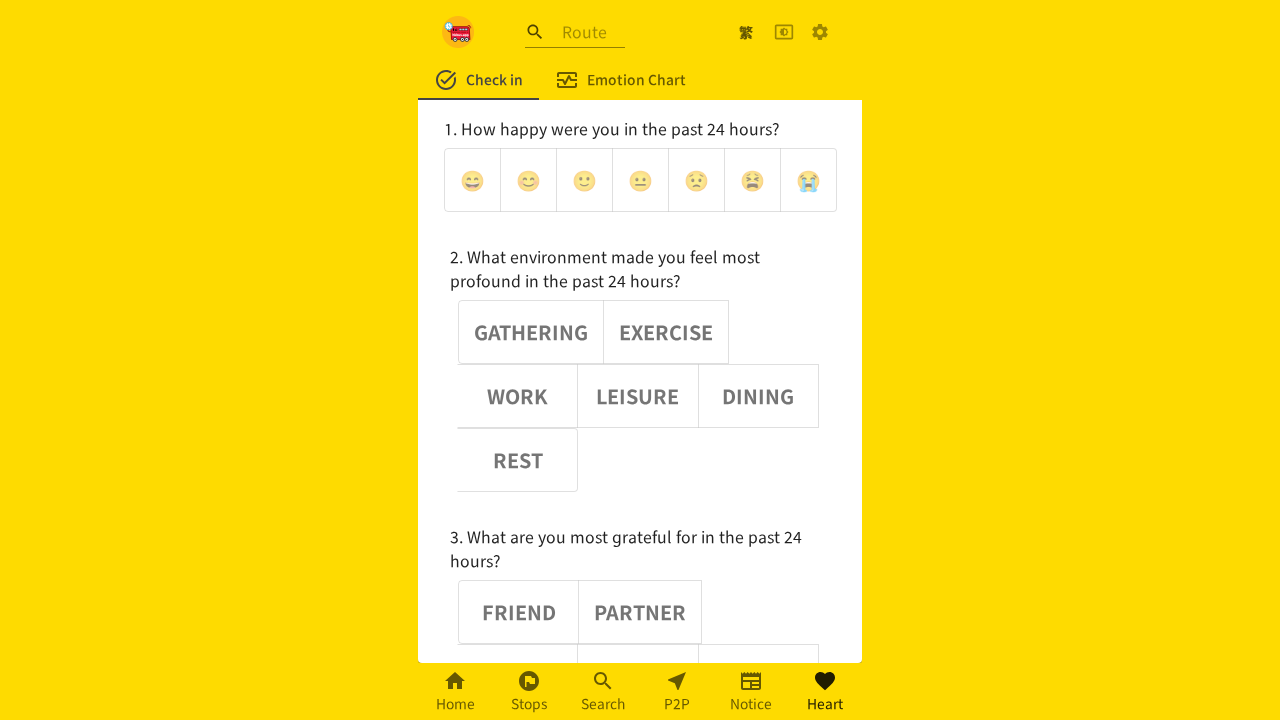

Located adjective button group (3rd group)
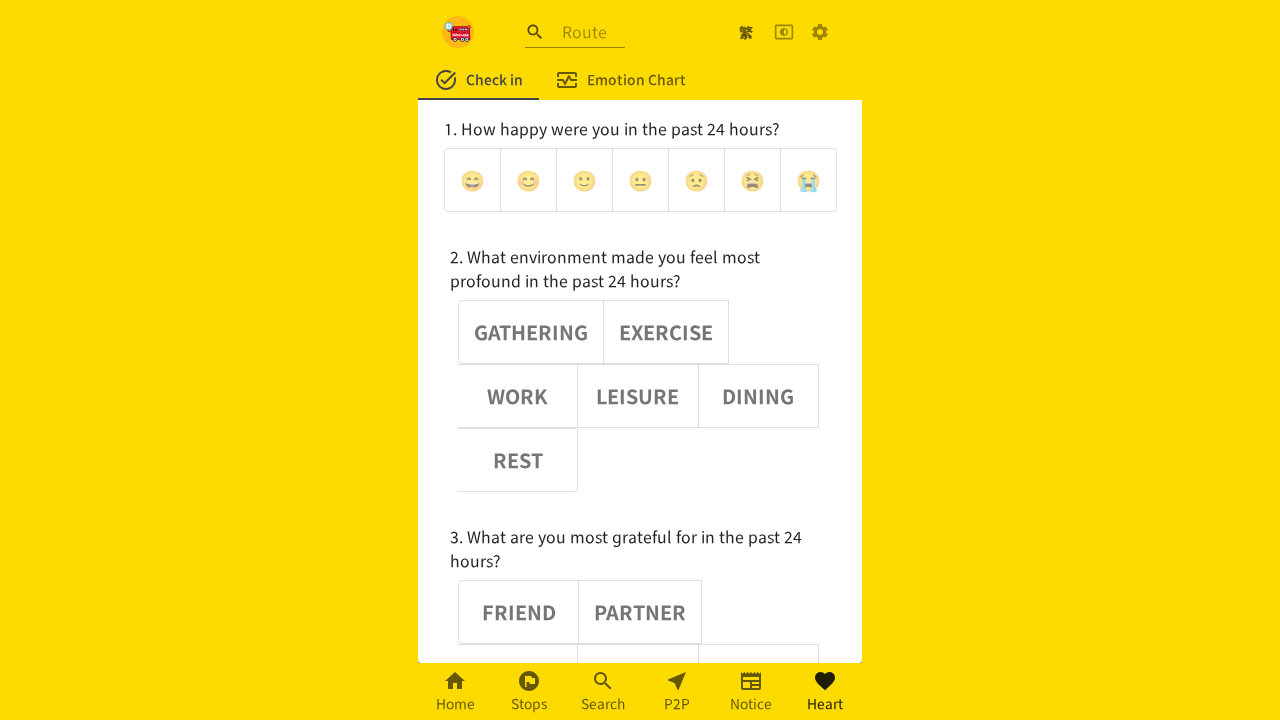

Located all adjective buttons within the group
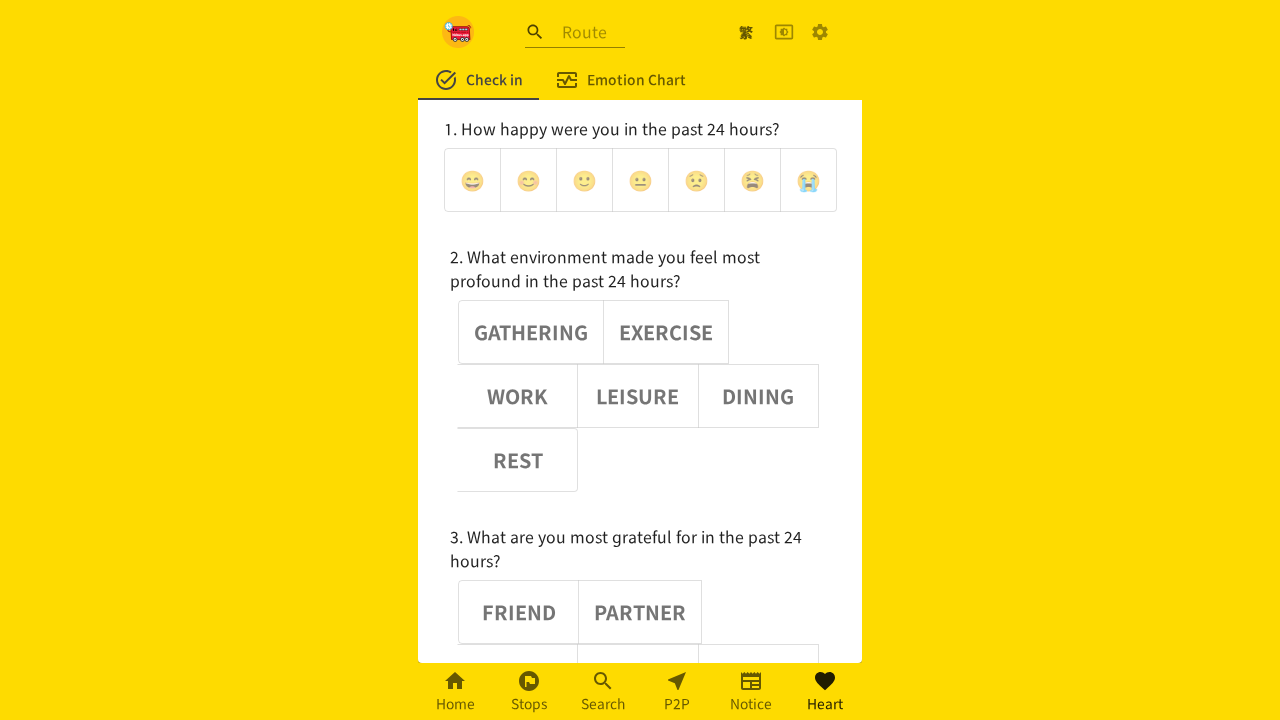

Found 6 adjective buttons
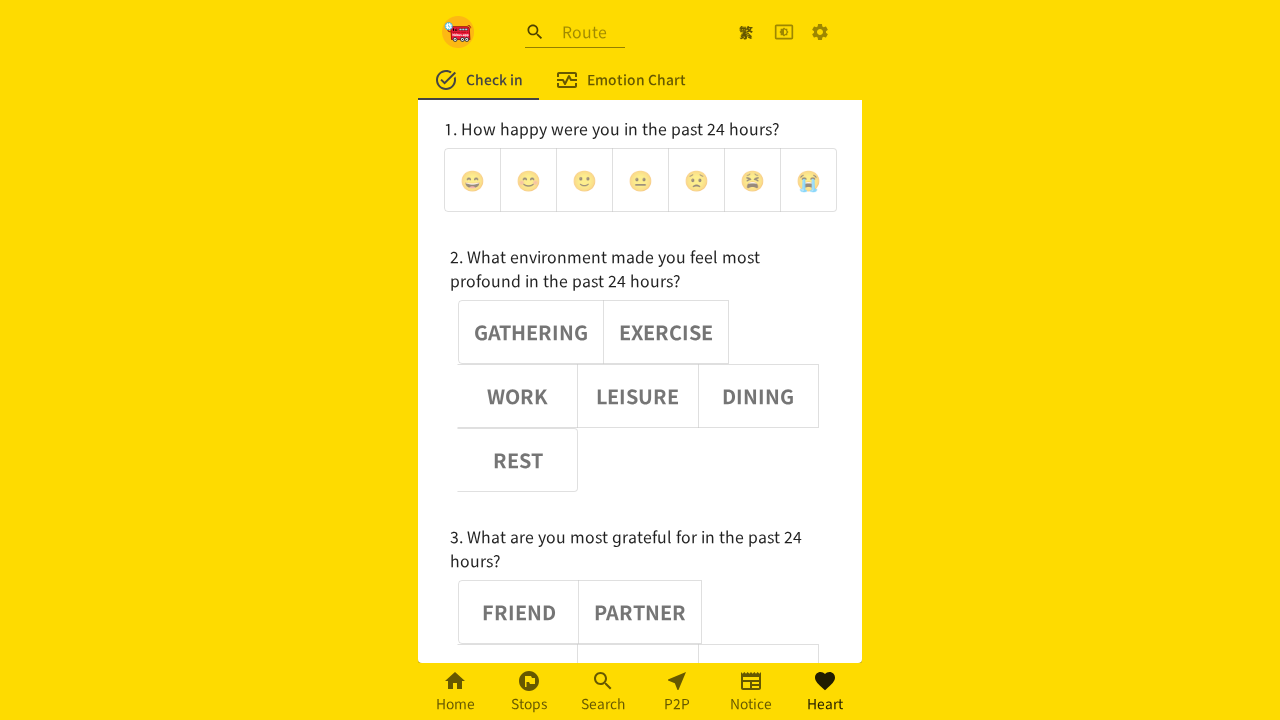

Clicked adjective button 0 at (519, 612) on (//div[@role='group'])[3] >> button >> nth=0
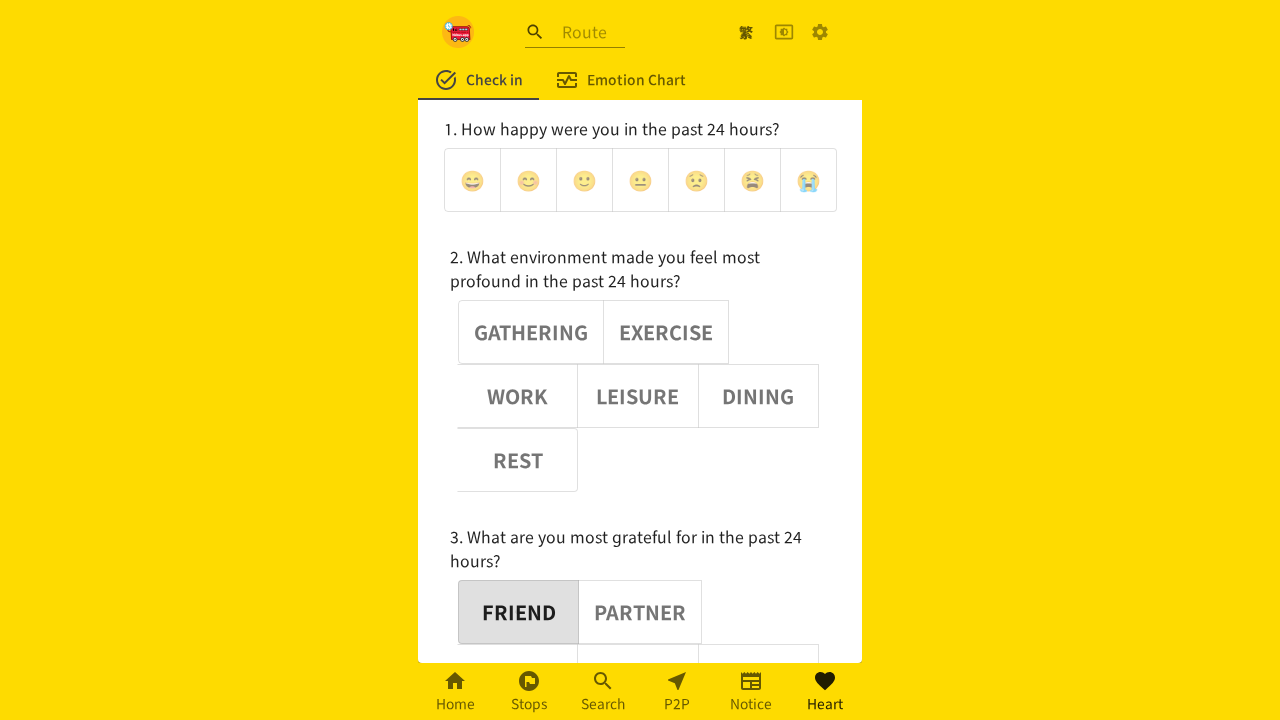

Waited 1 second after clicking button 0
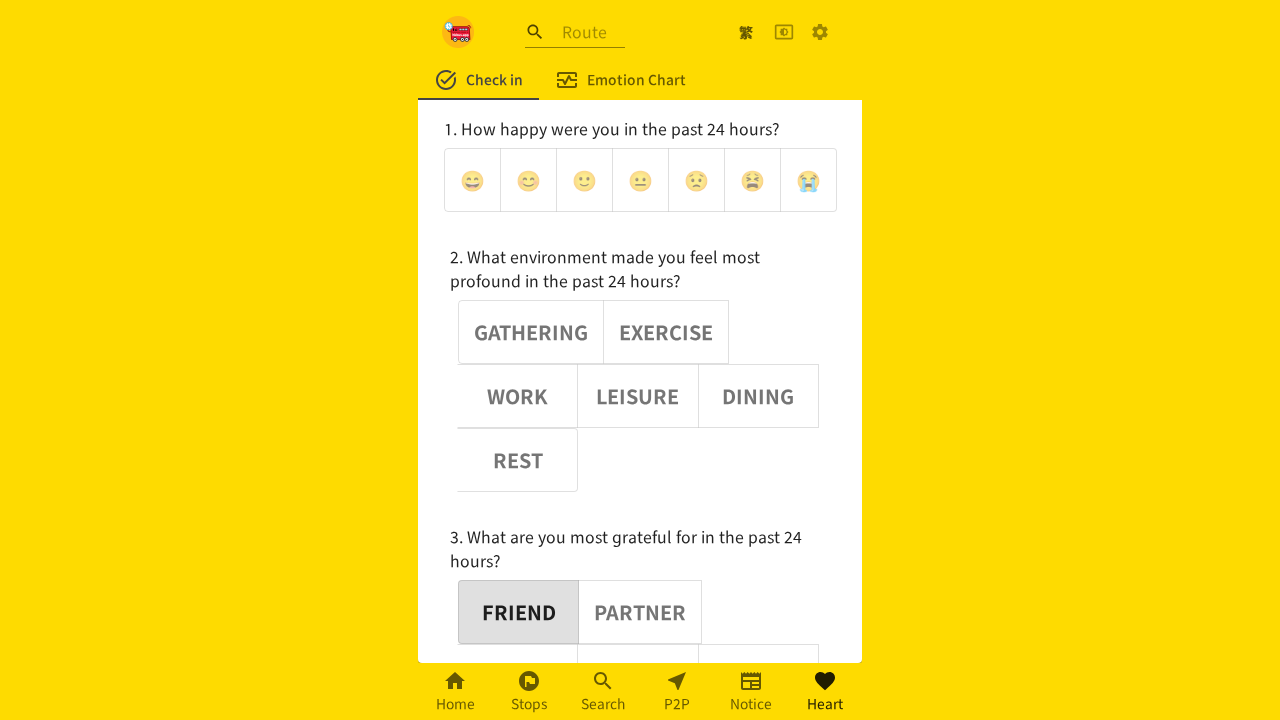

Verified button 0 is selected (aria-pressed=true)
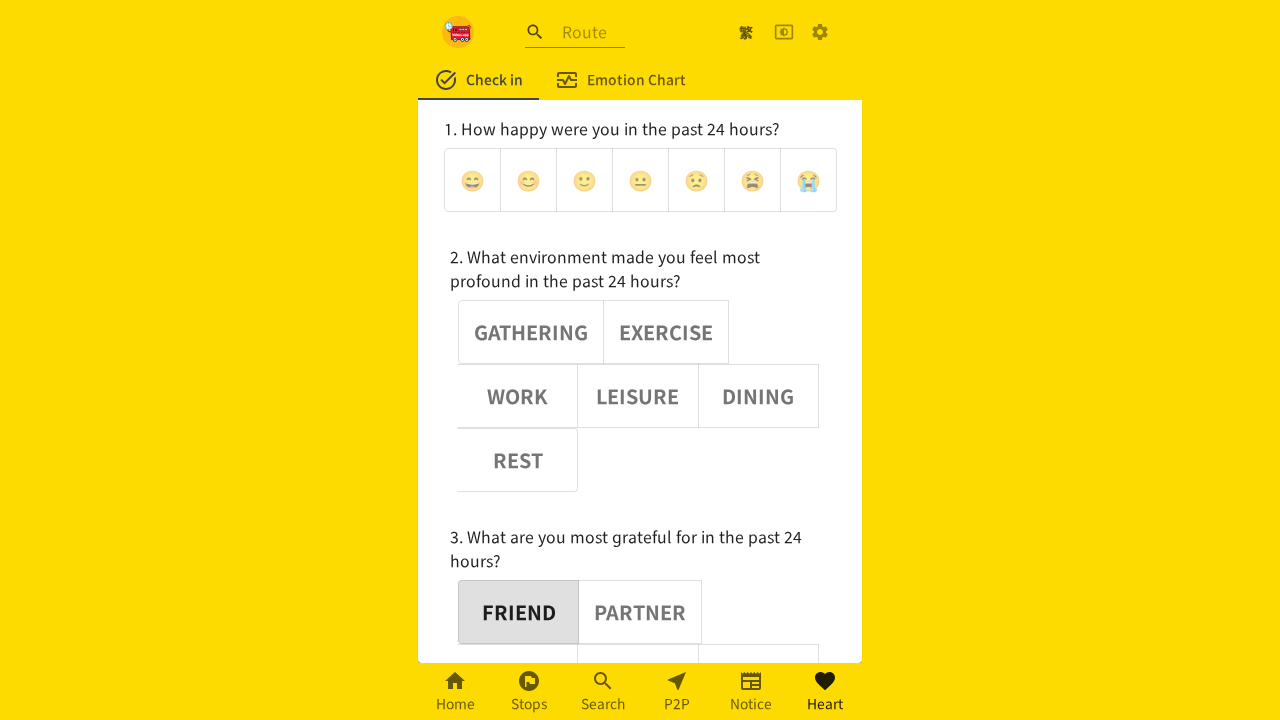

Assertion passed: button 0 has aria-pressed='true'
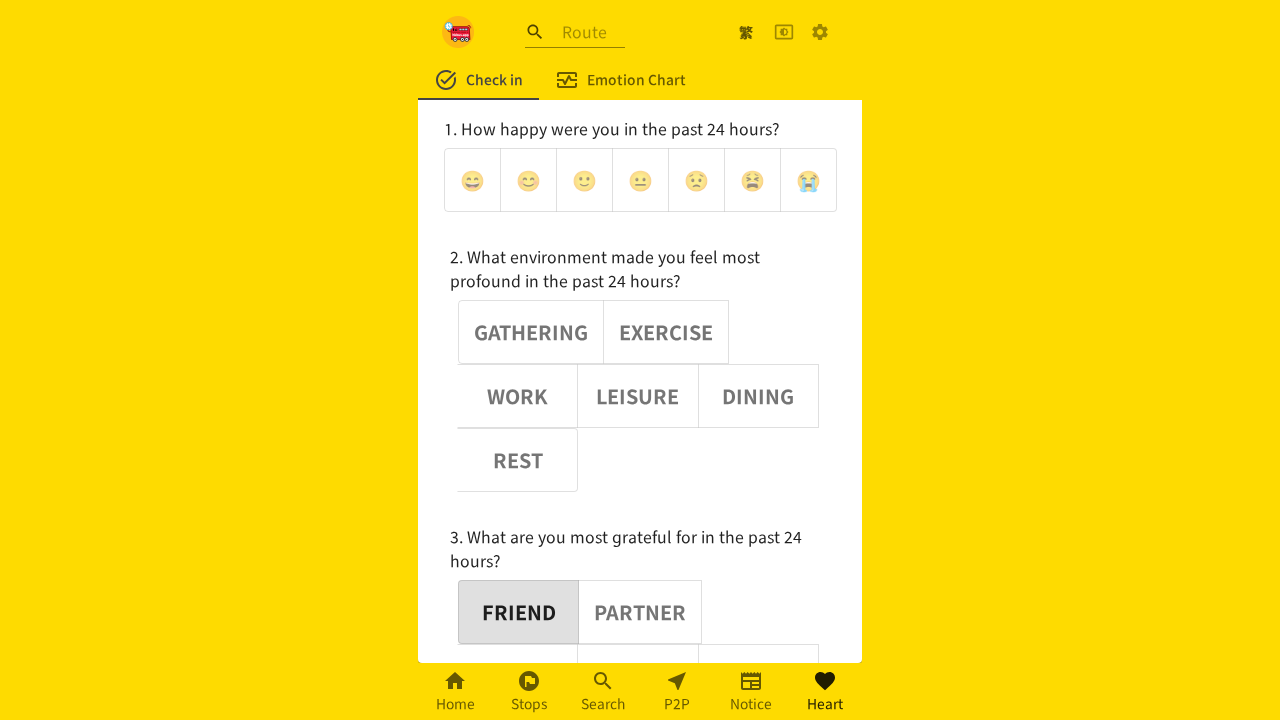

Verified button 1 is deselected (aria-pressed=false)
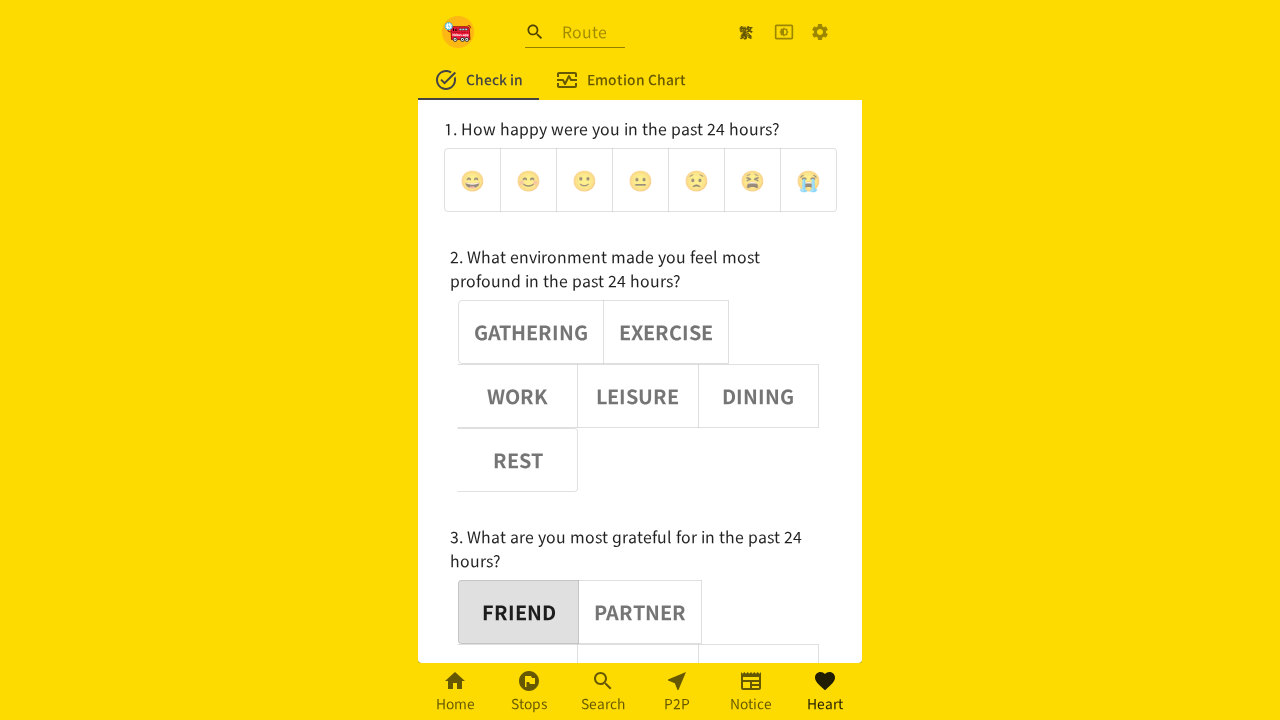

Assertion passed: button 1 has aria-pressed='false'
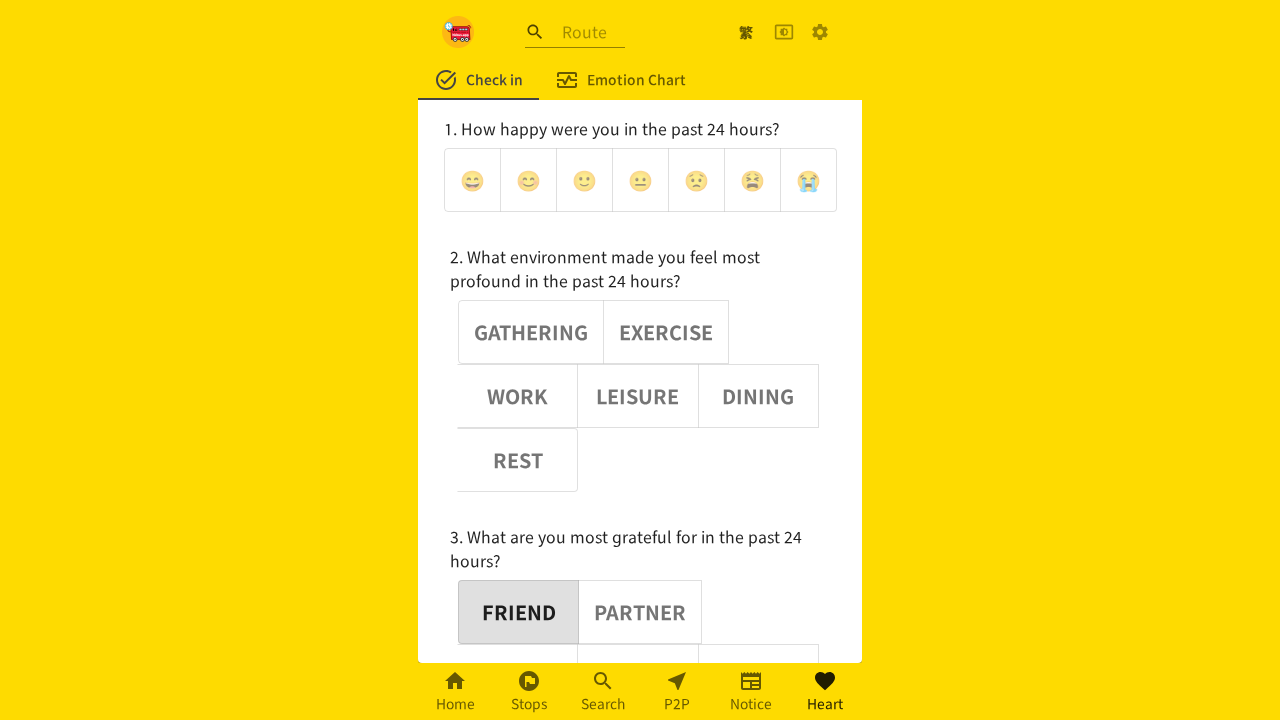

Verified button 2 is deselected (aria-pressed=false)
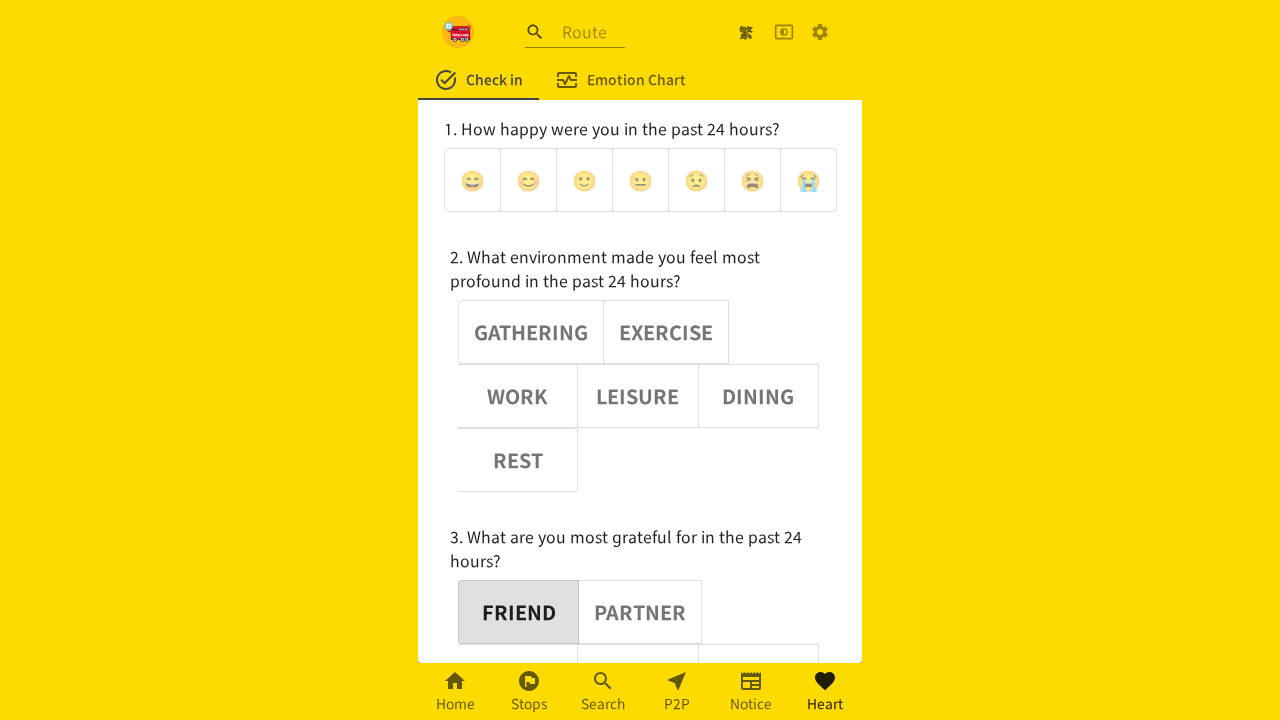

Assertion passed: button 2 has aria-pressed='false'
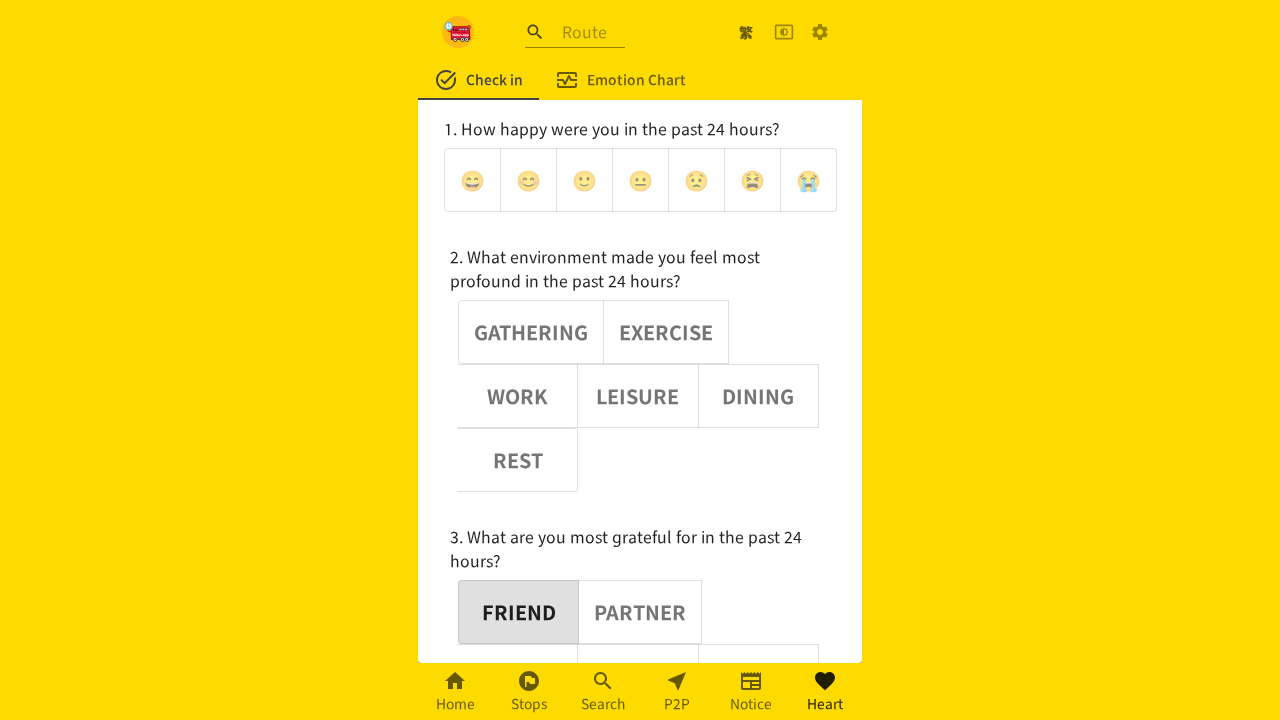

Verified button 3 is deselected (aria-pressed=false)
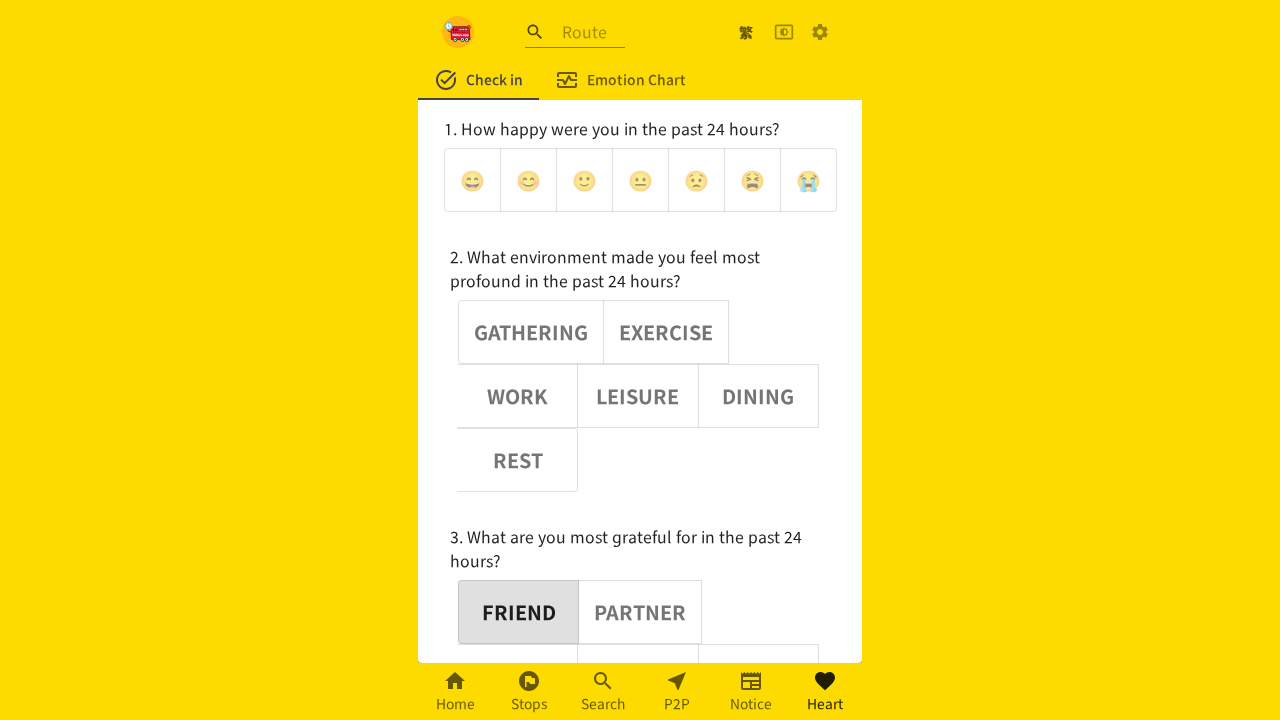

Assertion passed: button 3 has aria-pressed='false'
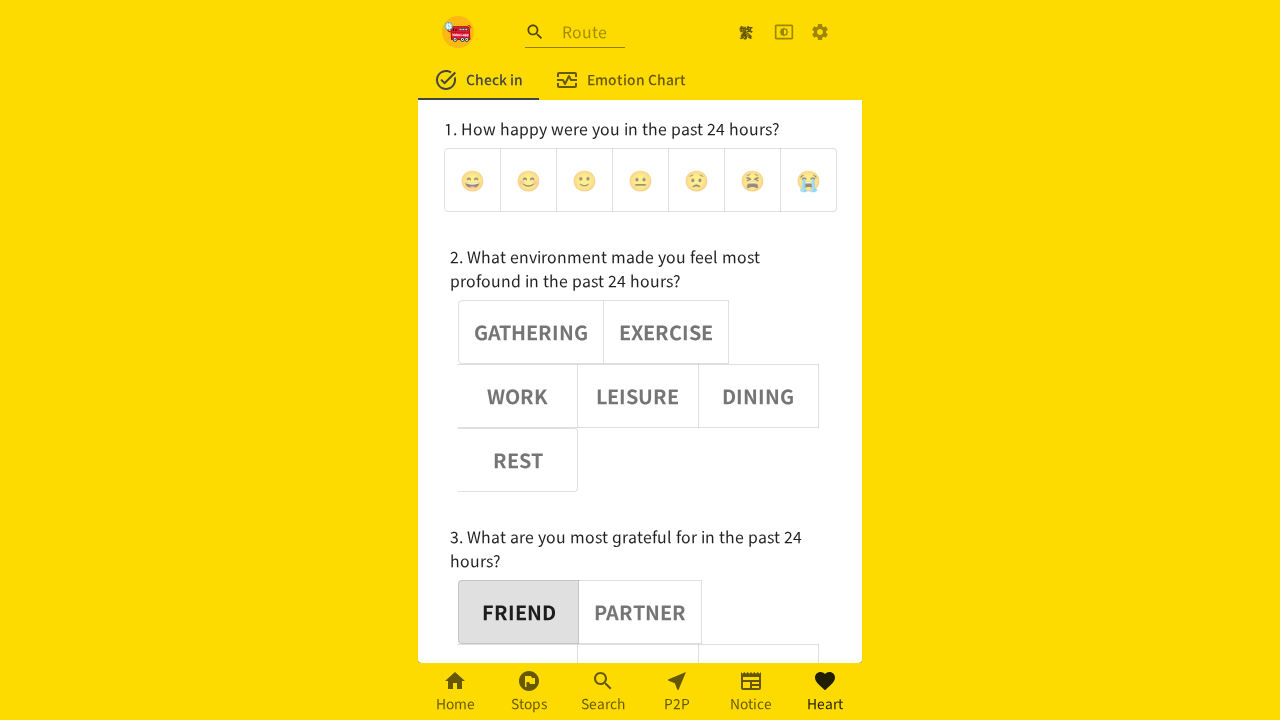

Verified button 4 is deselected (aria-pressed=false)
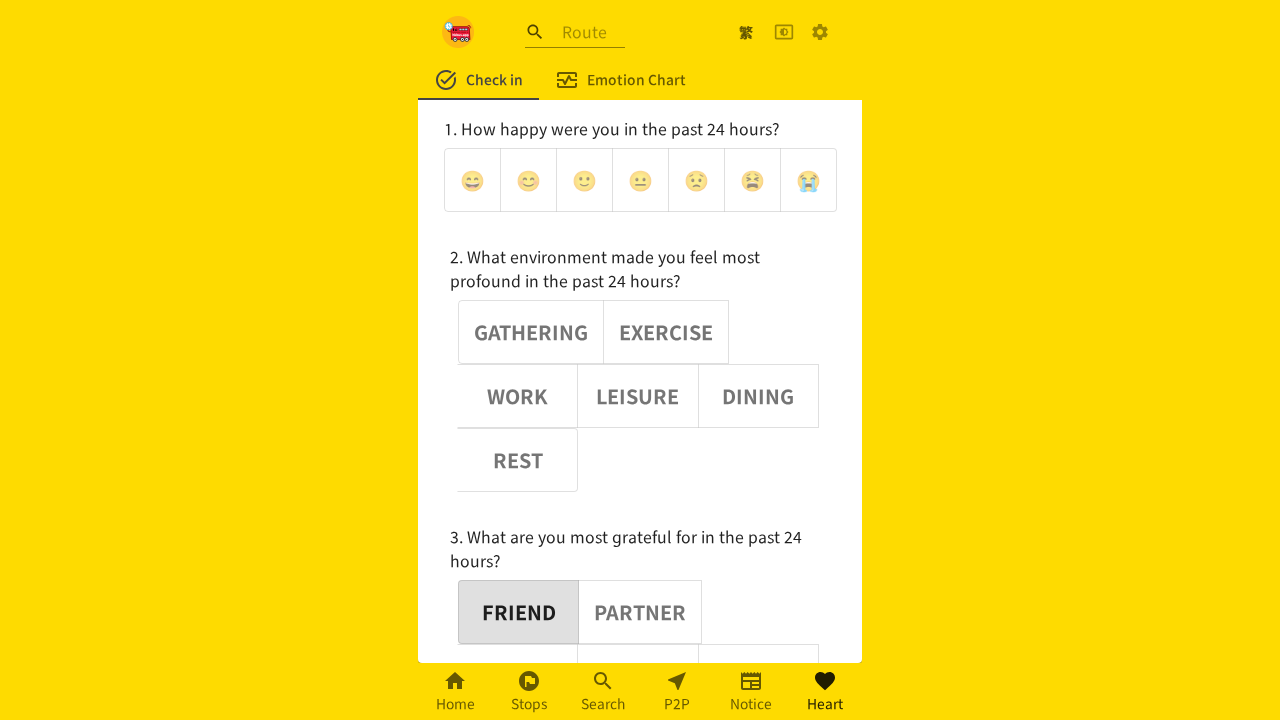

Assertion passed: button 4 has aria-pressed='false'
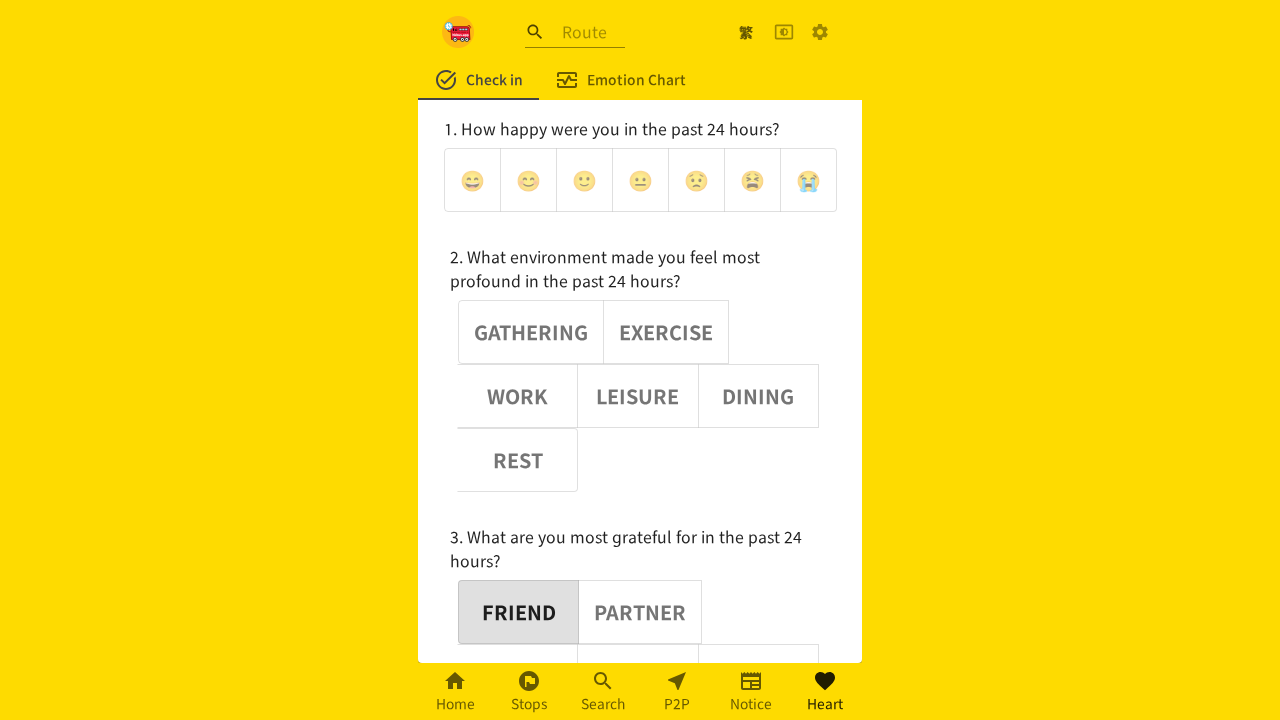

Verified button 5 is deselected (aria-pressed=false)
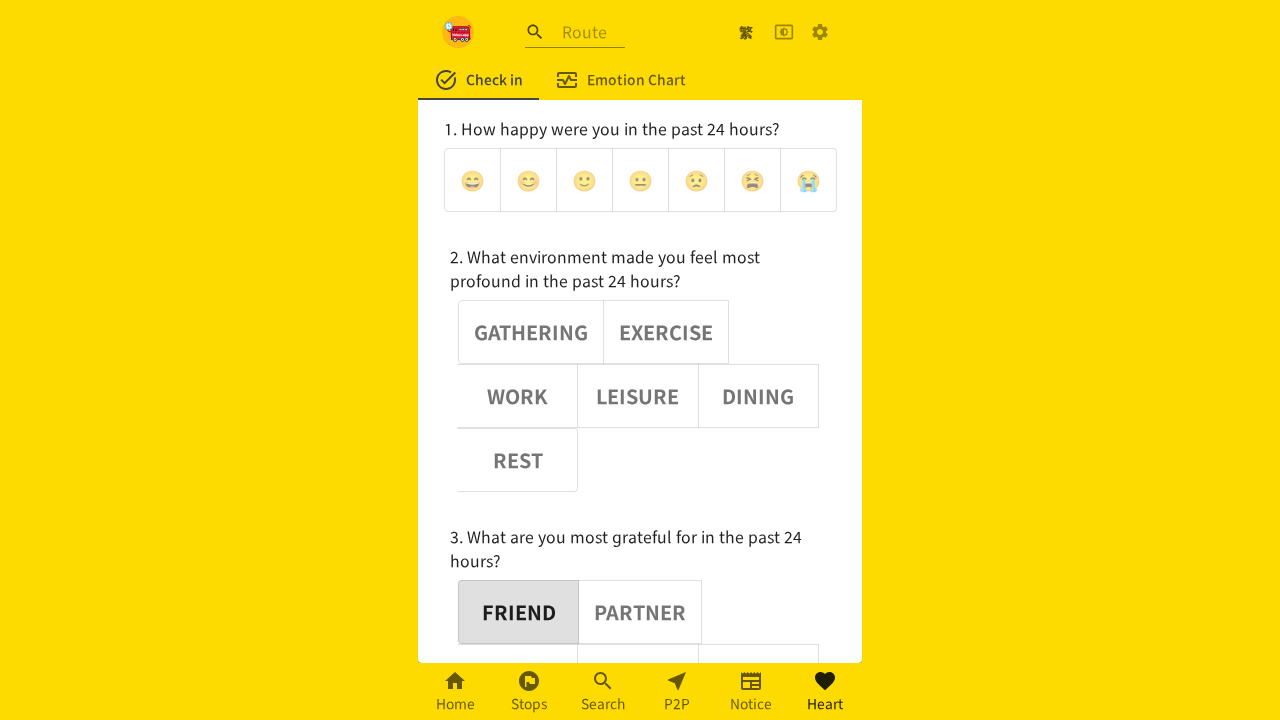

Assertion passed: button 5 has aria-pressed='false'
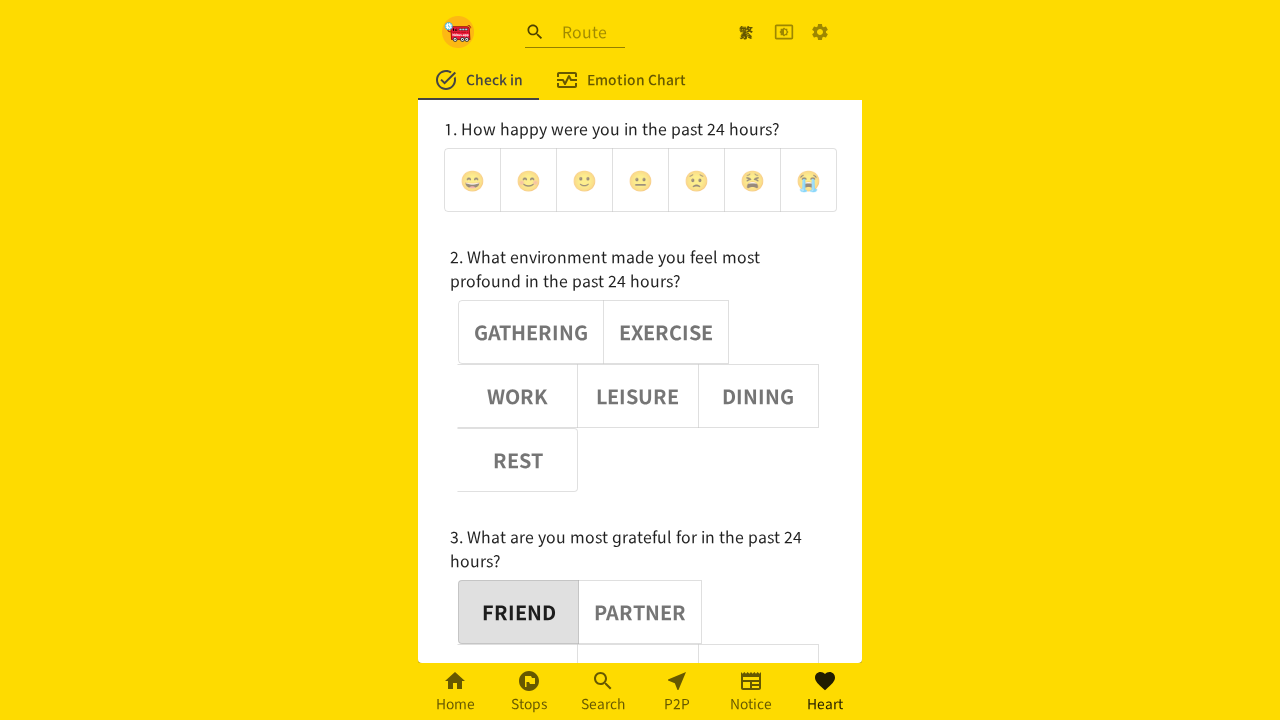

Clicked adjective button 1 at (640, 612) on (//div[@role='group'])[3] >> button >> nth=1
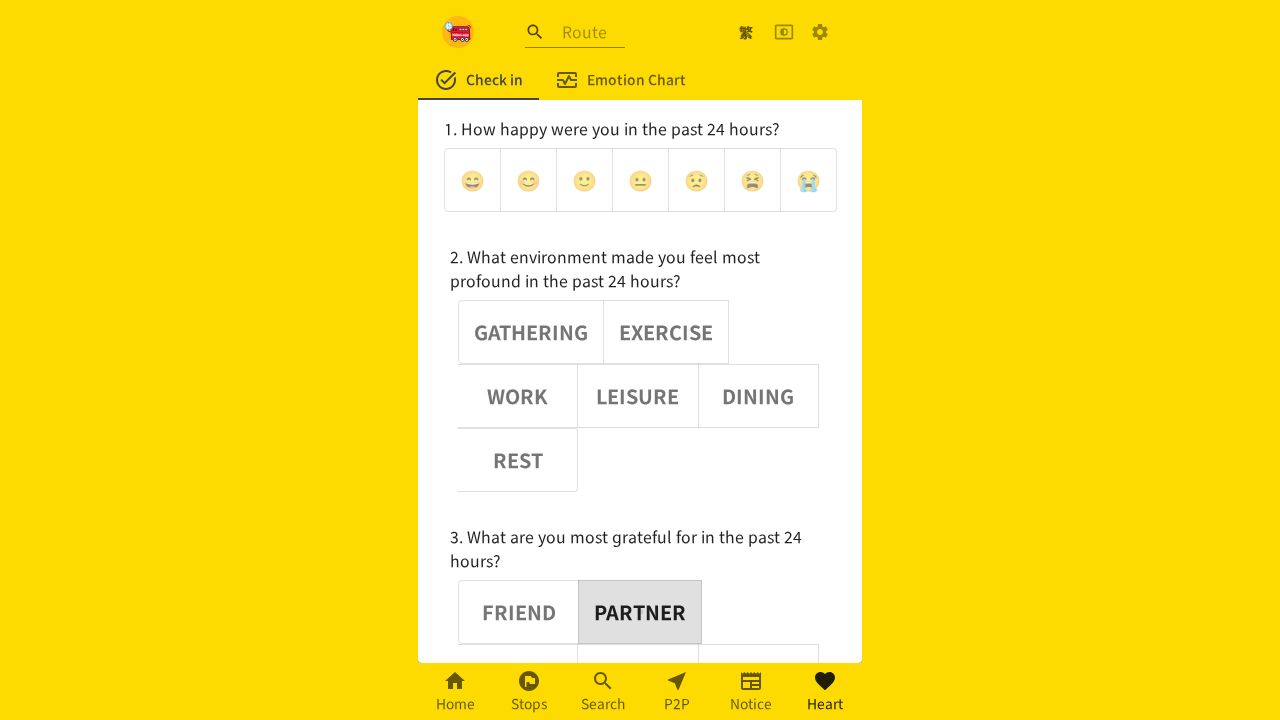

Waited 1 second after clicking button 1
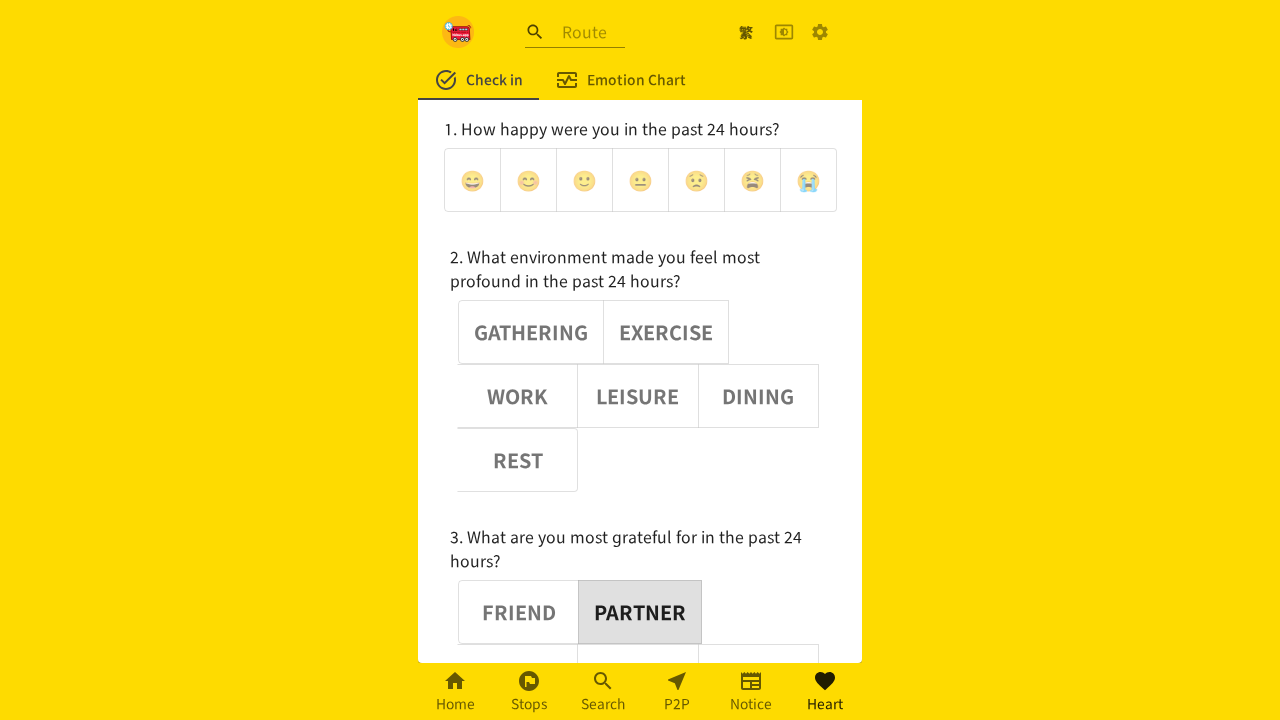

Verified button 1 is selected (aria-pressed=true)
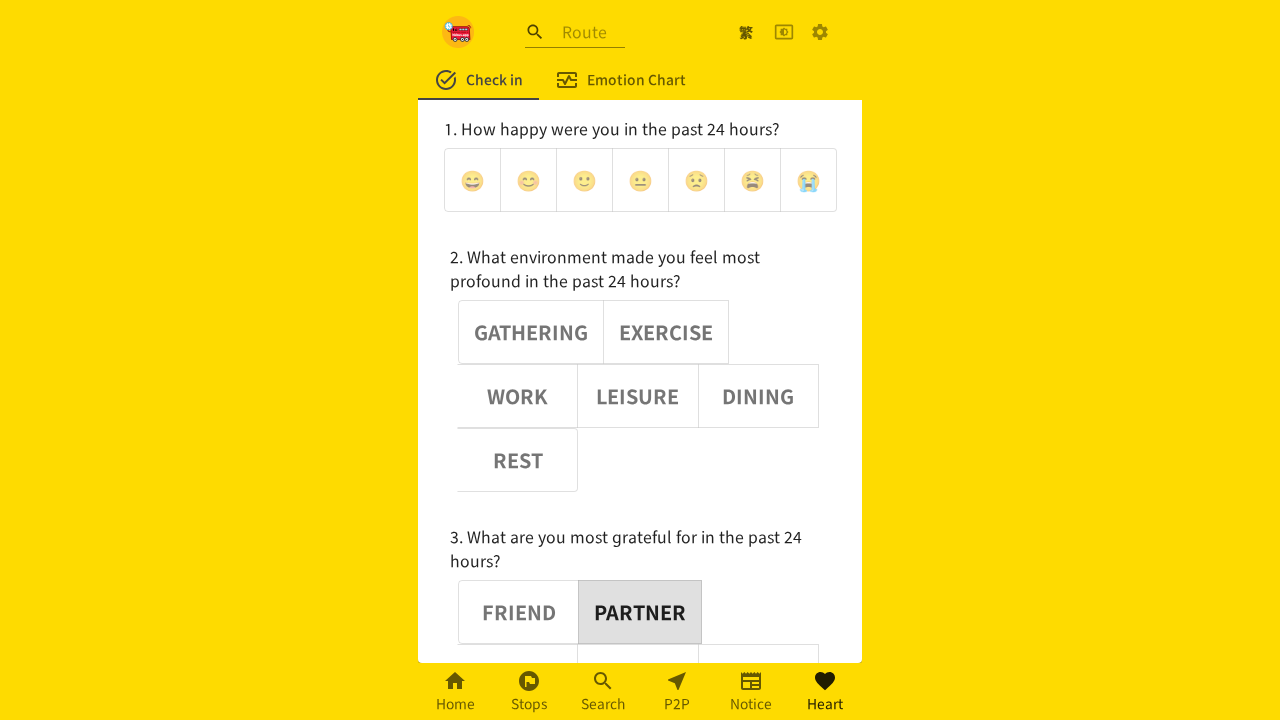

Assertion passed: button 1 has aria-pressed='true'
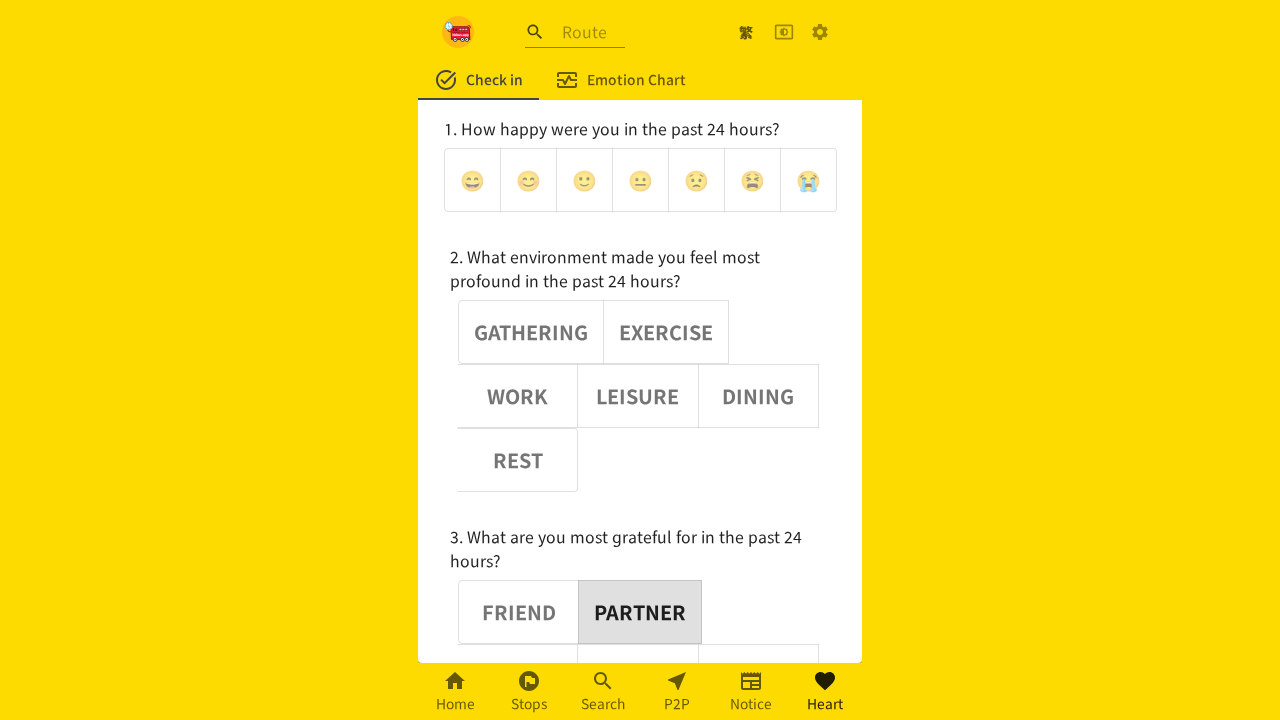

Verified button 0 is deselected (aria-pressed=false)
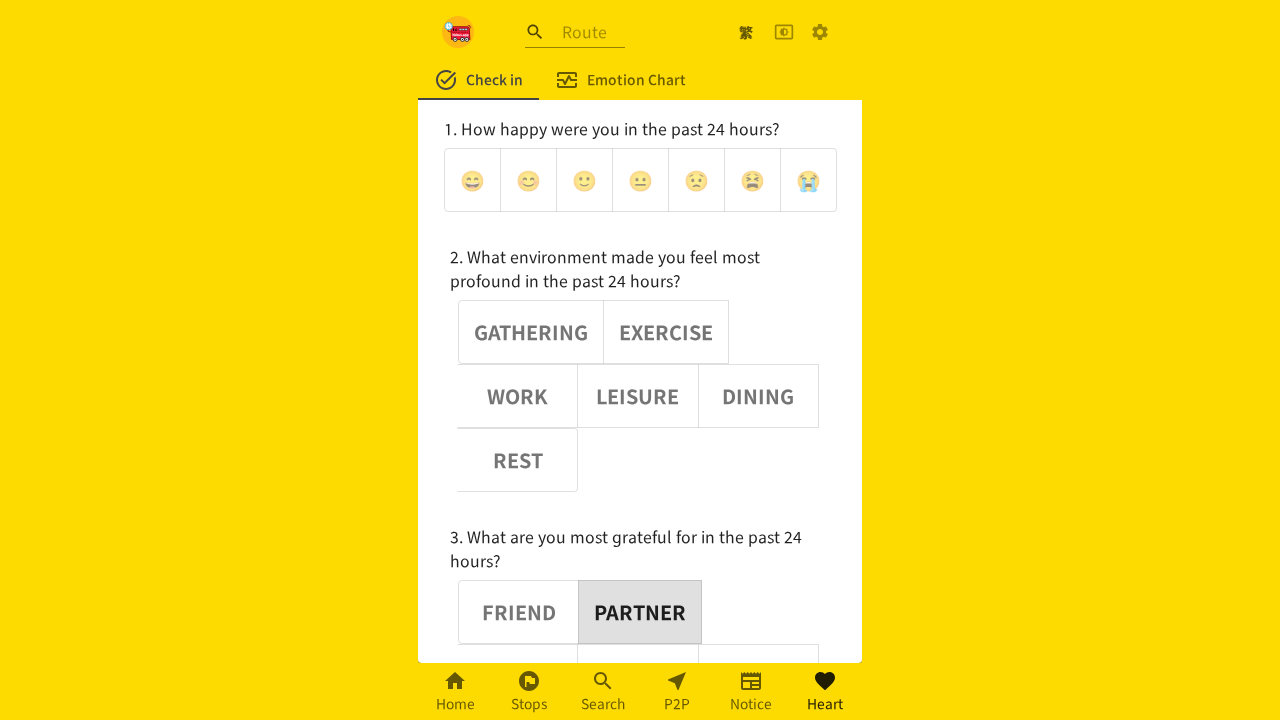

Assertion passed: button 0 has aria-pressed='false'
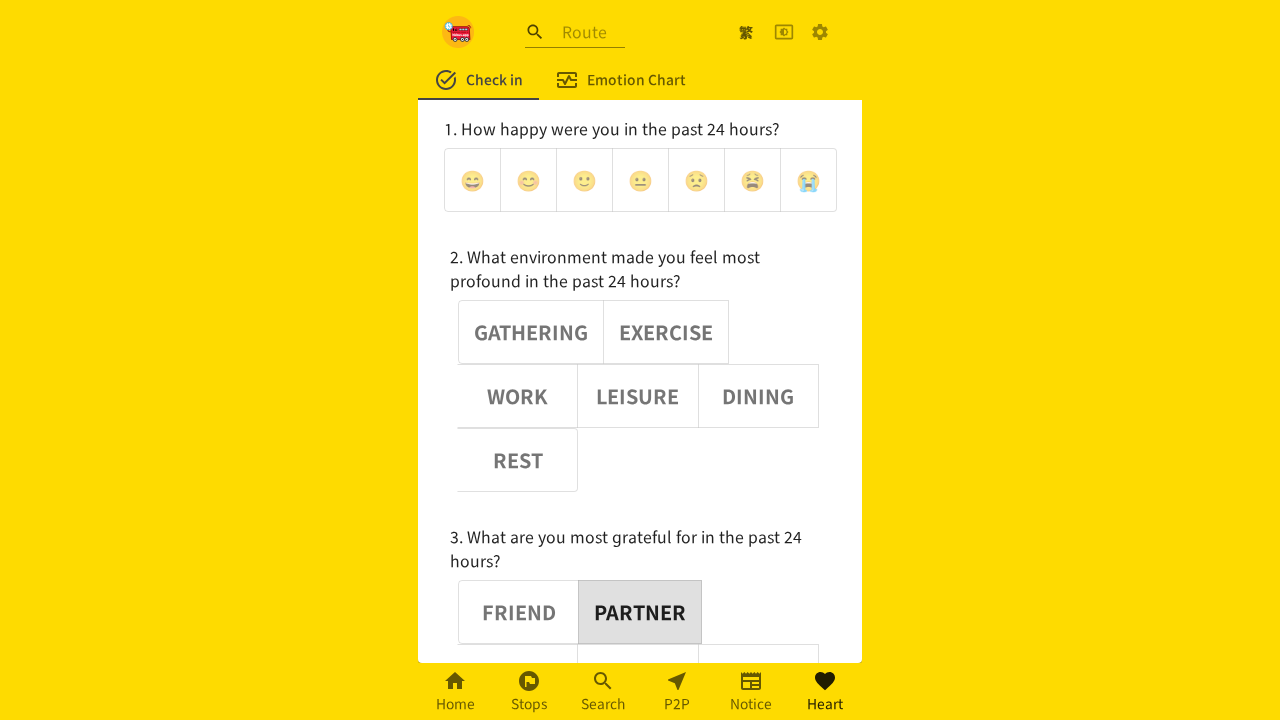

Verified button 2 is deselected (aria-pressed=false)
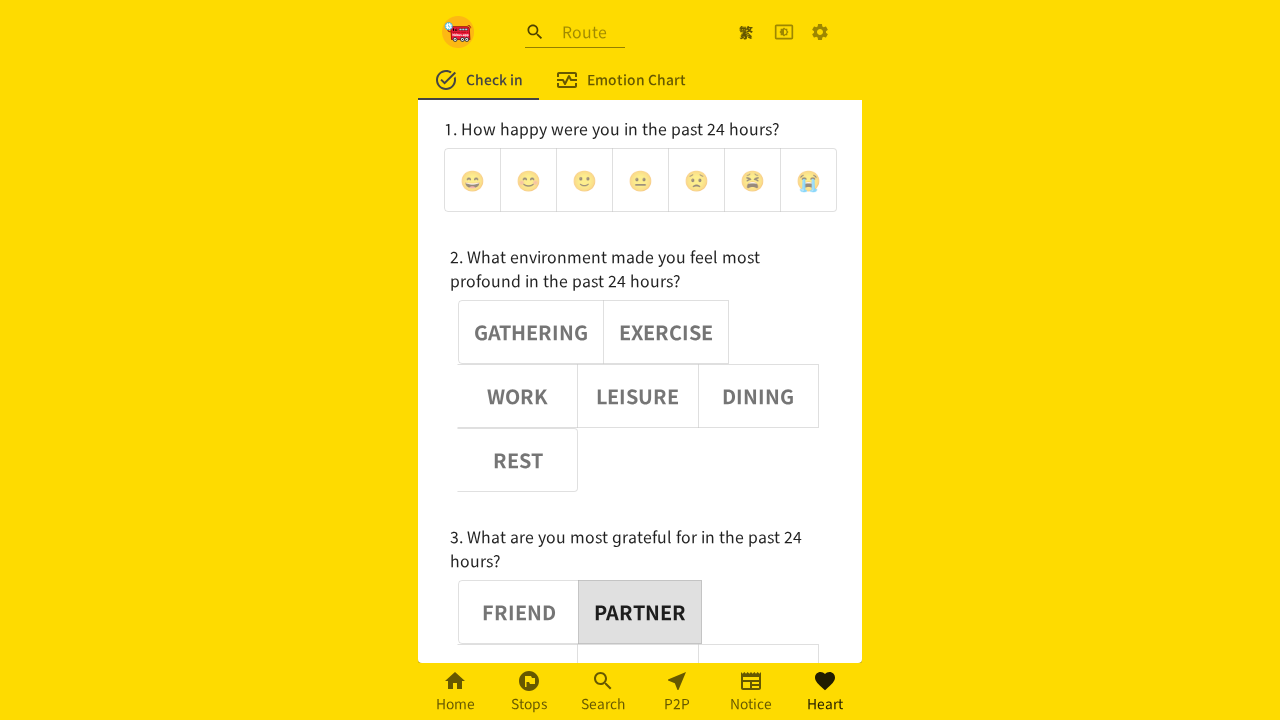

Assertion passed: button 2 has aria-pressed='false'
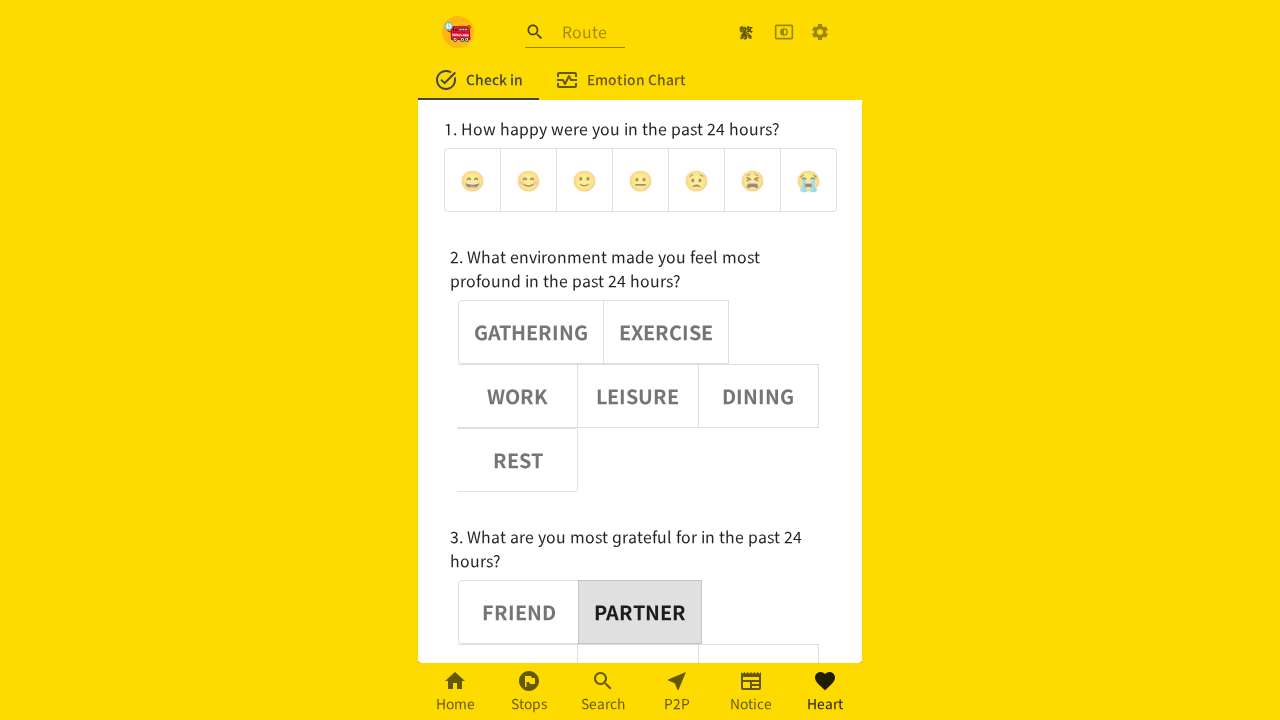

Verified button 3 is deselected (aria-pressed=false)
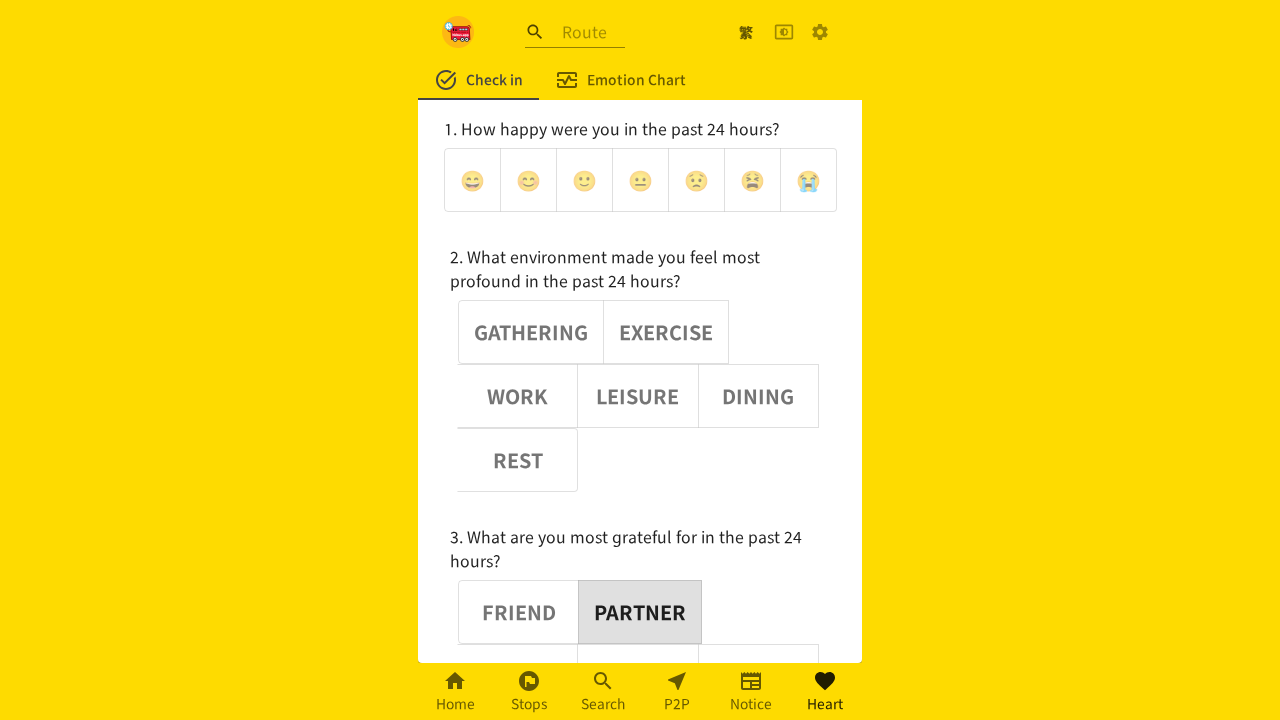

Assertion passed: button 3 has aria-pressed='false'
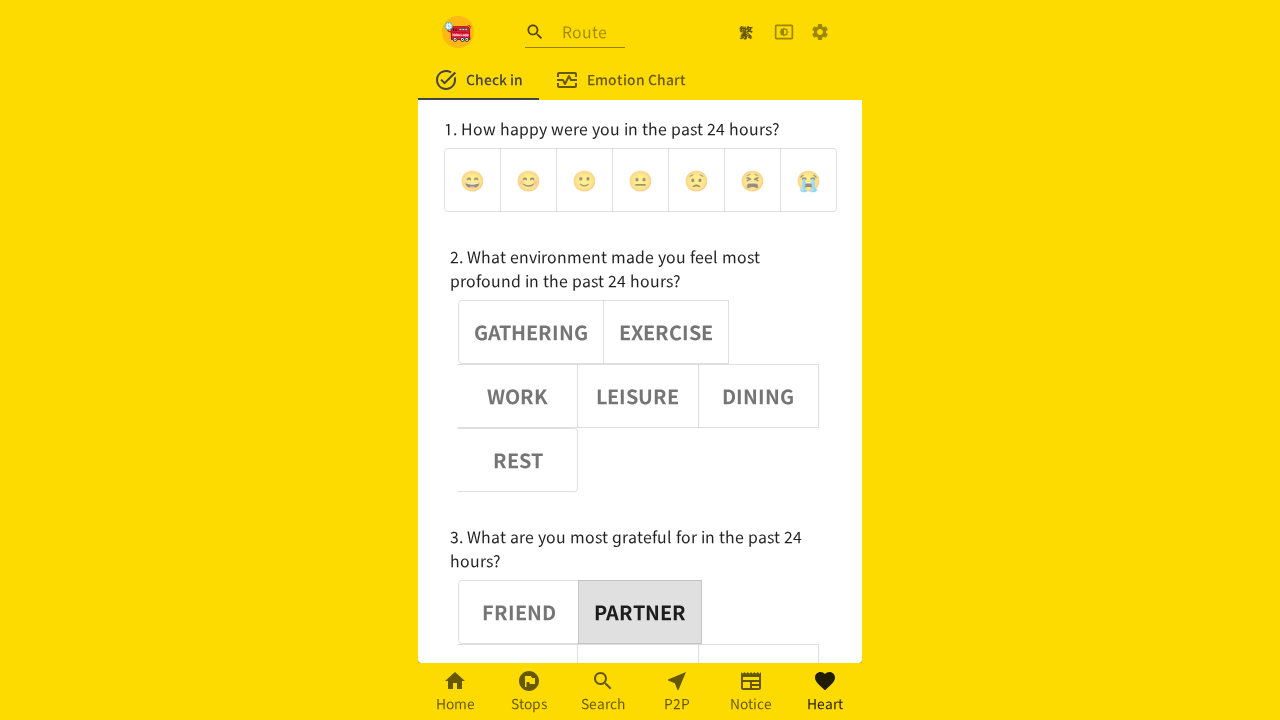

Verified button 4 is deselected (aria-pressed=false)
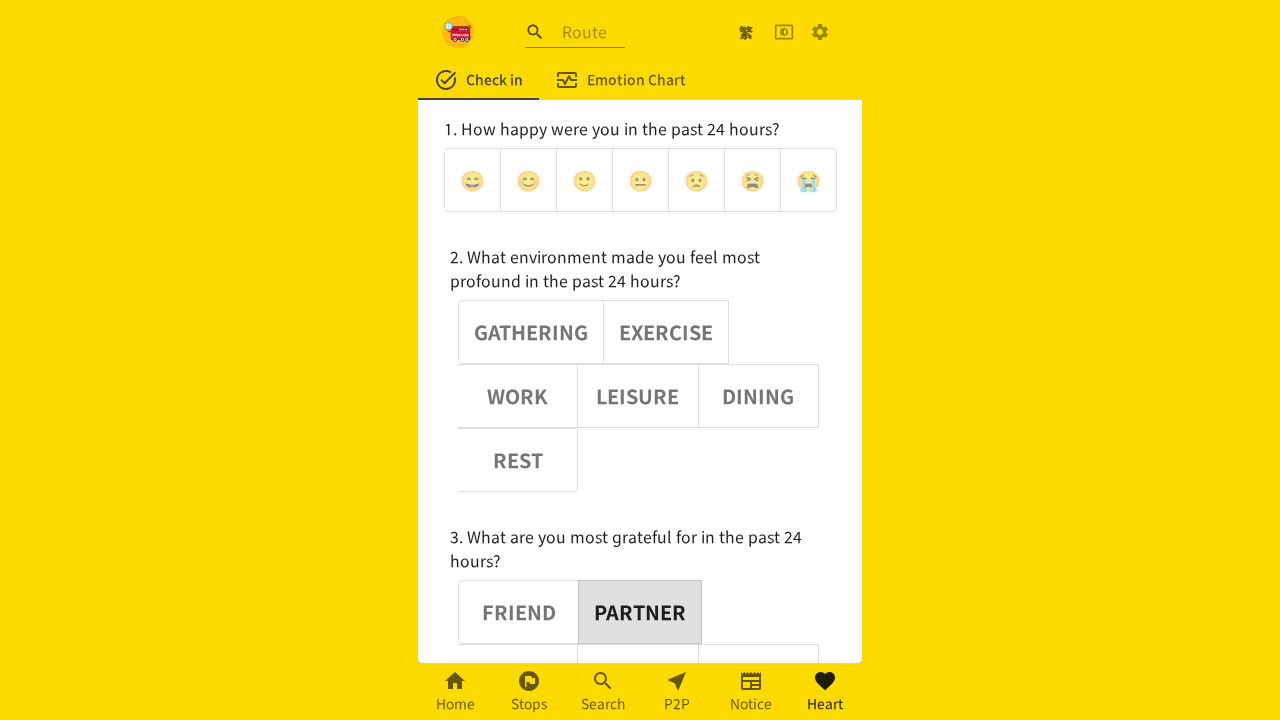

Assertion passed: button 4 has aria-pressed='false'
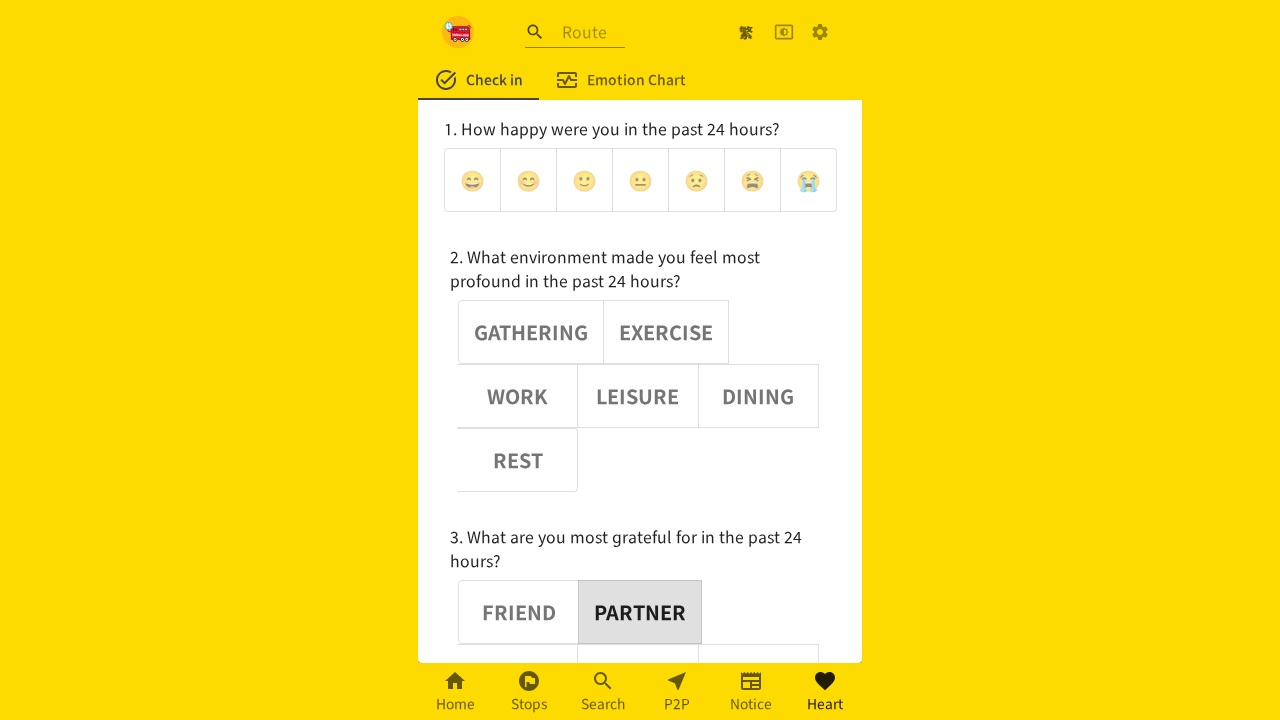

Verified button 5 is deselected (aria-pressed=false)
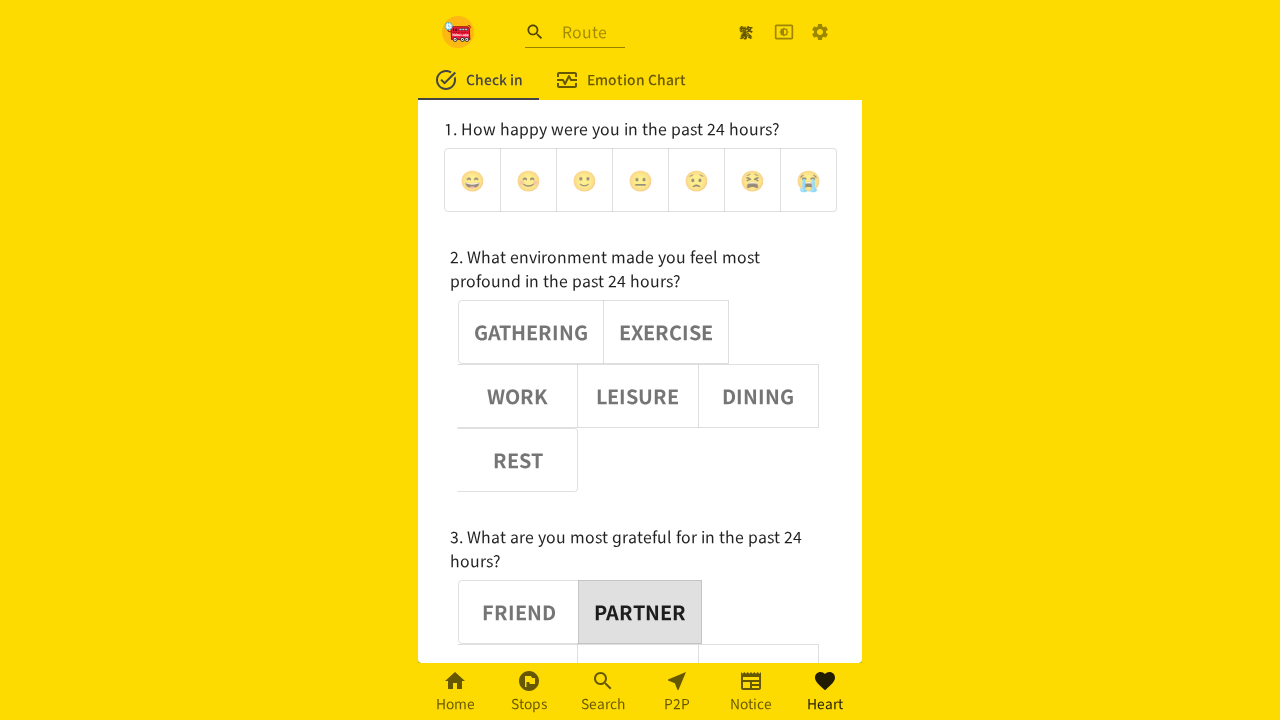

Assertion passed: button 5 has aria-pressed='false'
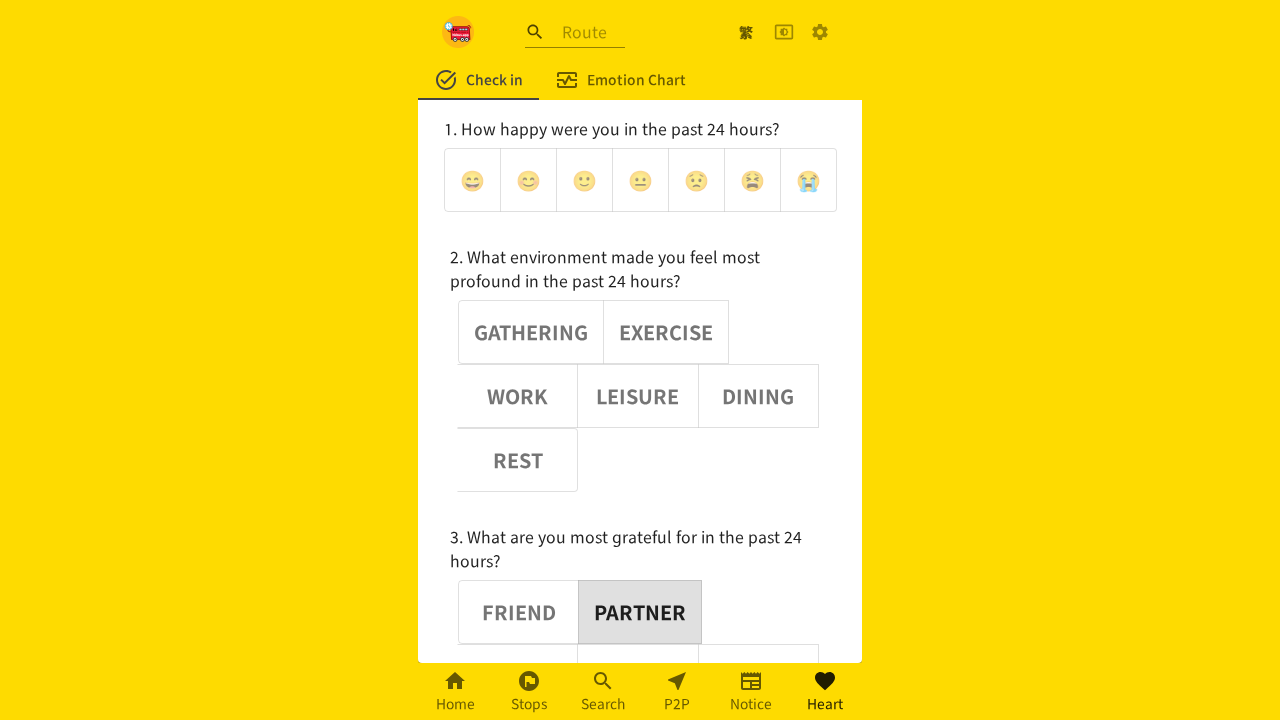

Clicked adjective button 2 at (518, 631) on (//div[@role='group'])[3] >> button >> nth=2
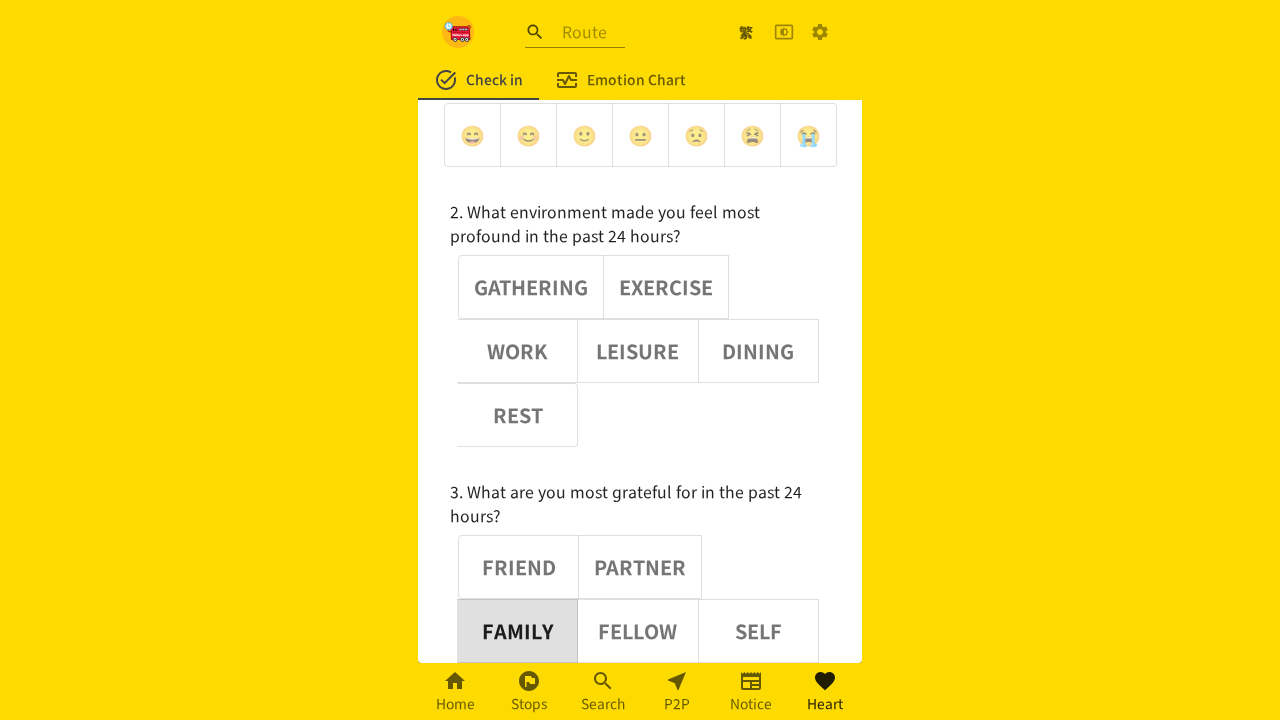

Waited 1 second after clicking button 2
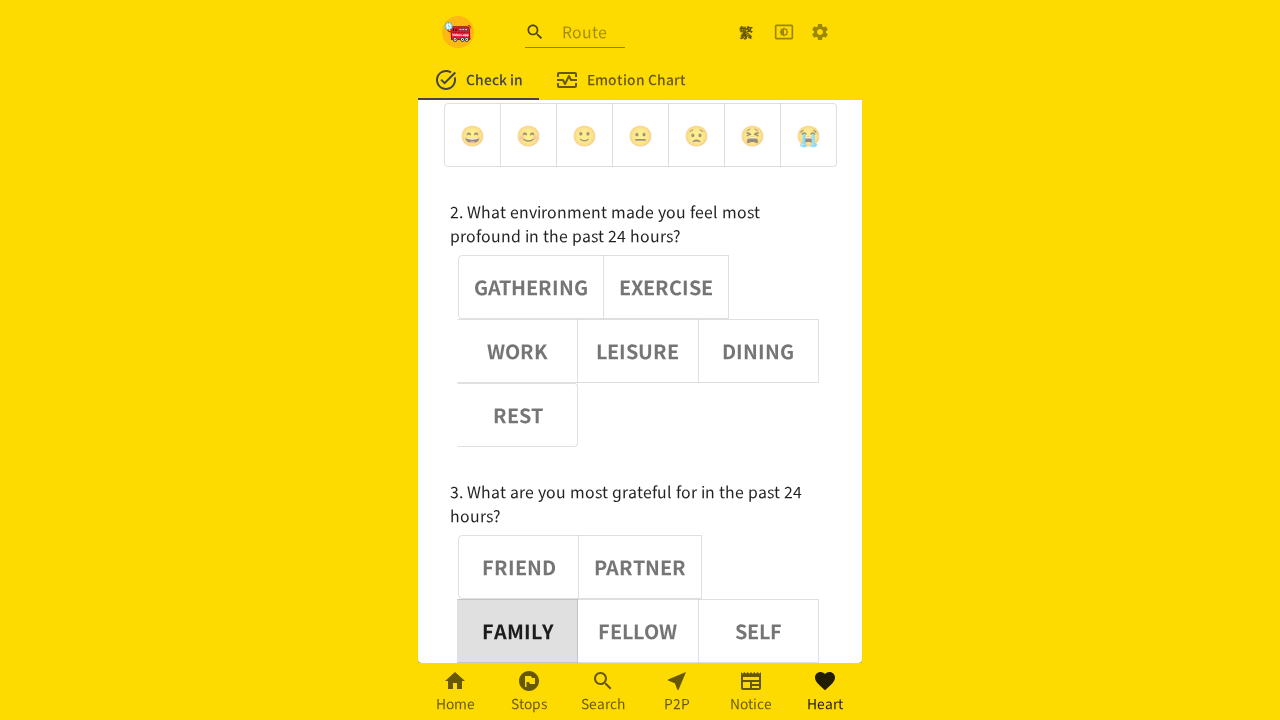

Verified button 2 is selected (aria-pressed=true)
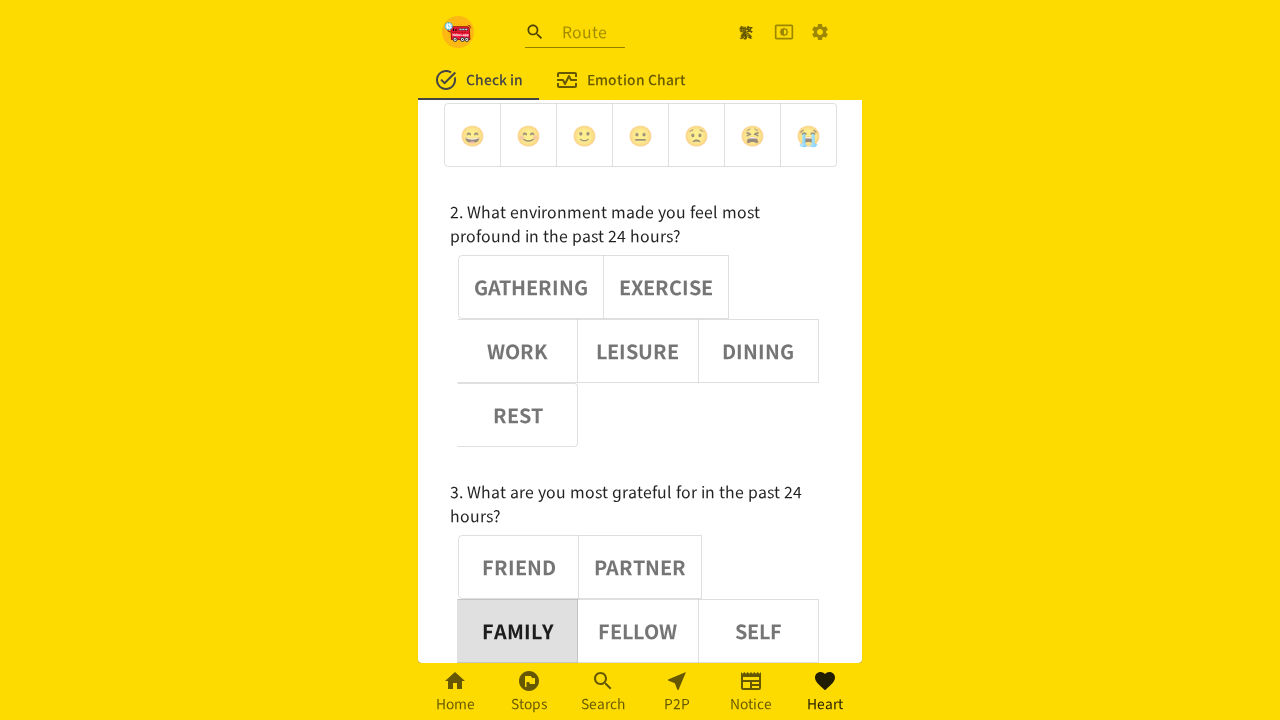

Assertion passed: button 2 has aria-pressed='true'
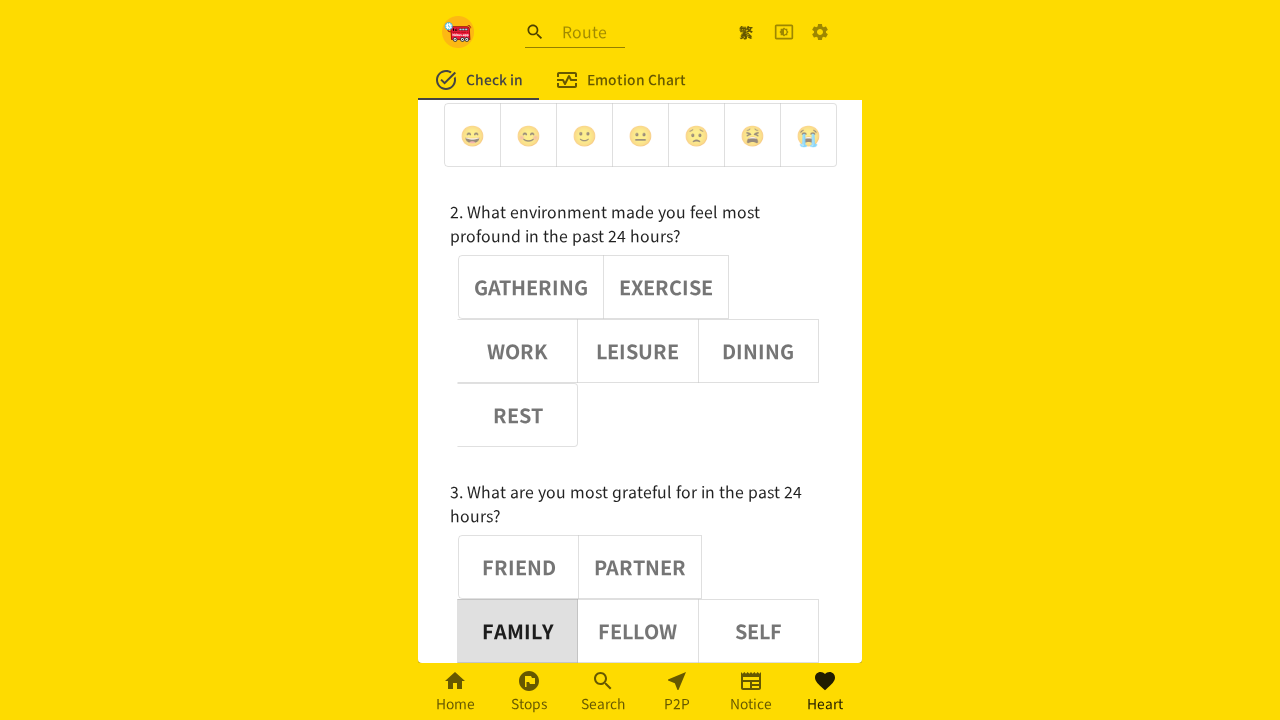

Verified button 0 is deselected (aria-pressed=false)
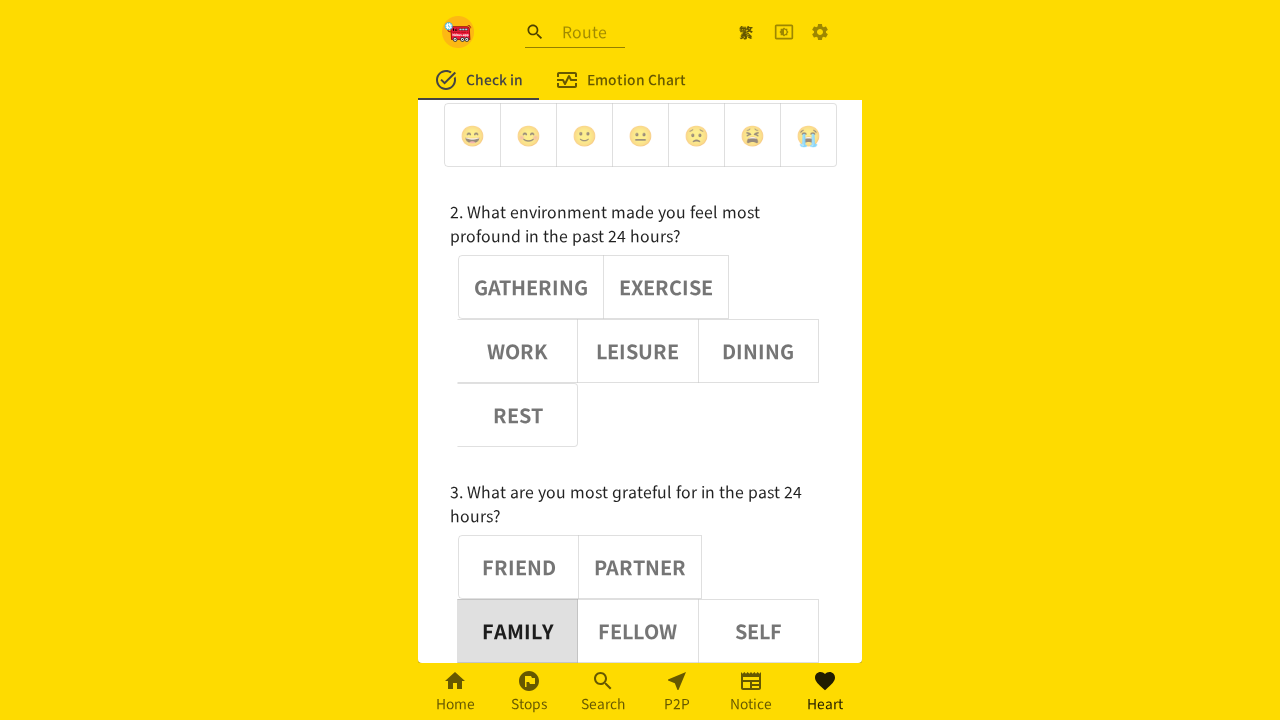

Assertion passed: button 0 has aria-pressed='false'
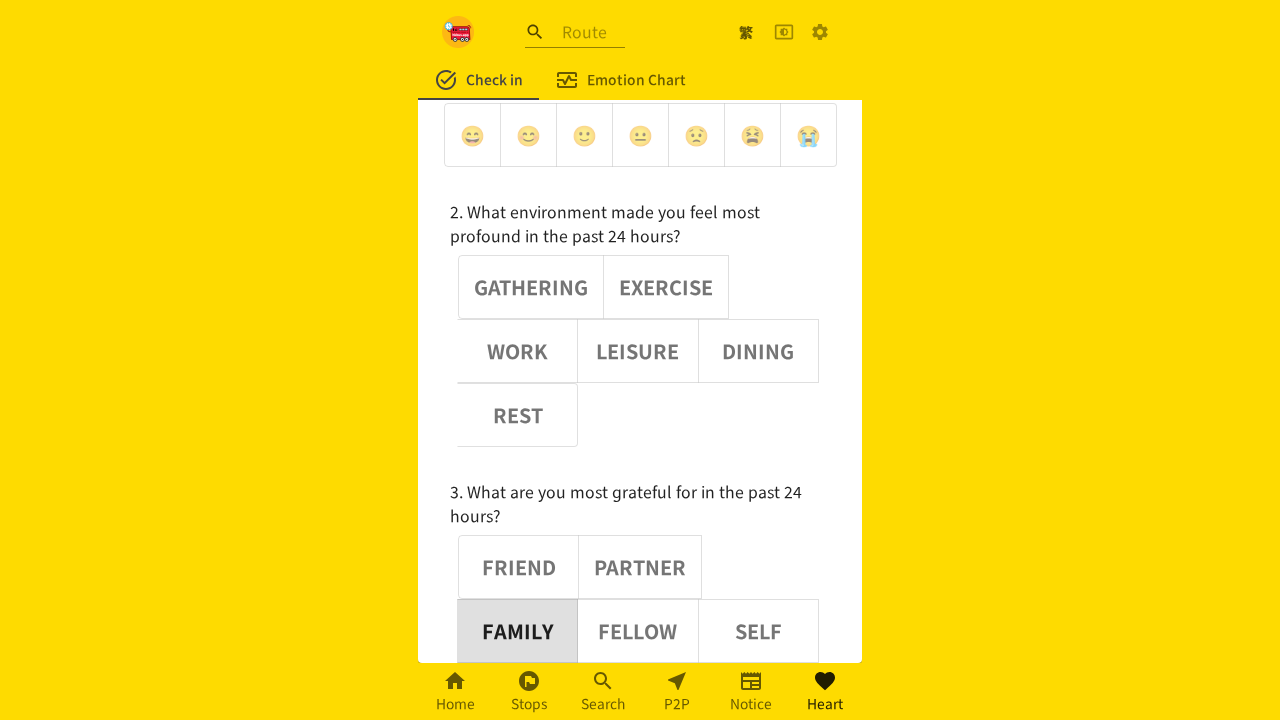

Verified button 1 is deselected (aria-pressed=false)
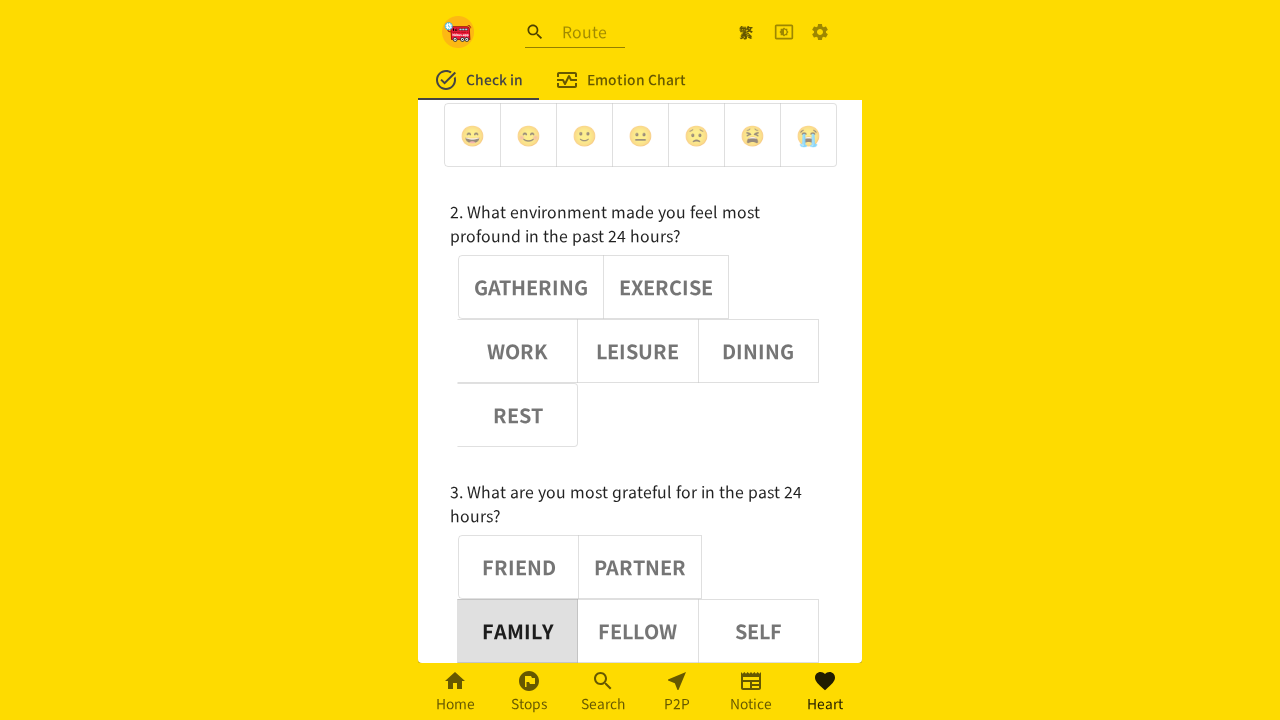

Assertion passed: button 1 has aria-pressed='false'
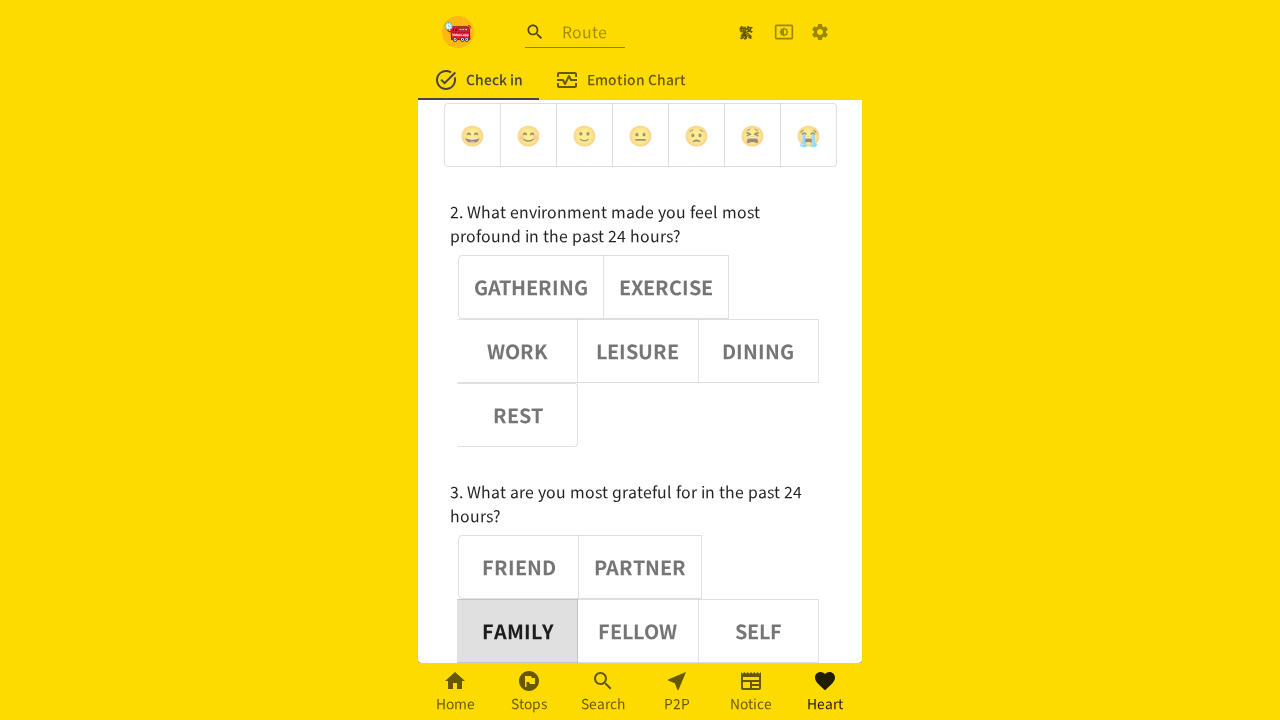

Verified button 3 is deselected (aria-pressed=false)
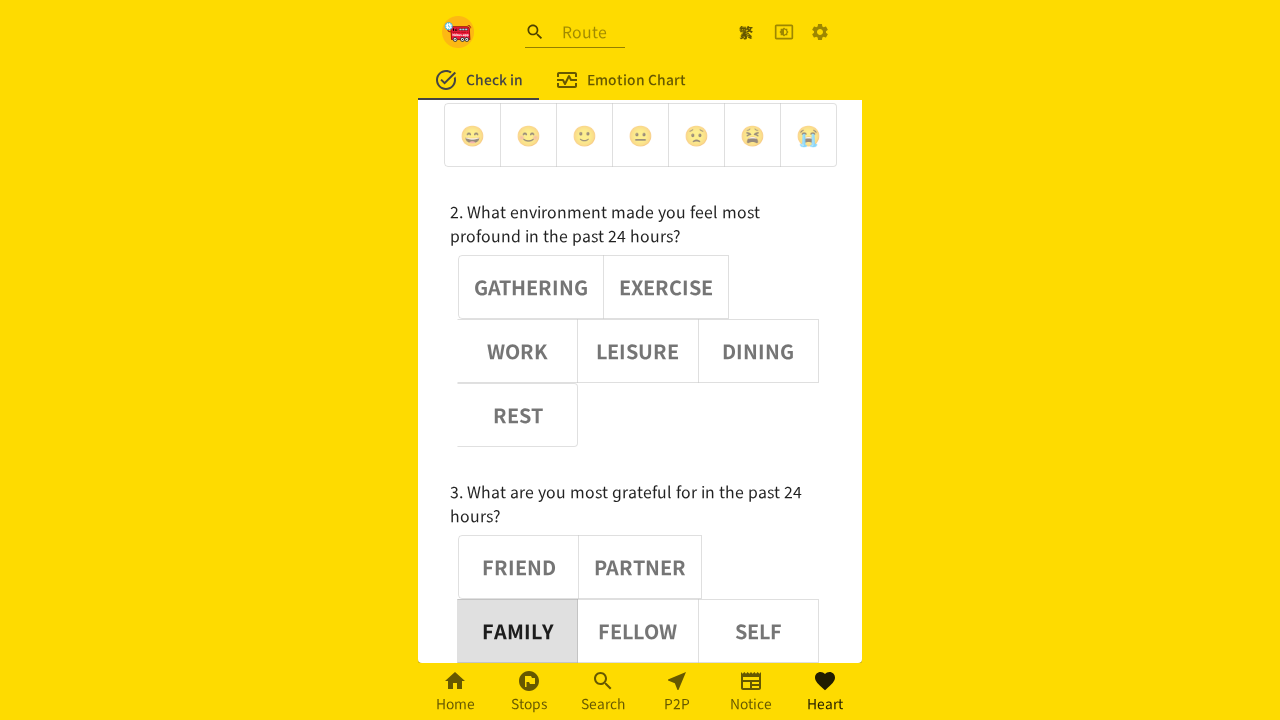

Assertion passed: button 3 has aria-pressed='false'
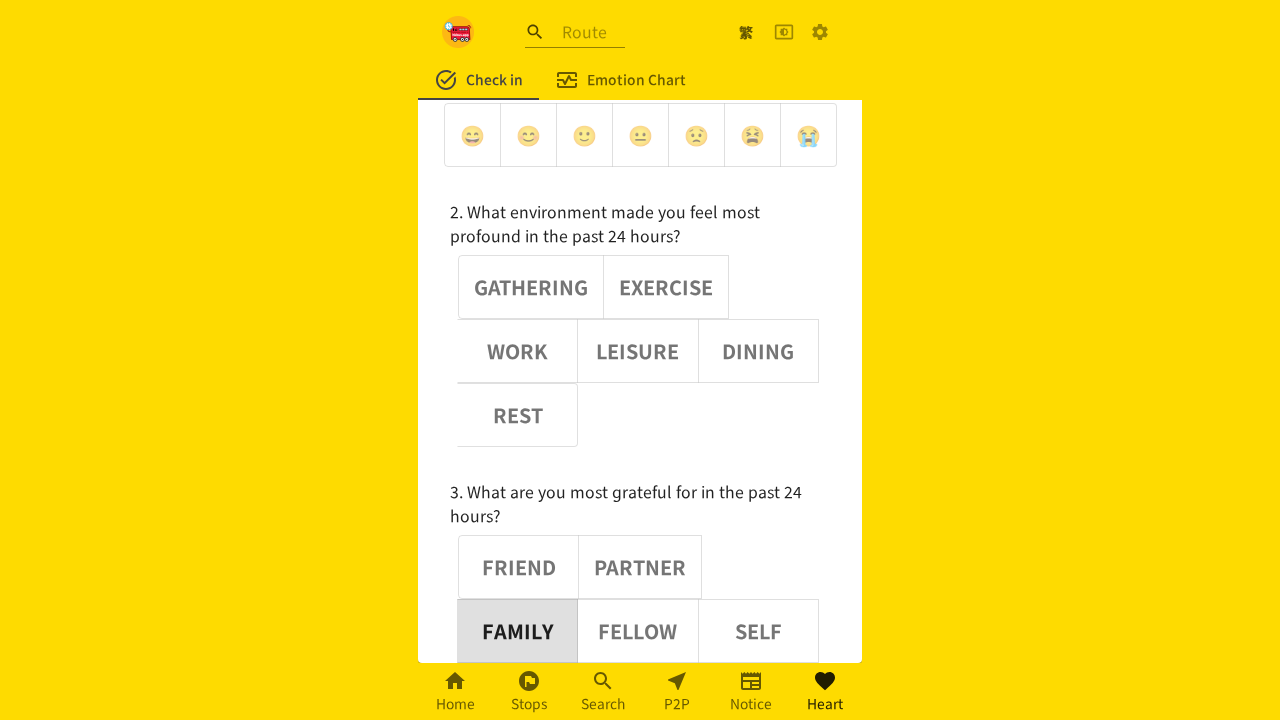

Verified button 4 is deselected (aria-pressed=false)
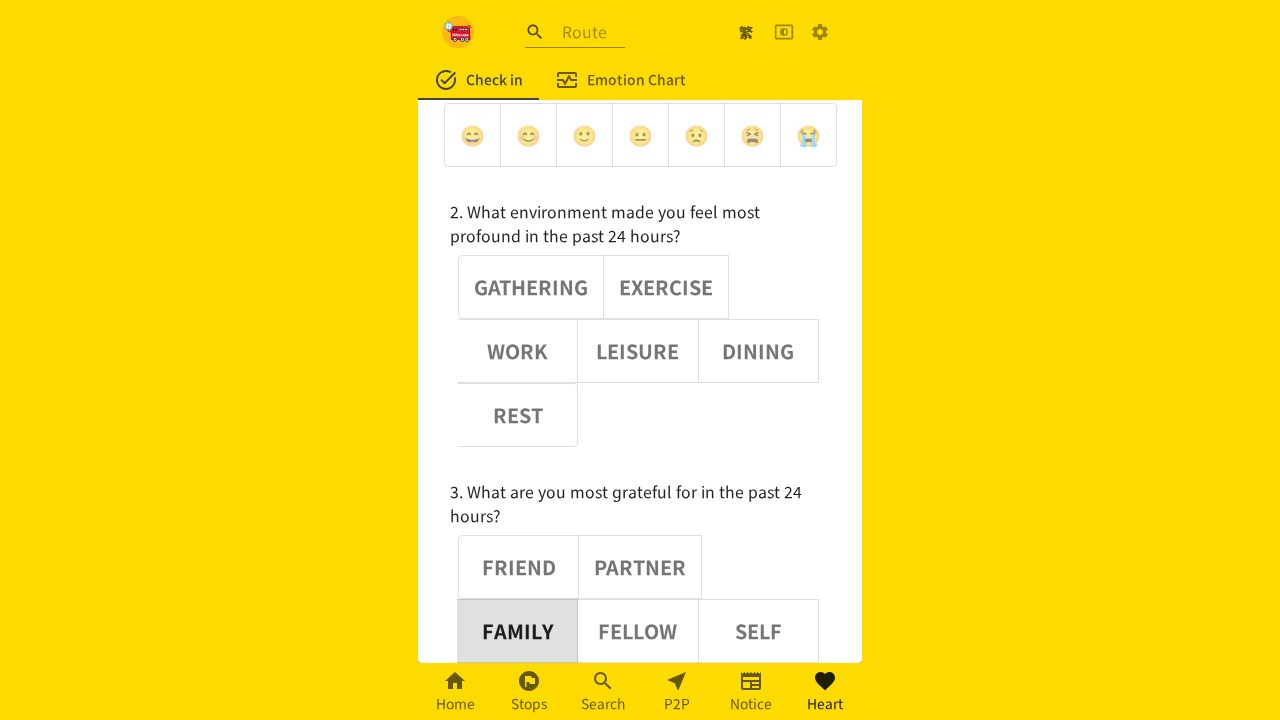

Assertion passed: button 4 has aria-pressed='false'
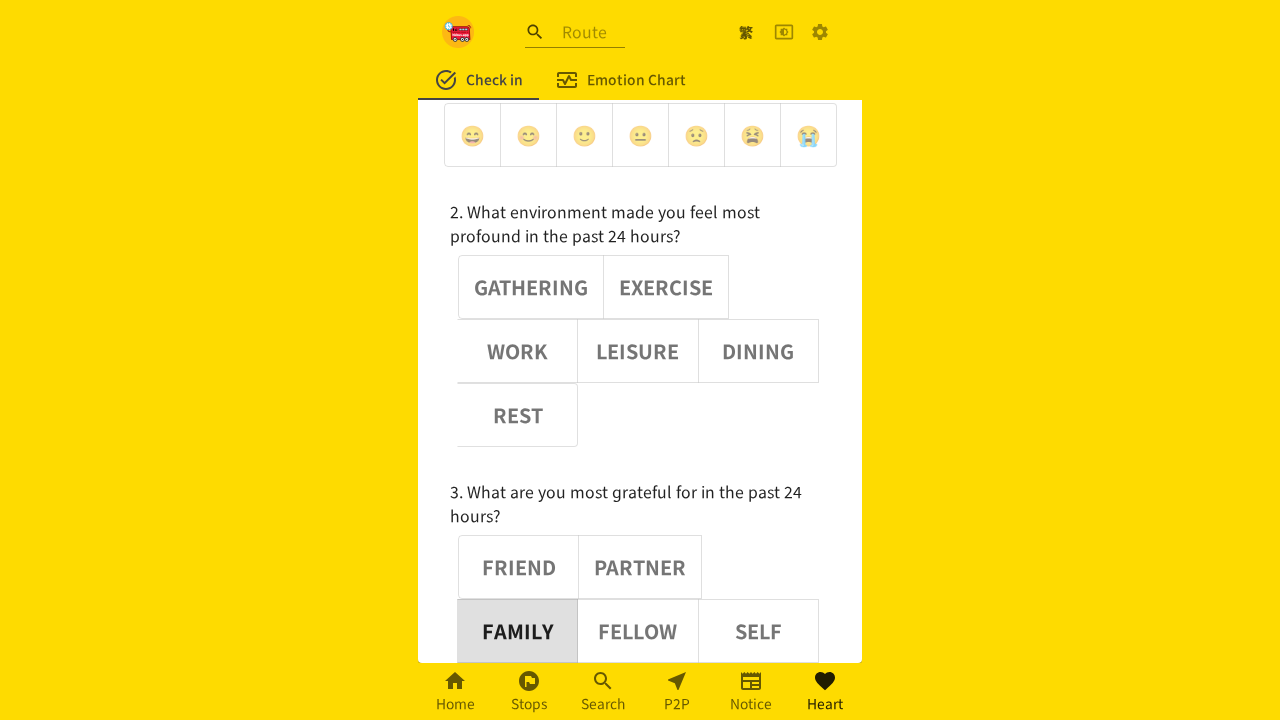

Verified button 5 is deselected (aria-pressed=false)
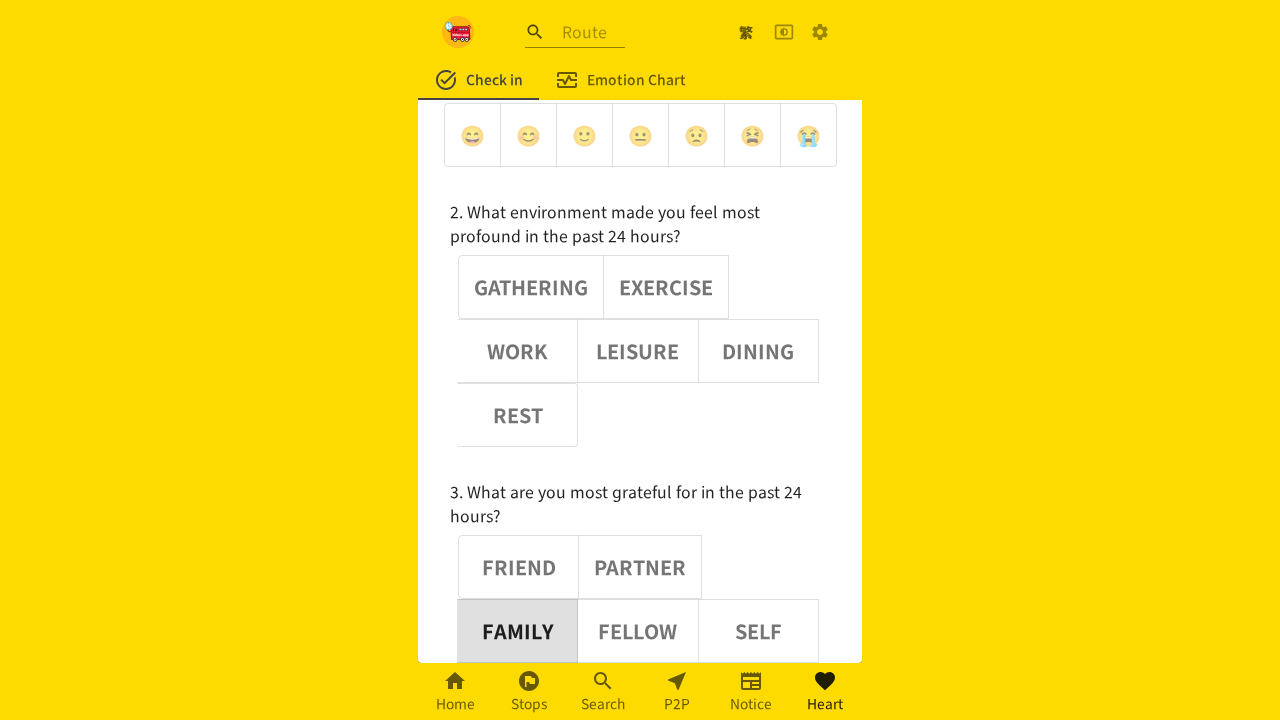

Assertion passed: button 5 has aria-pressed='false'
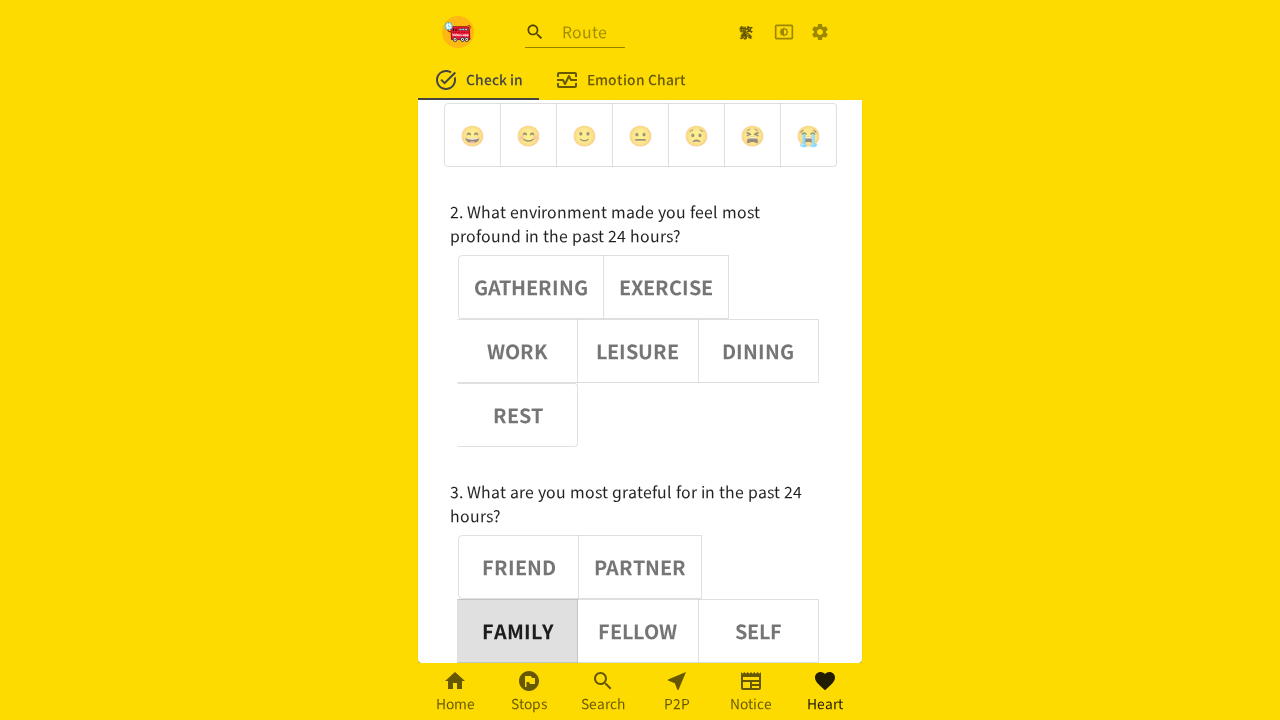

Clicked adjective button 3 at (638, 631) on (//div[@role='group'])[3] >> button >> nth=3
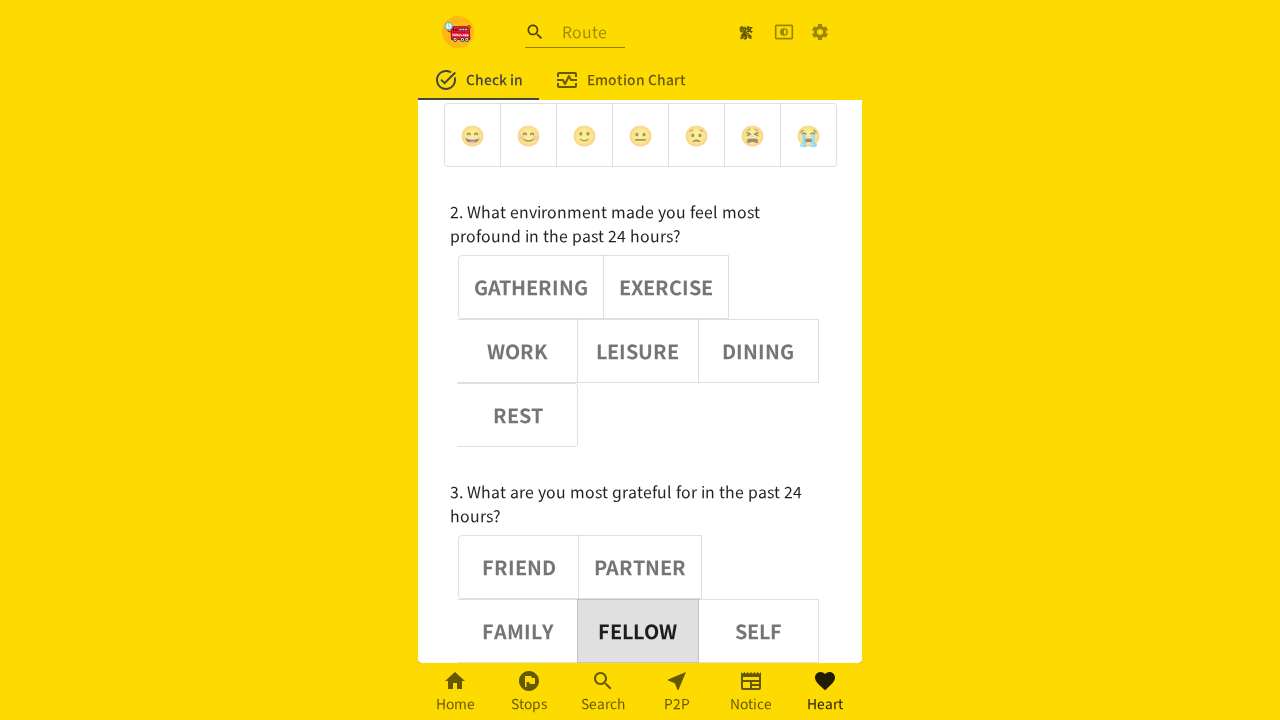

Waited 1 second after clicking button 3
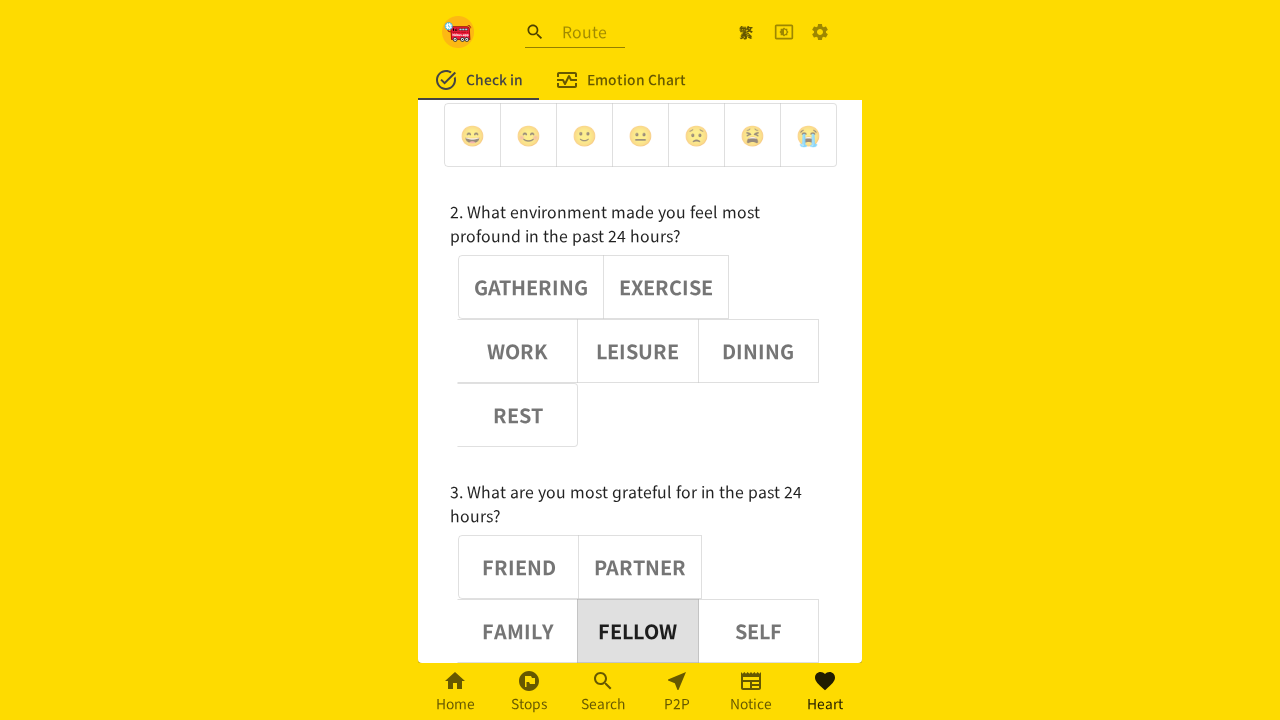

Verified button 3 is selected (aria-pressed=true)
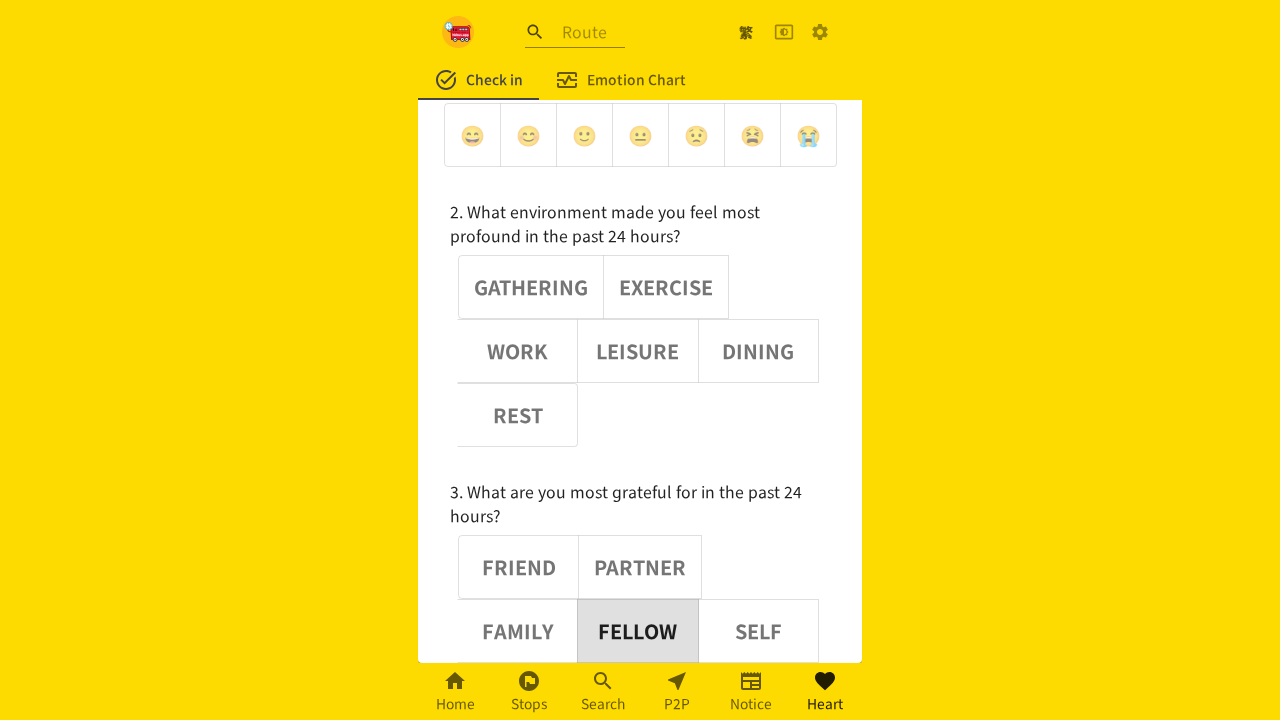

Assertion passed: button 3 has aria-pressed='true'
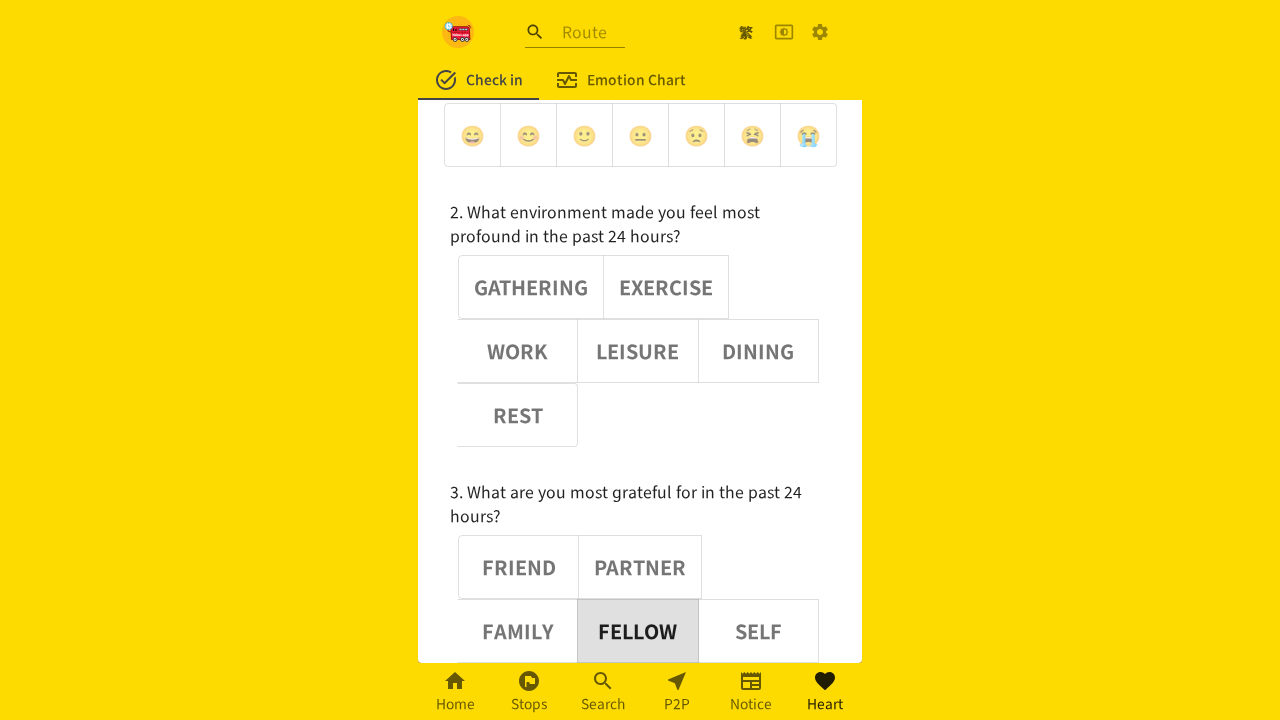

Verified button 0 is deselected (aria-pressed=false)
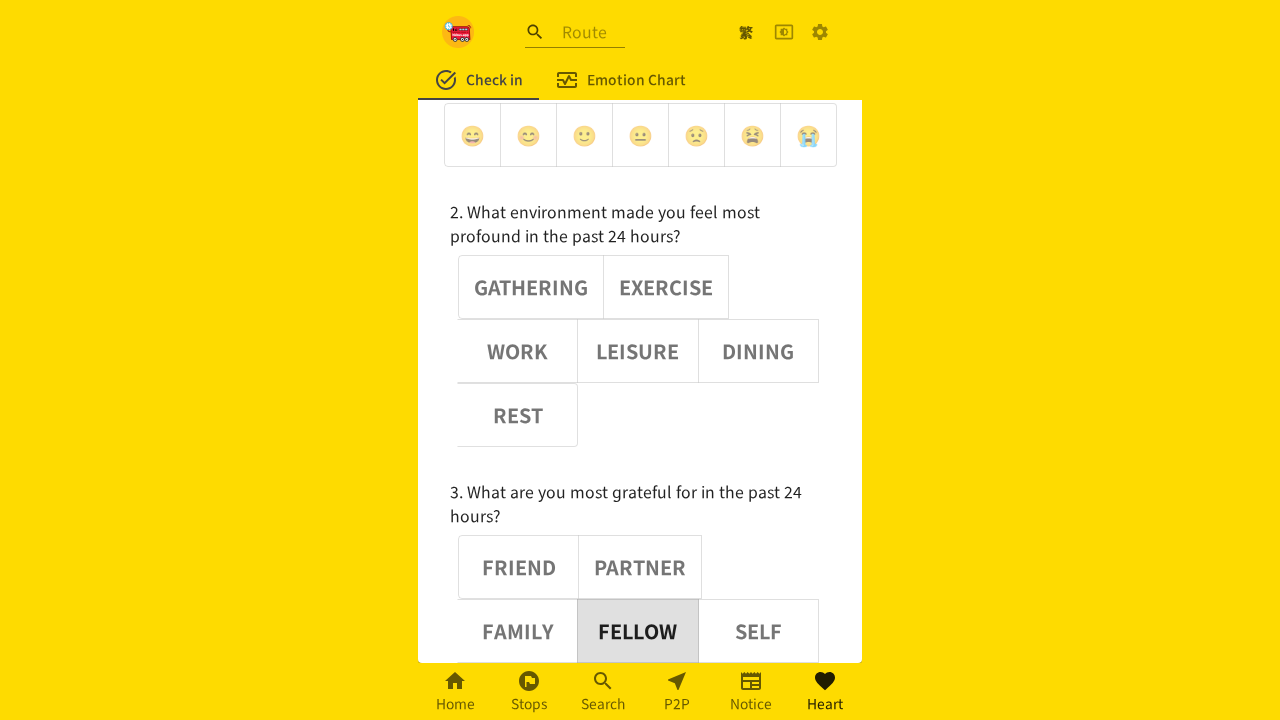

Assertion passed: button 0 has aria-pressed='false'
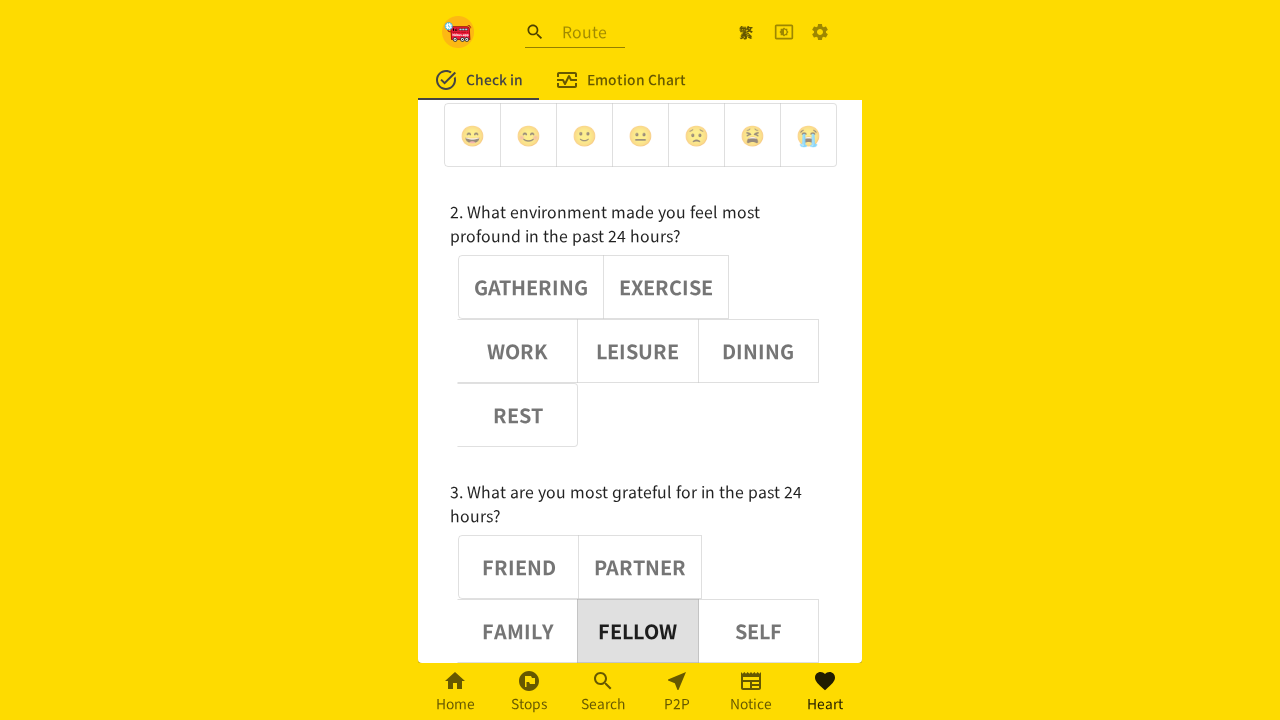

Verified button 1 is deselected (aria-pressed=false)
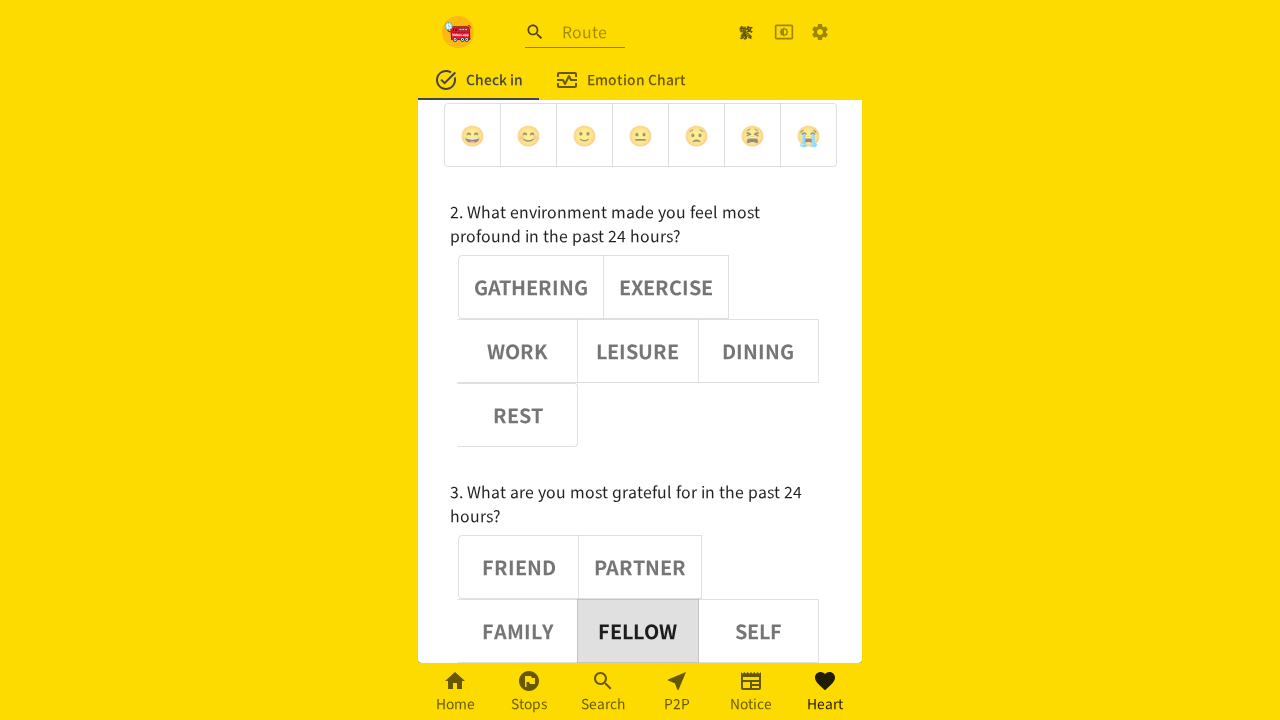

Assertion passed: button 1 has aria-pressed='false'
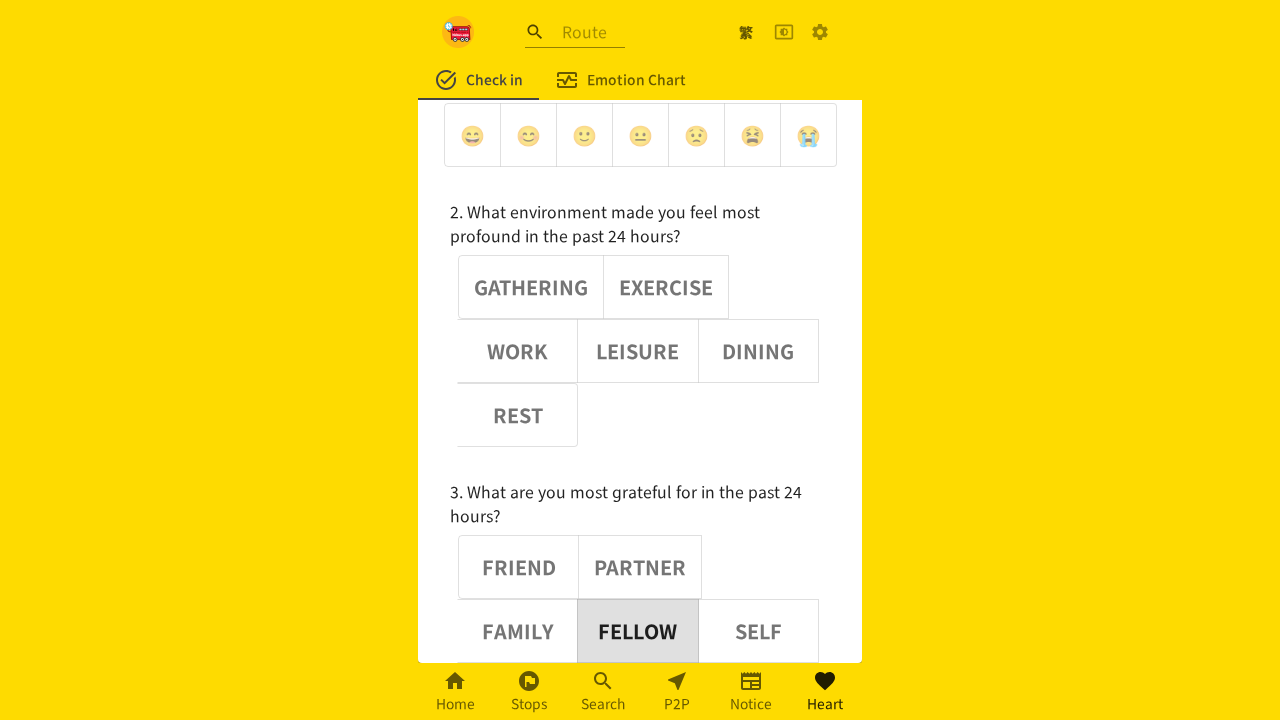

Verified button 2 is deselected (aria-pressed=false)
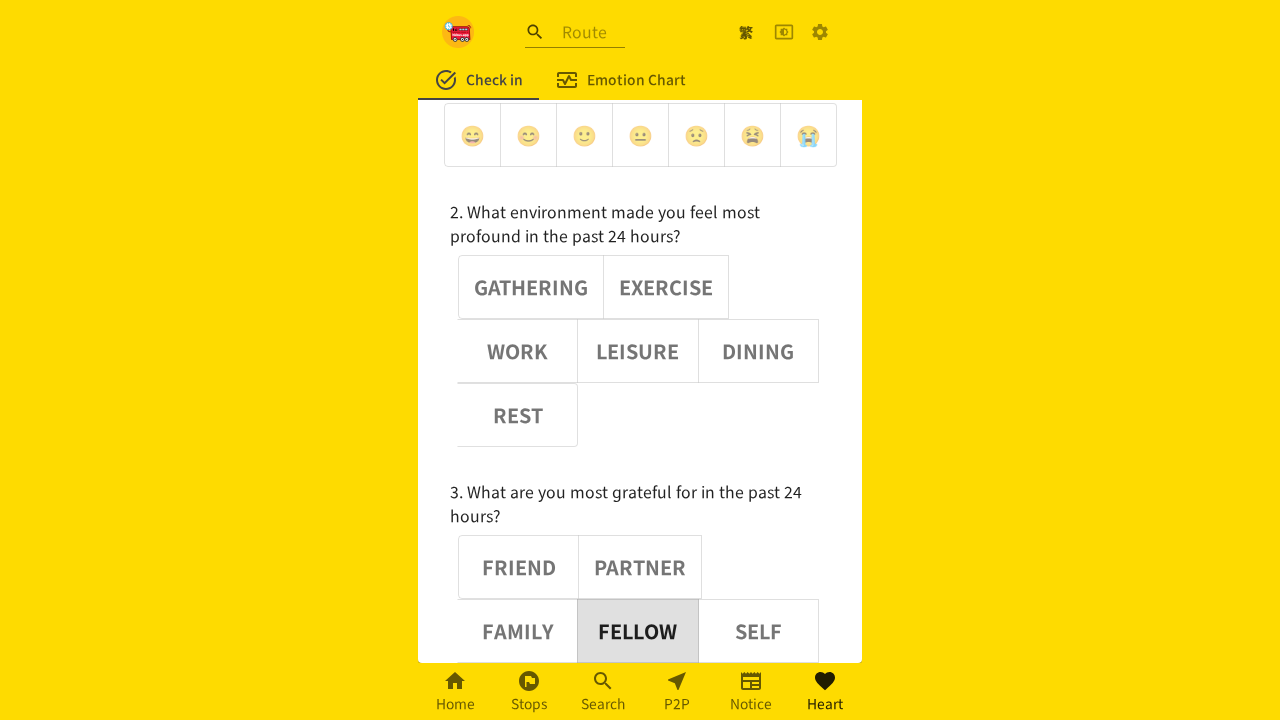

Assertion passed: button 2 has aria-pressed='false'
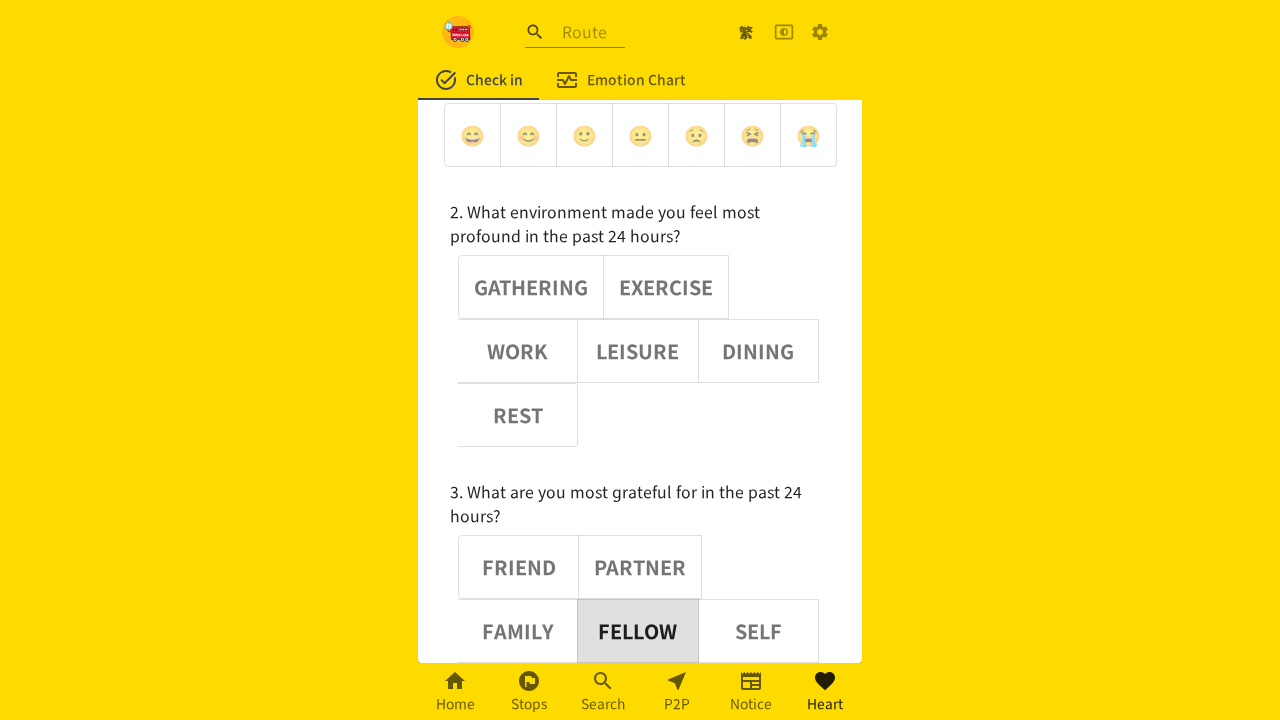

Verified button 4 is deselected (aria-pressed=false)
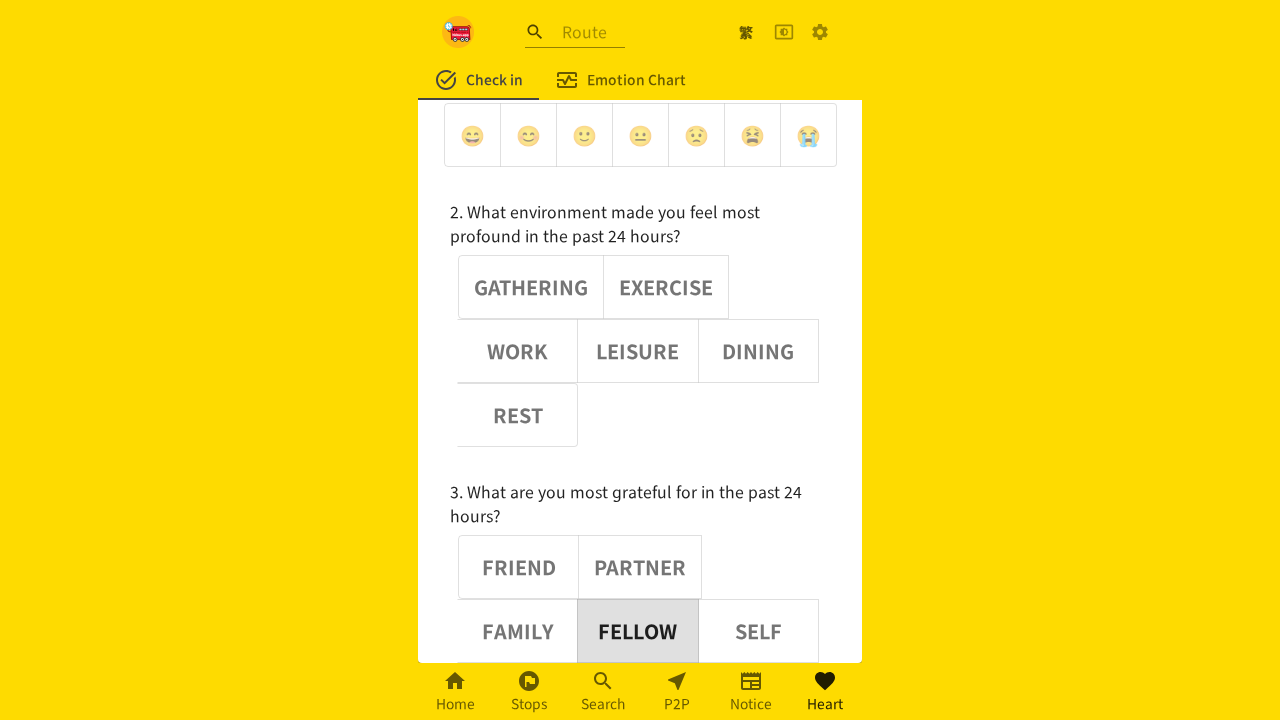

Assertion passed: button 4 has aria-pressed='false'
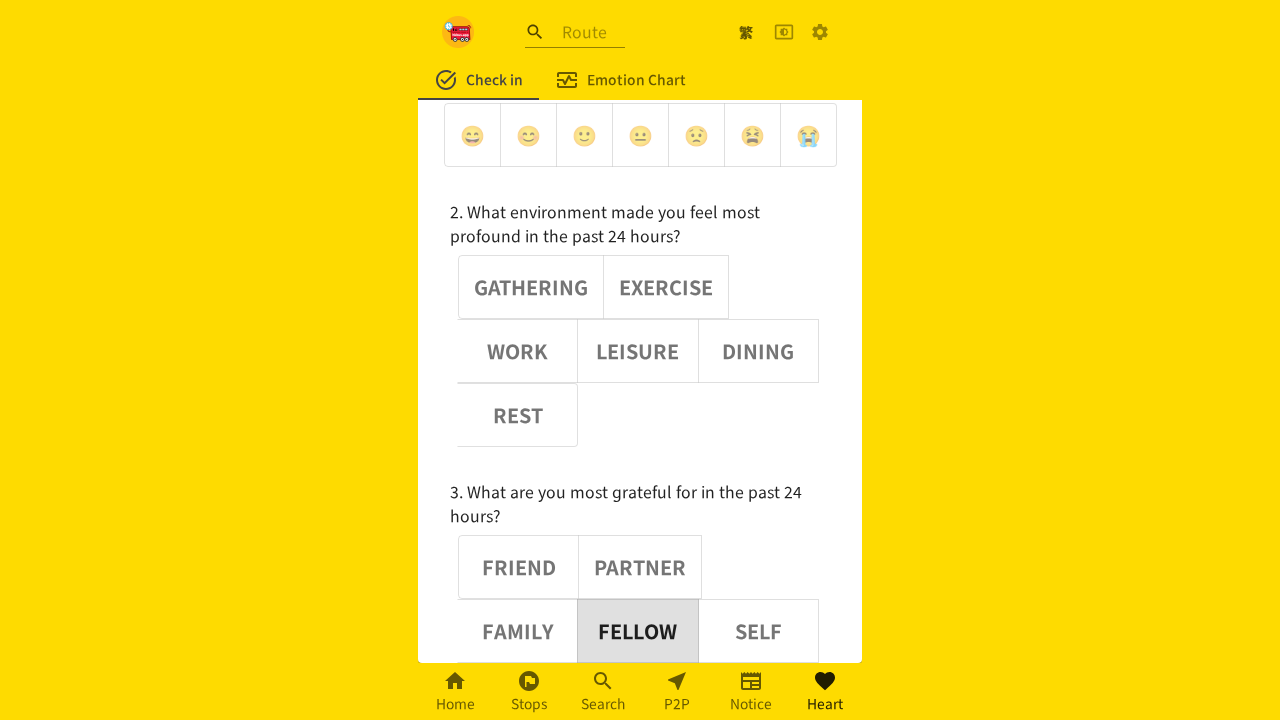

Verified button 5 is deselected (aria-pressed=false)
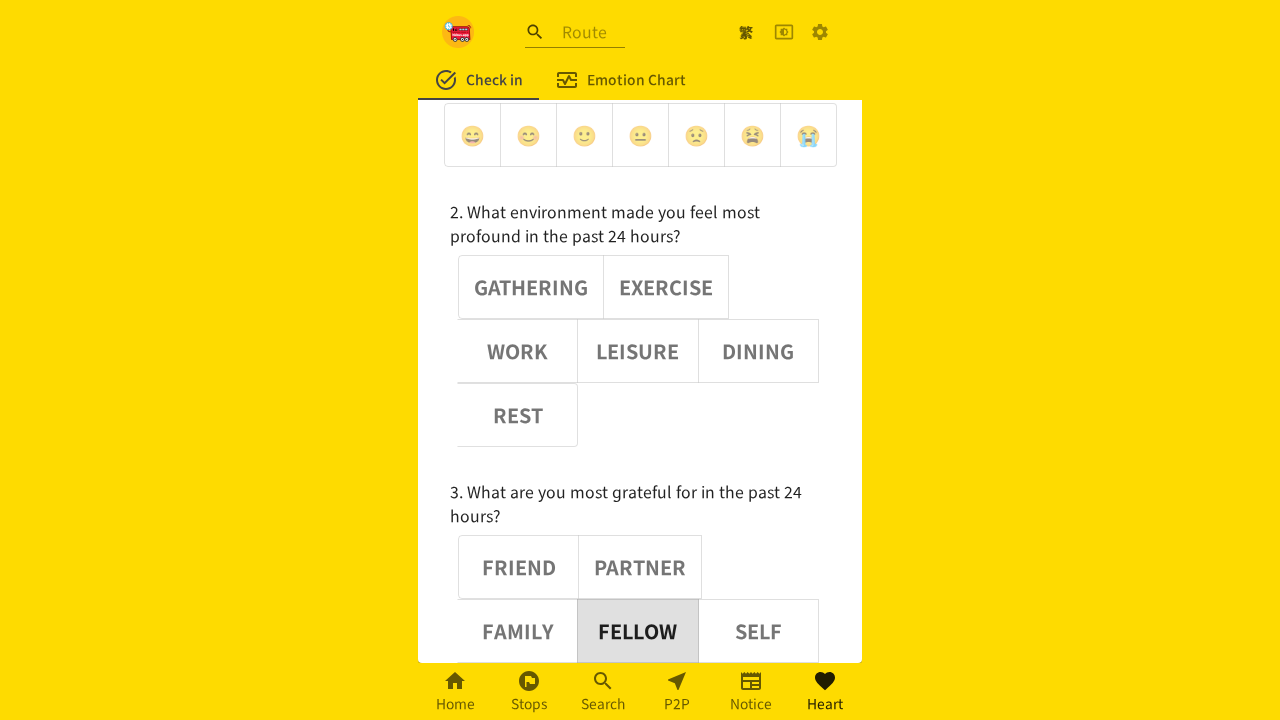

Assertion passed: button 5 has aria-pressed='false'
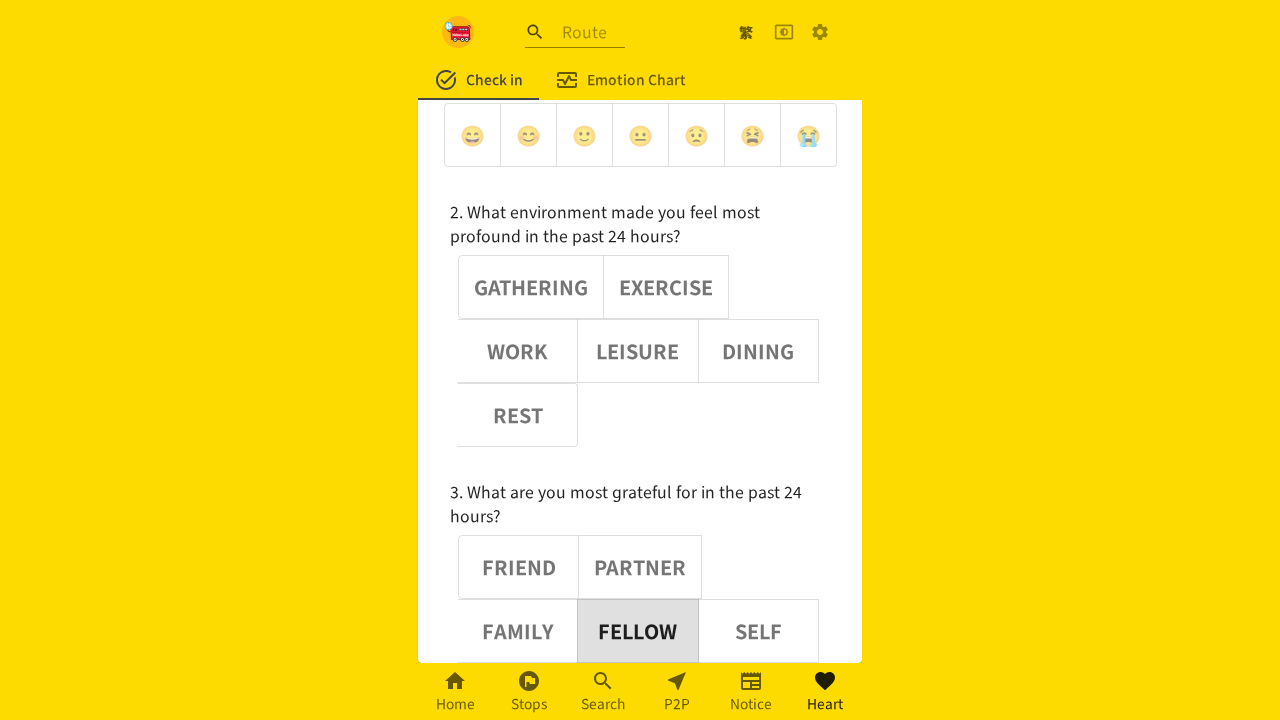

Clicked adjective button 4 at (758, 631) on (//div[@role='group'])[3] >> button >> nth=4
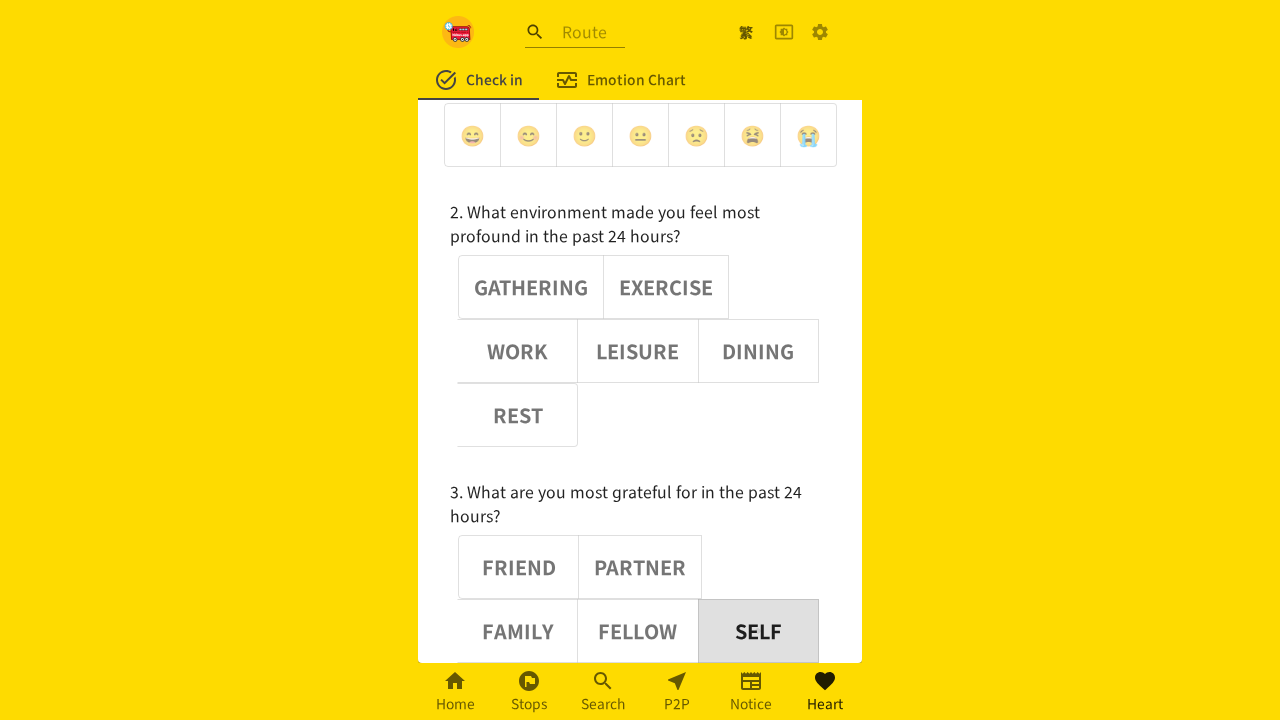

Waited 1 second after clicking button 4
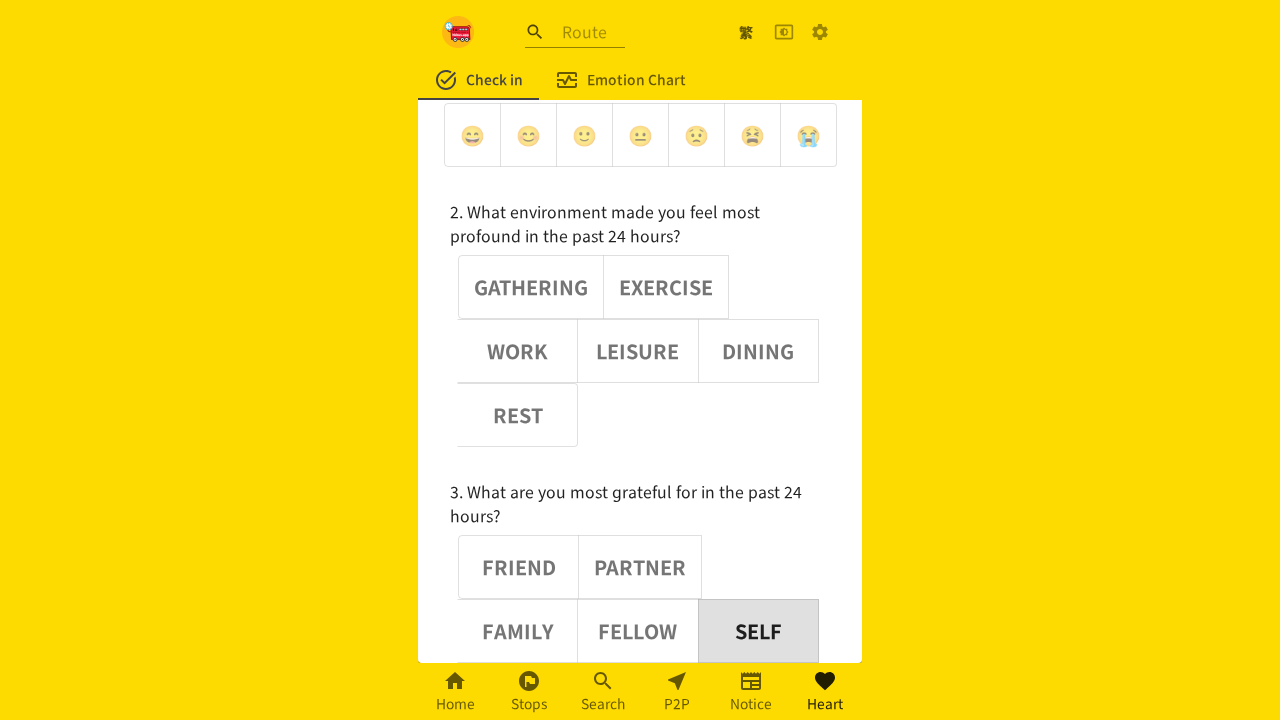

Verified button 4 is selected (aria-pressed=true)
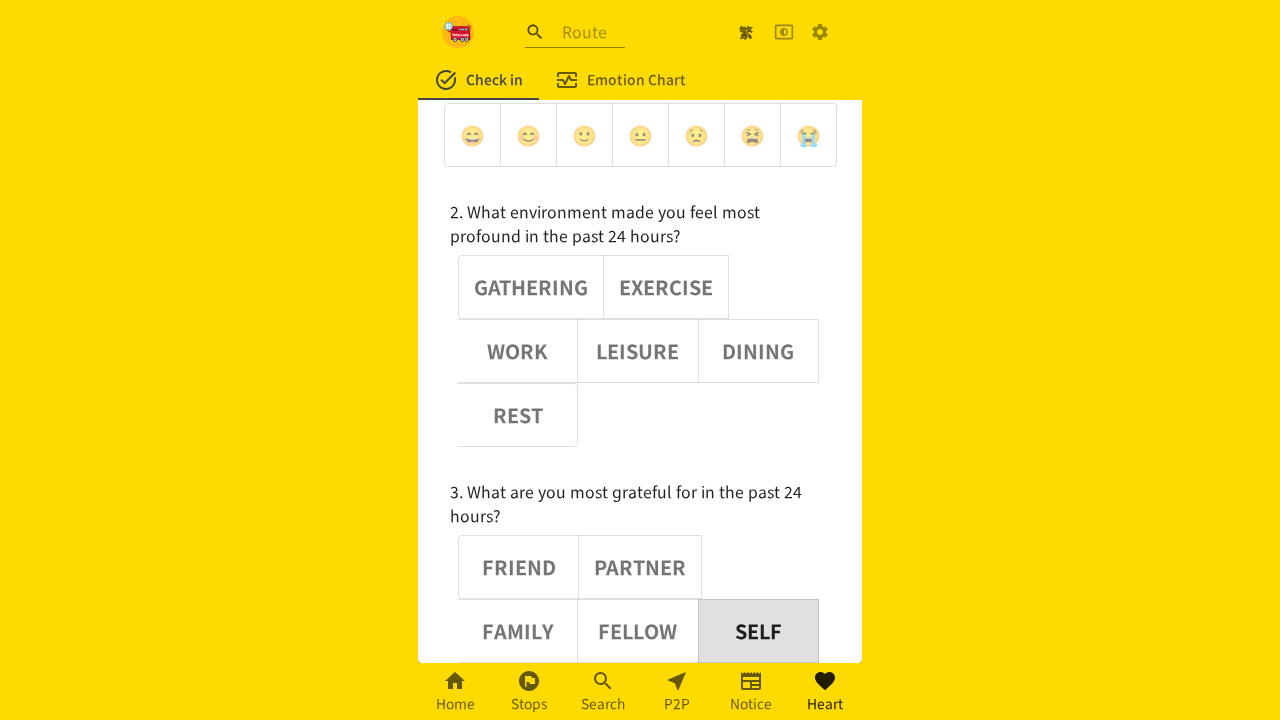

Assertion passed: button 4 has aria-pressed='true'
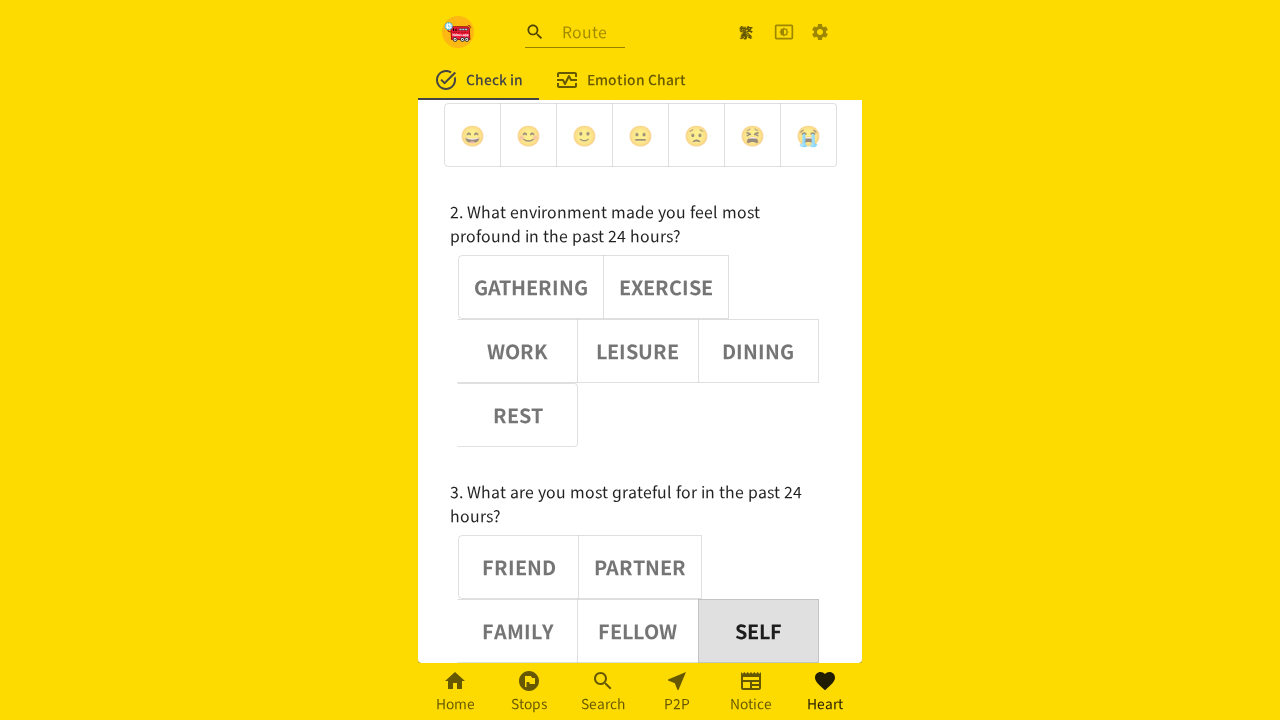

Verified button 0 is deselected (aria-pressed=false)
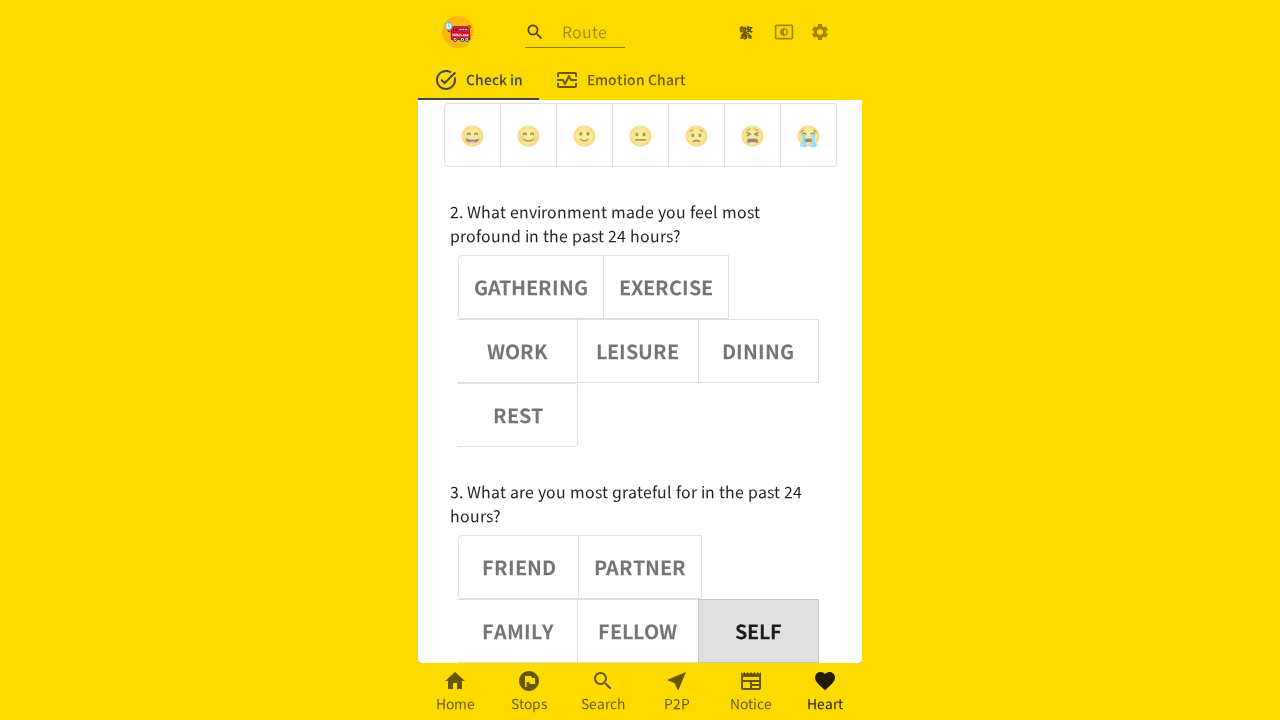

Assertion passed: button 0 has aria-pressed='false'
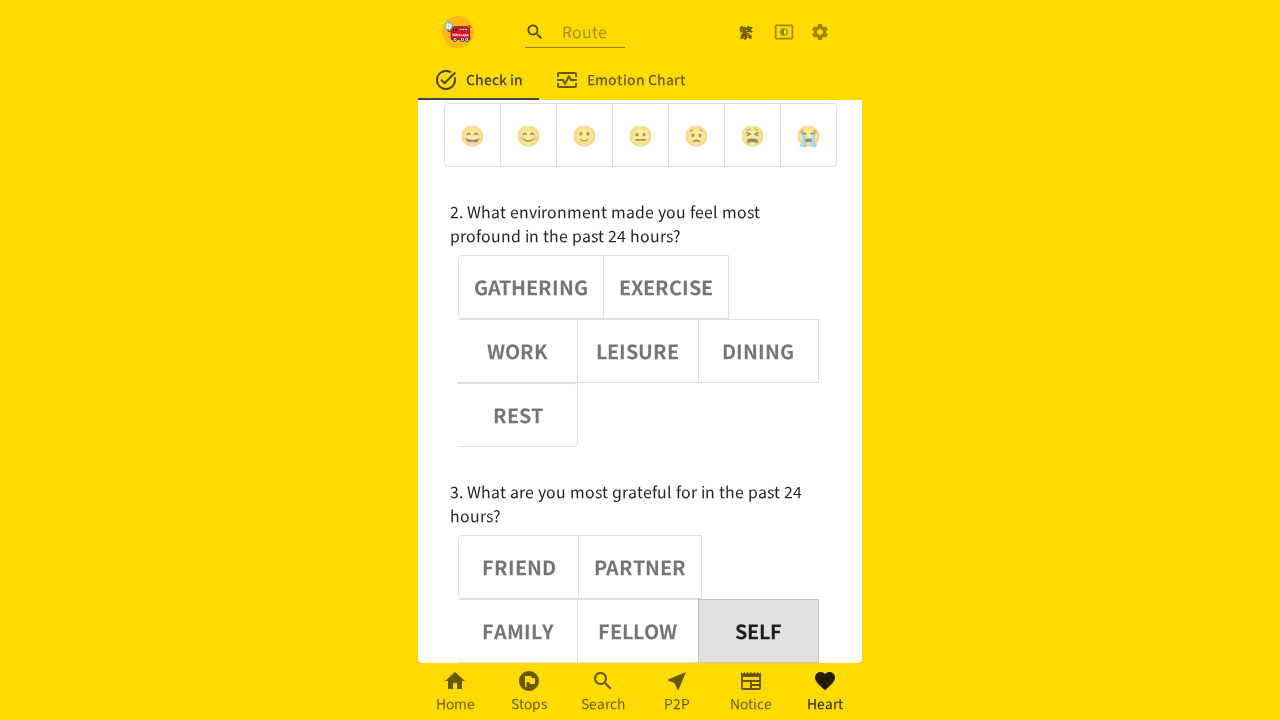

Verified button 1 is deselected (aria-pressed=false)
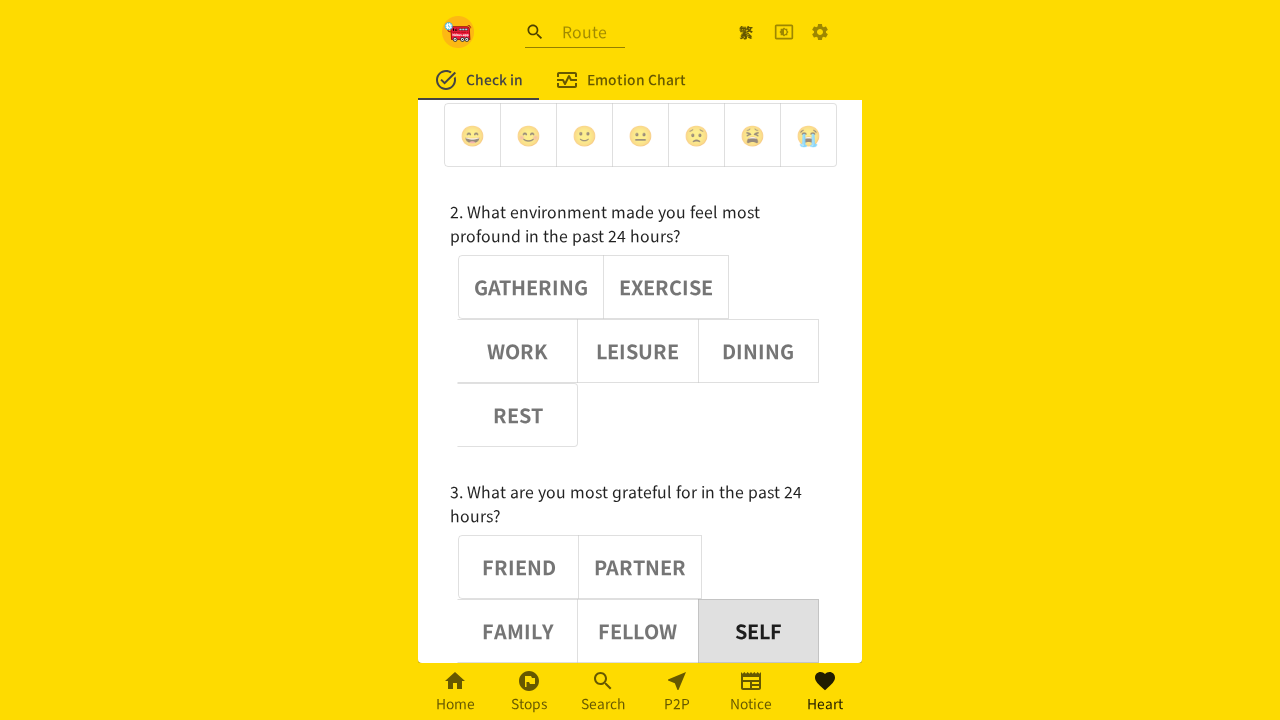

Assertion passed: button 1 has aria-pressed='false'
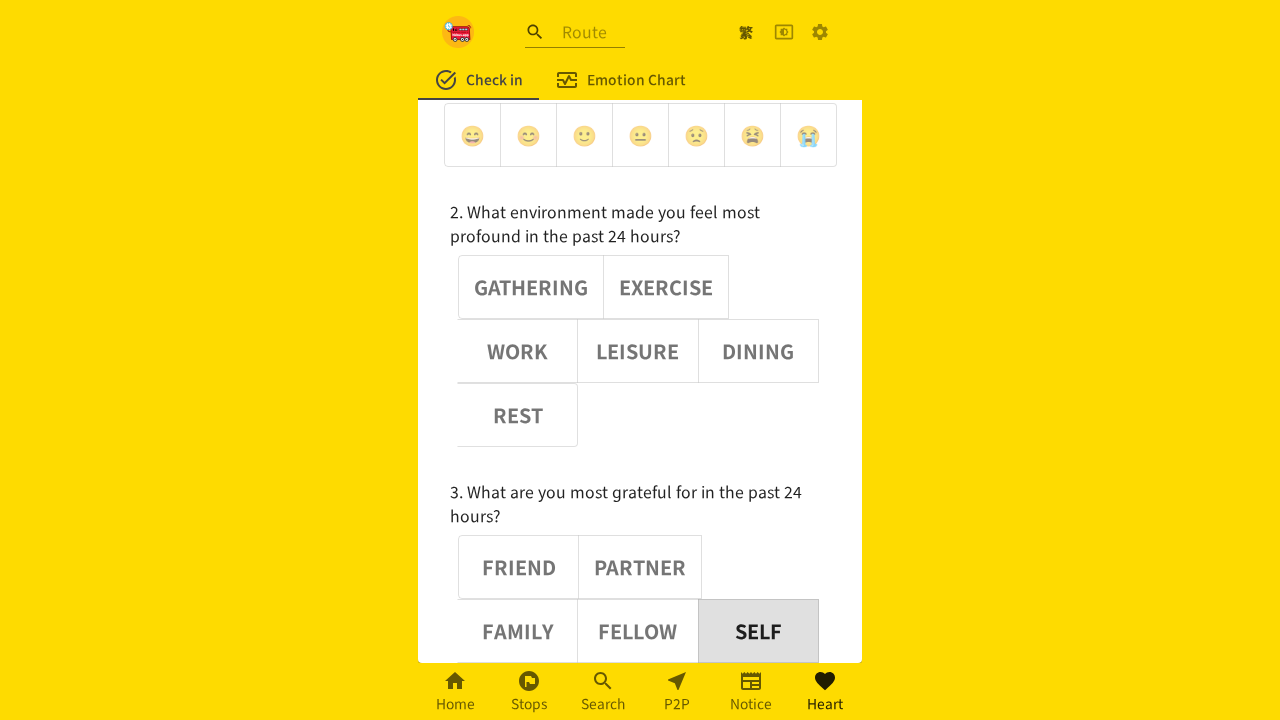

Verified button 2 is deselected (aria-pressed=false)
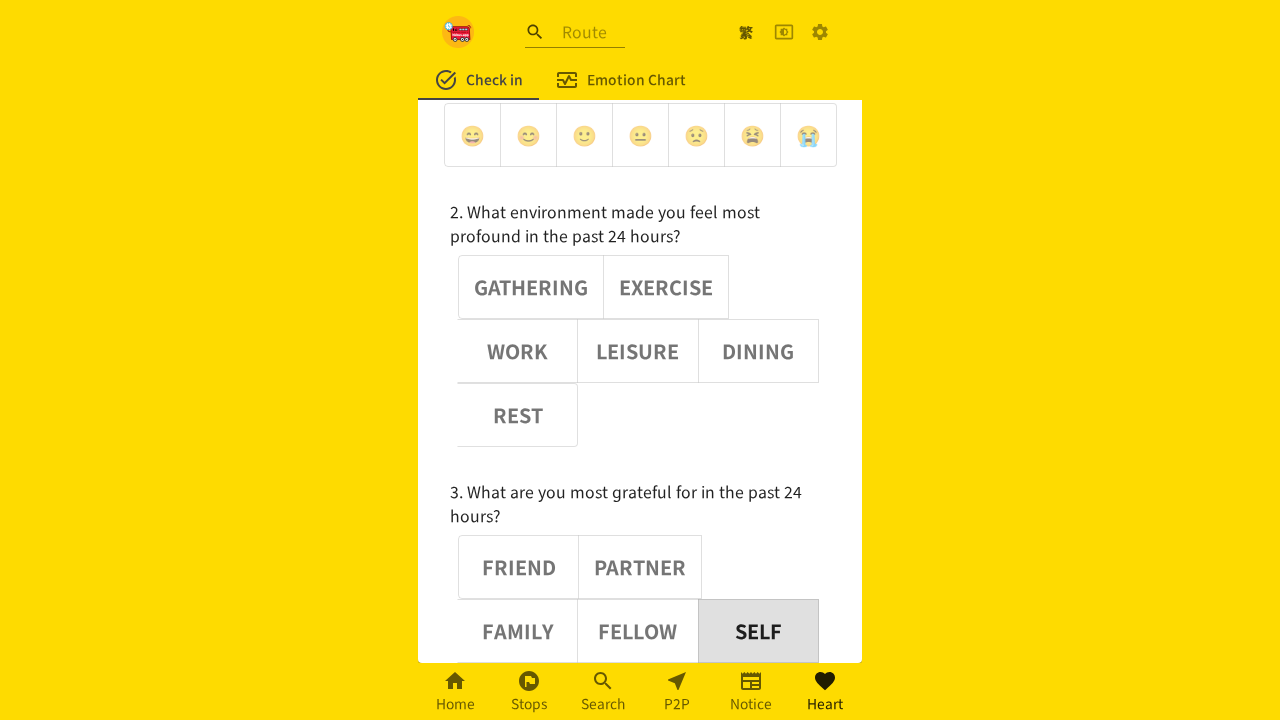

Assertion passed: button 2 has aria-pressed='false'
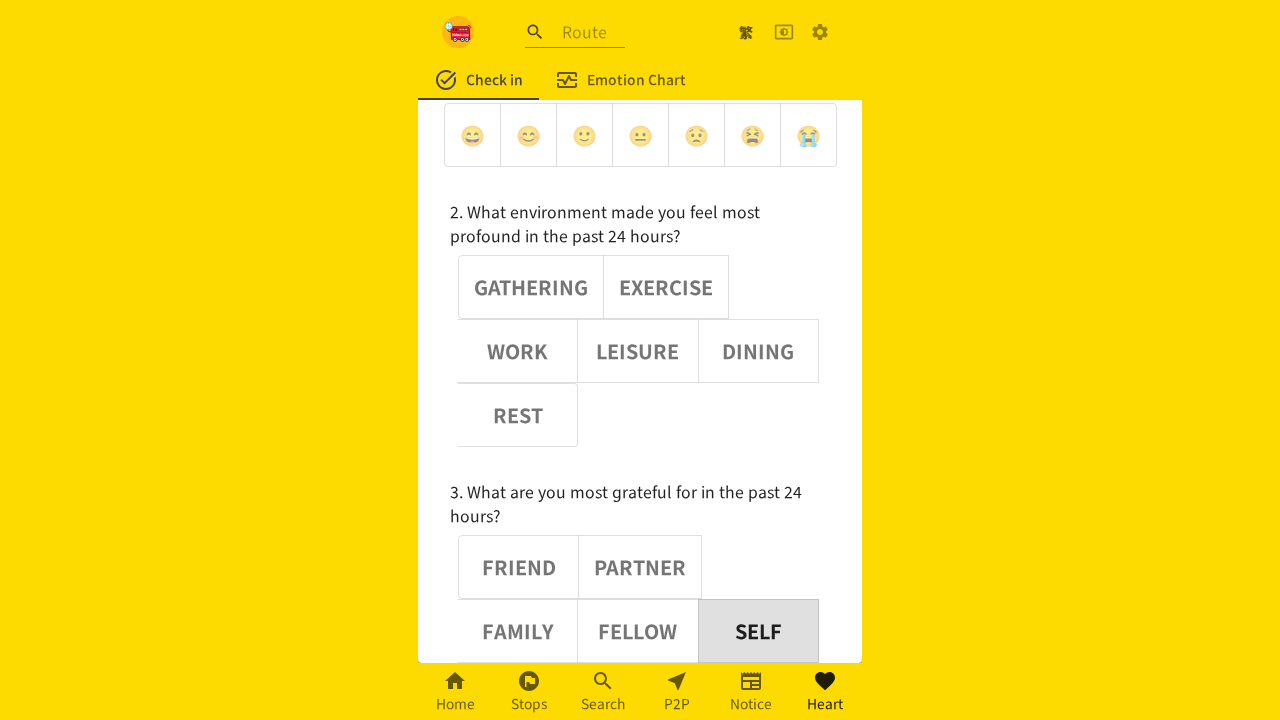

Verified button 3 is deselected (aria-pressed=false)
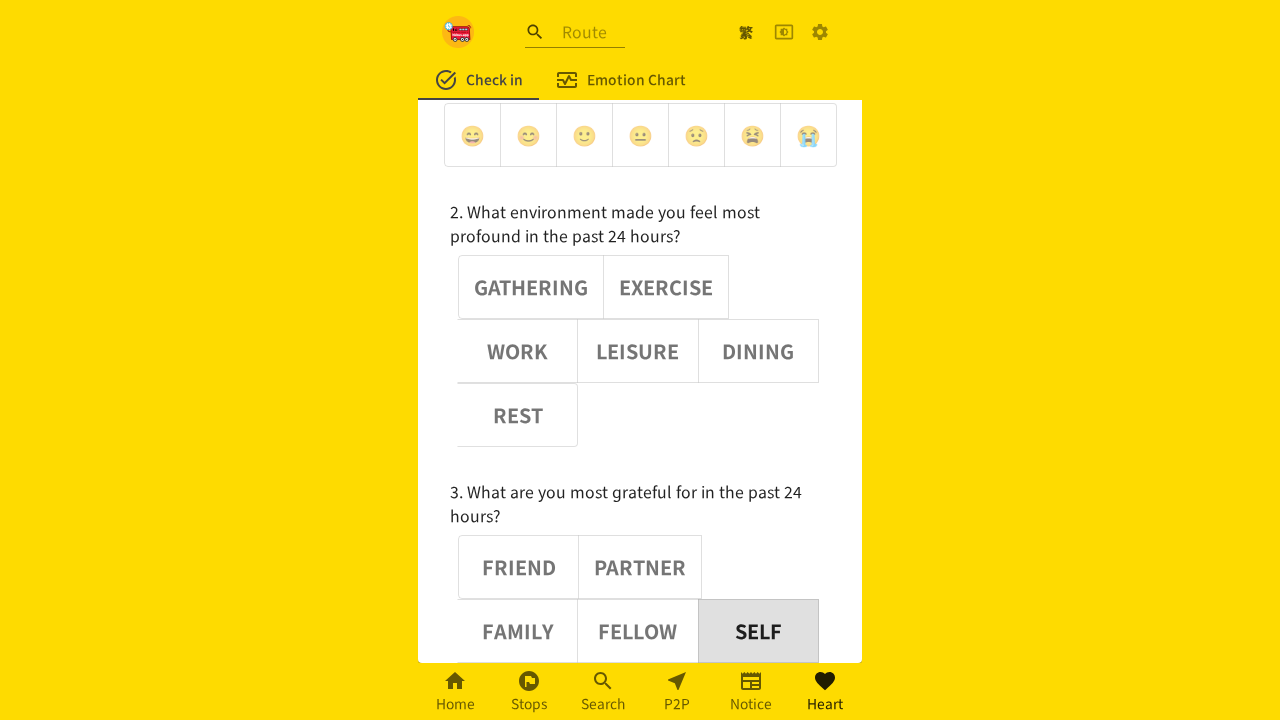

Assertion passed: button 3 has aria-pressed='false'
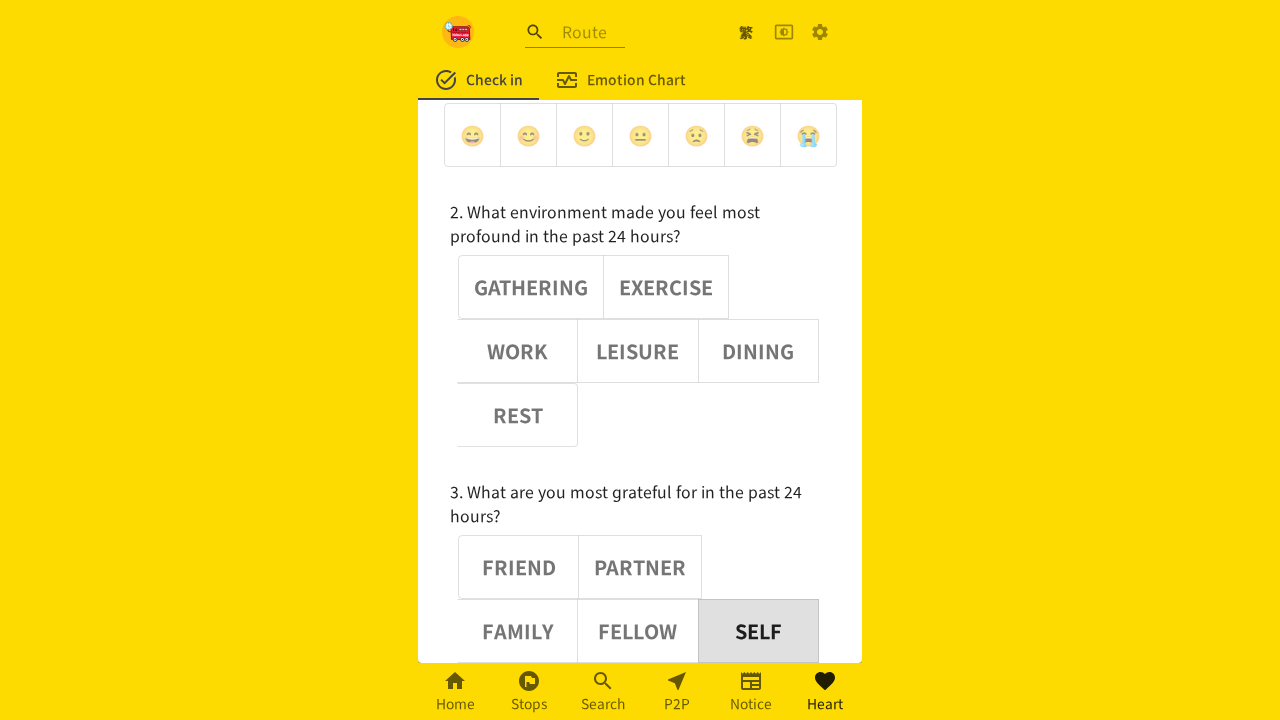

Verified button 5 is deselected (aria-pressed=false)
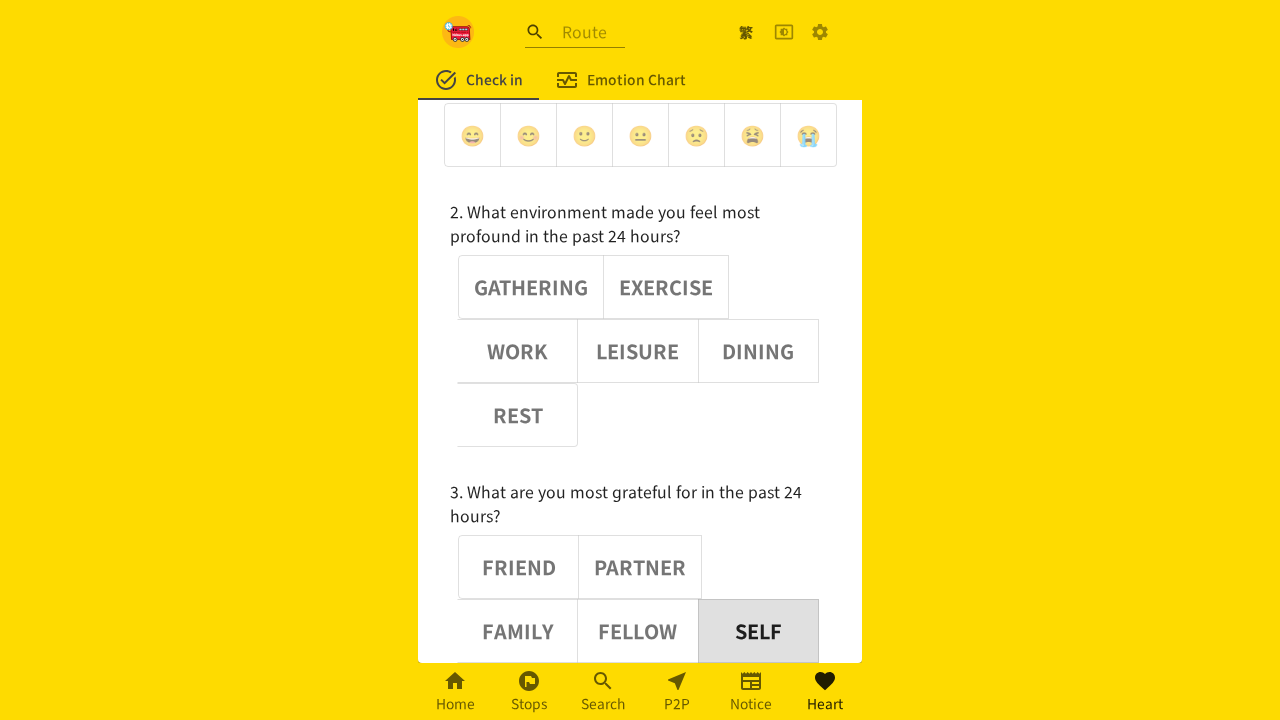

Assertion passed: button 5 has aria-pressed='false'
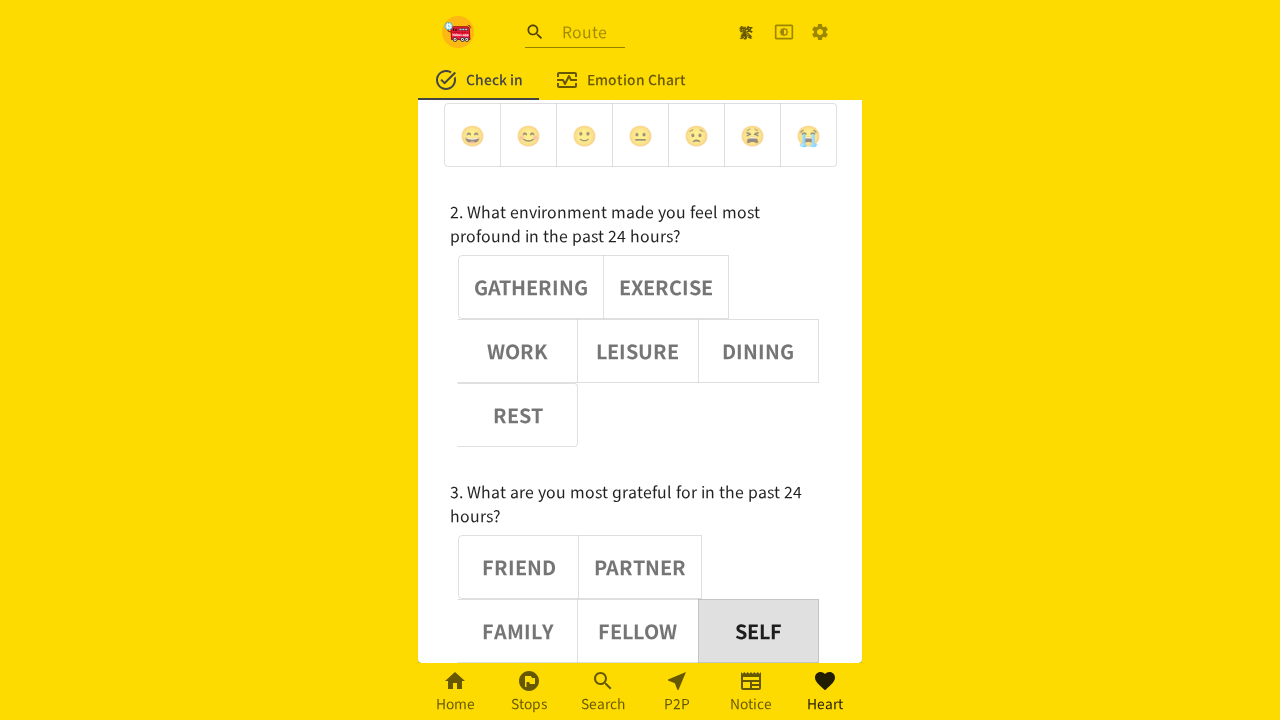

Clicked adjective button 5 at (526, 546) on (//div[@role='group'])[3] >> button >> nth=5
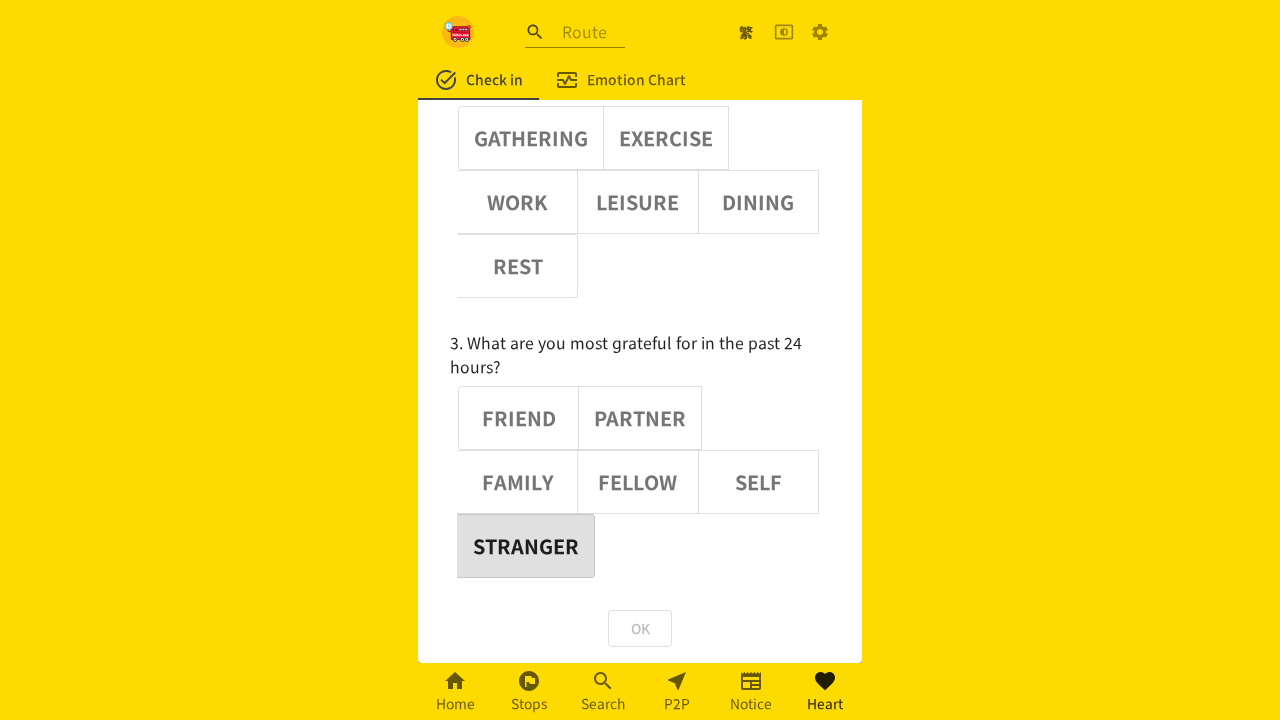

Waited 1 second after clicking button 5
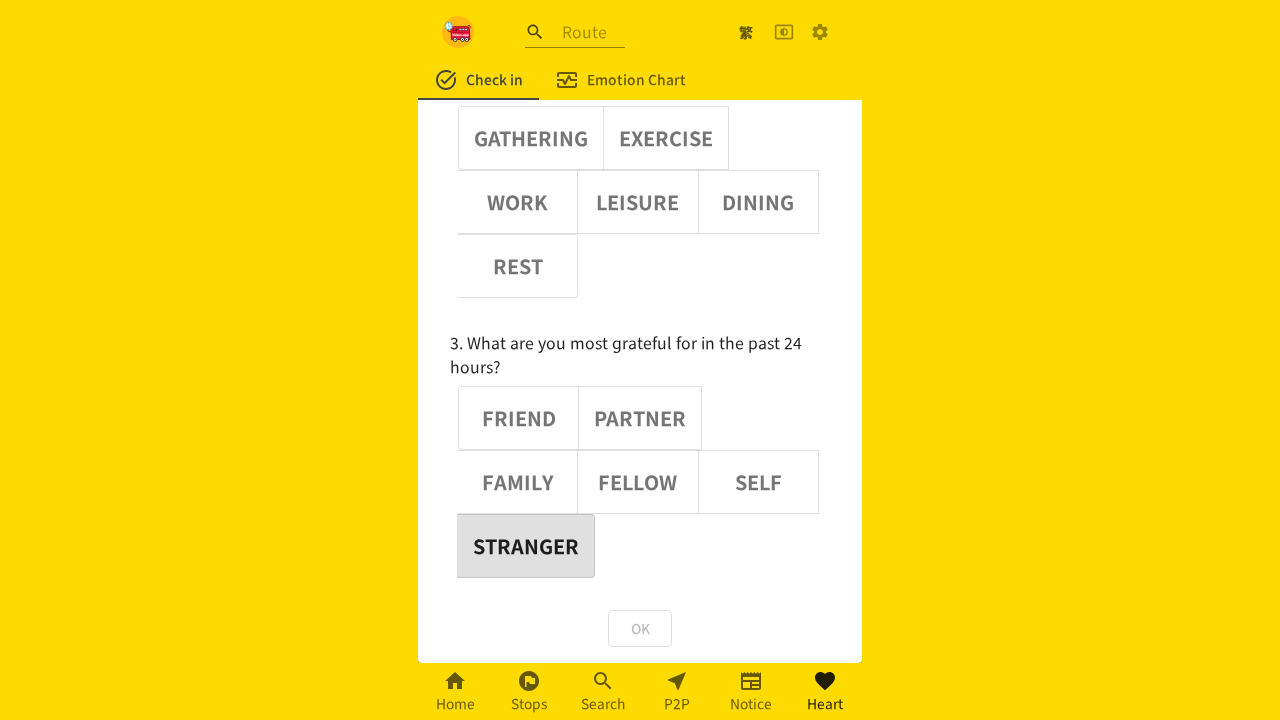

Verified button 5 is selected (aria-pressed=true)
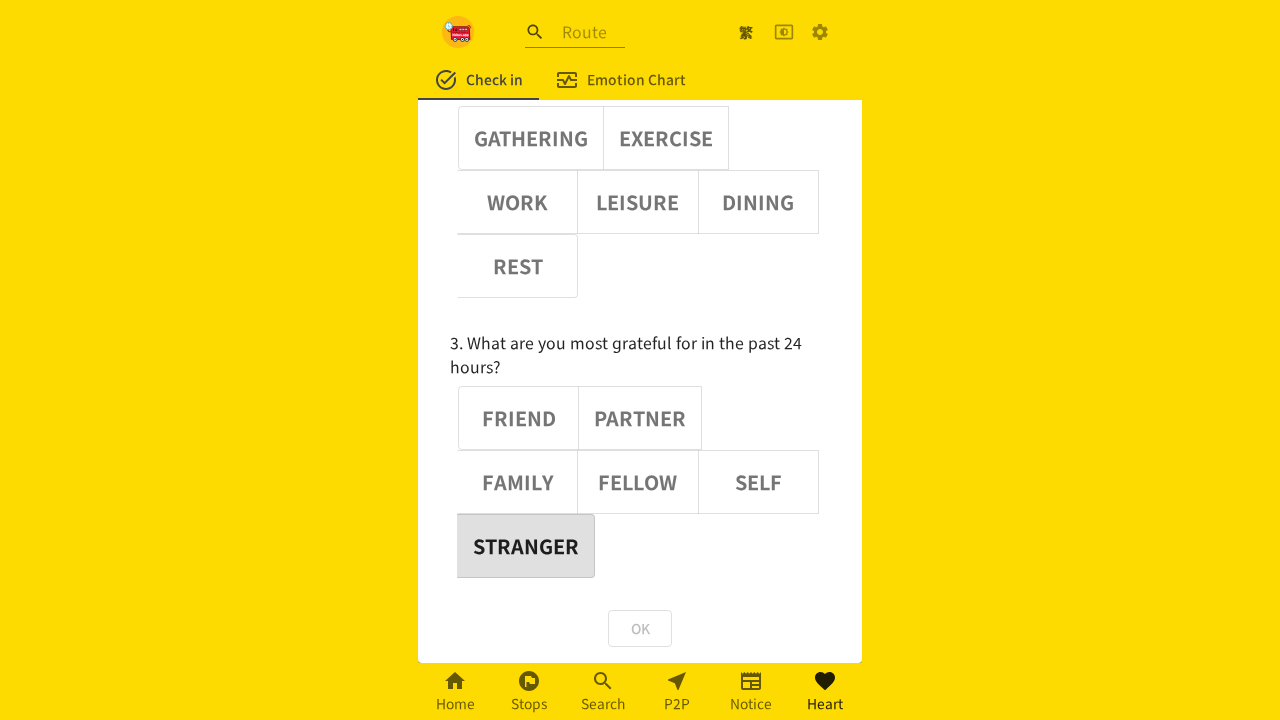

Assertion passed: button 5 has aria-pressed='true'
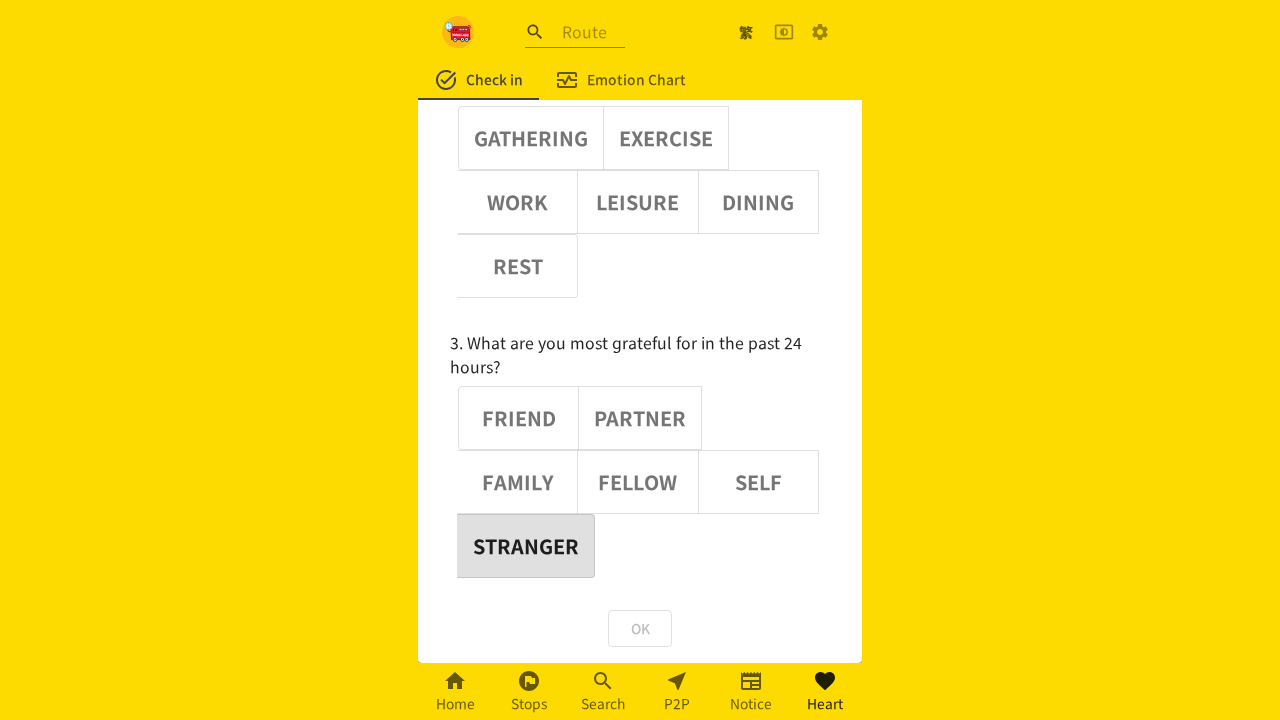

Verified button 0 is deselected (aria-pressed=false)
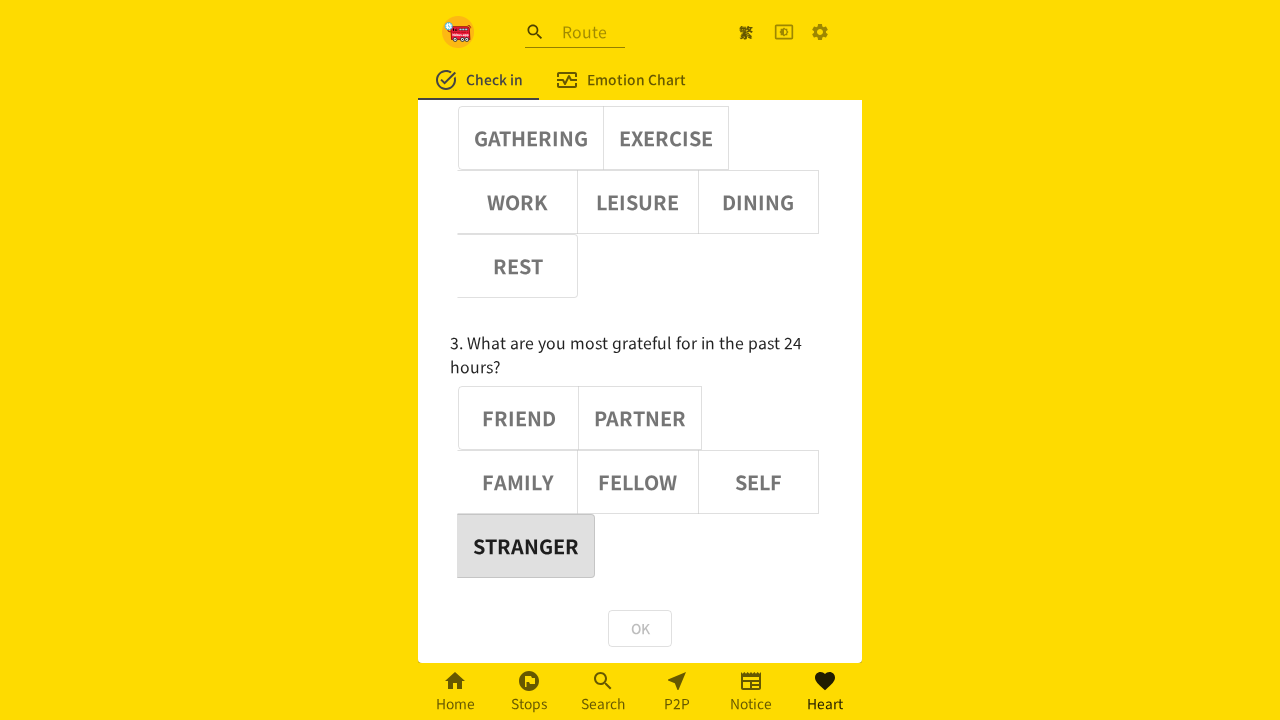

Assertion passed: button 0 has aria-pressed='false'
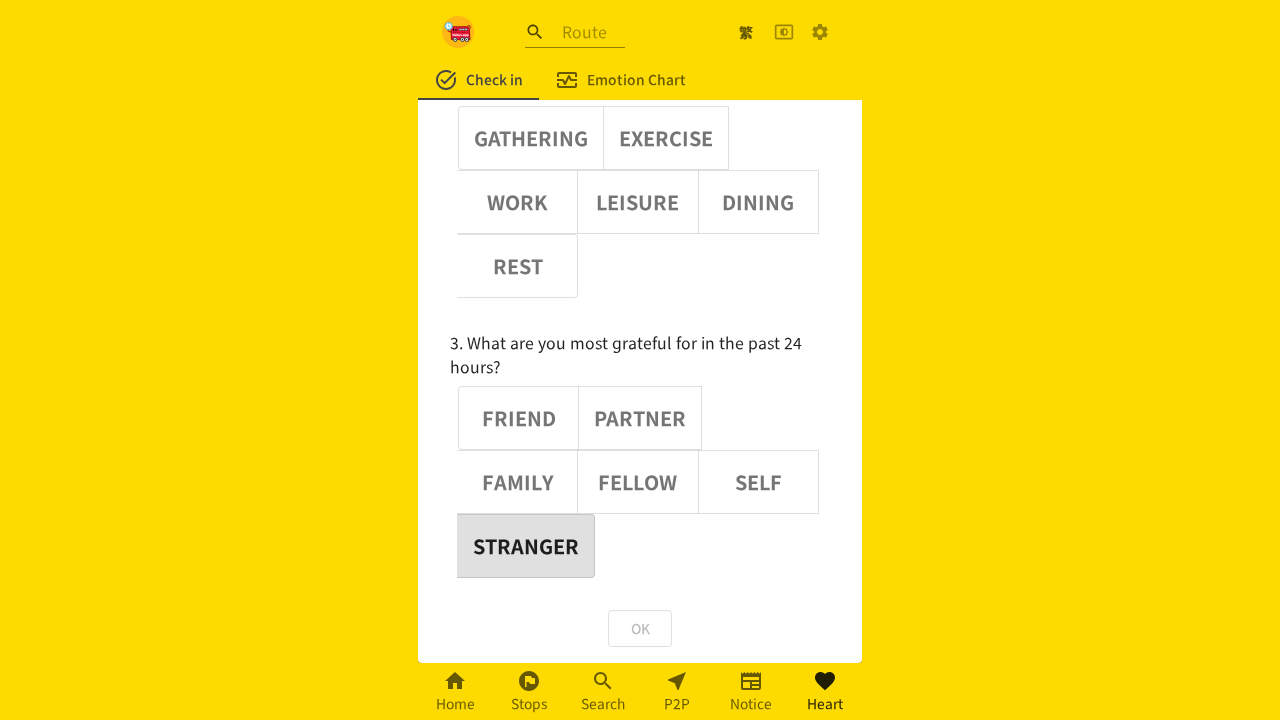

Verified button 1 is deselected (aria-pressed=false)
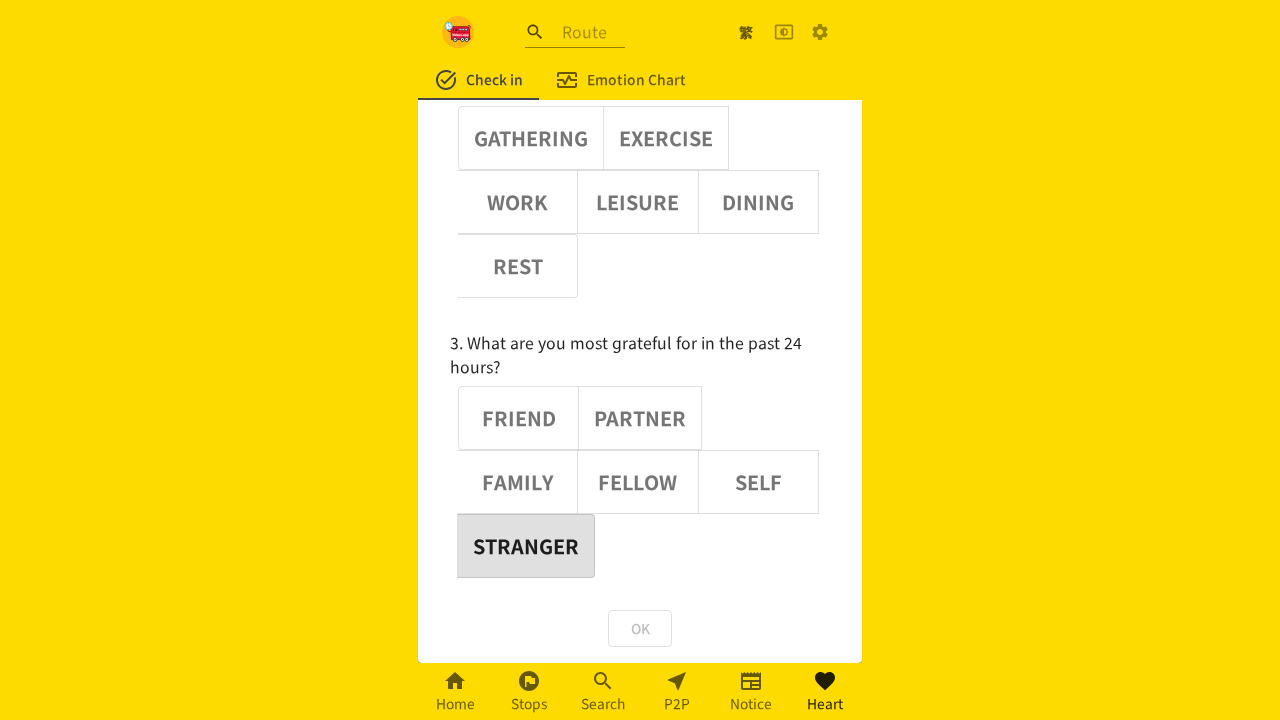

Assertion passed: button 1 has aria-pressed='false'
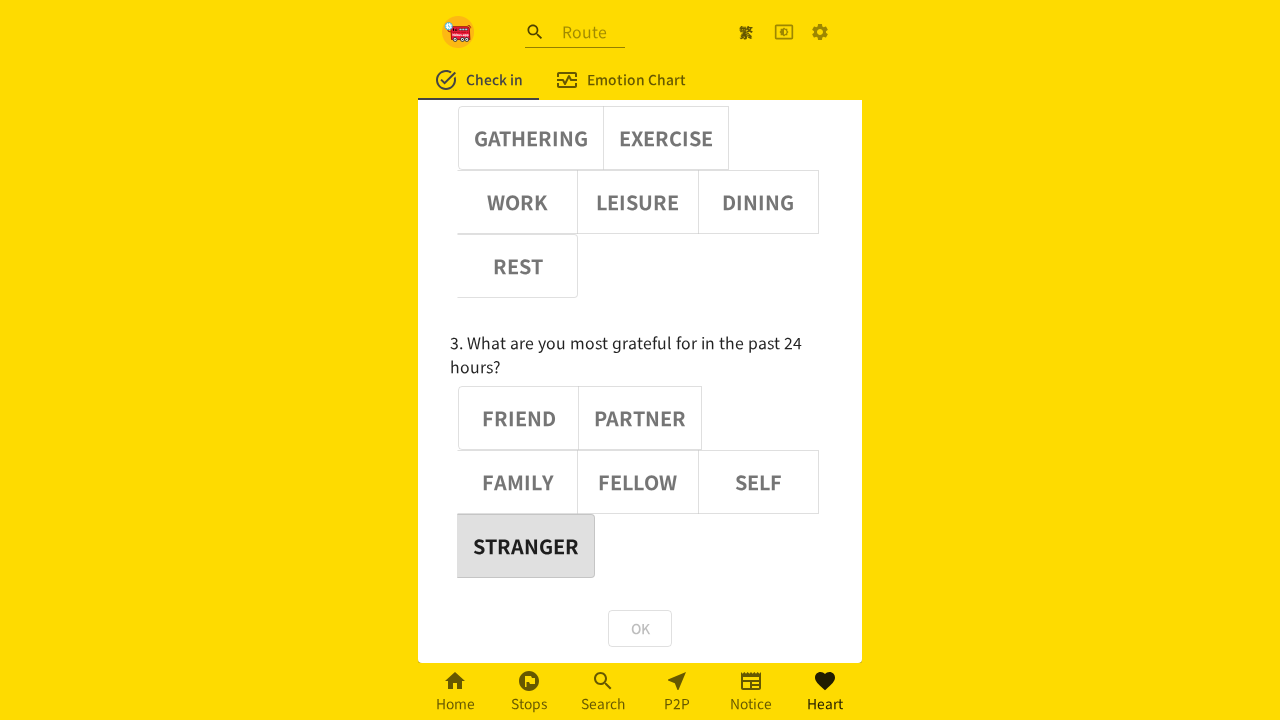

Verified button 2 is deselected (aria-pressed=false)
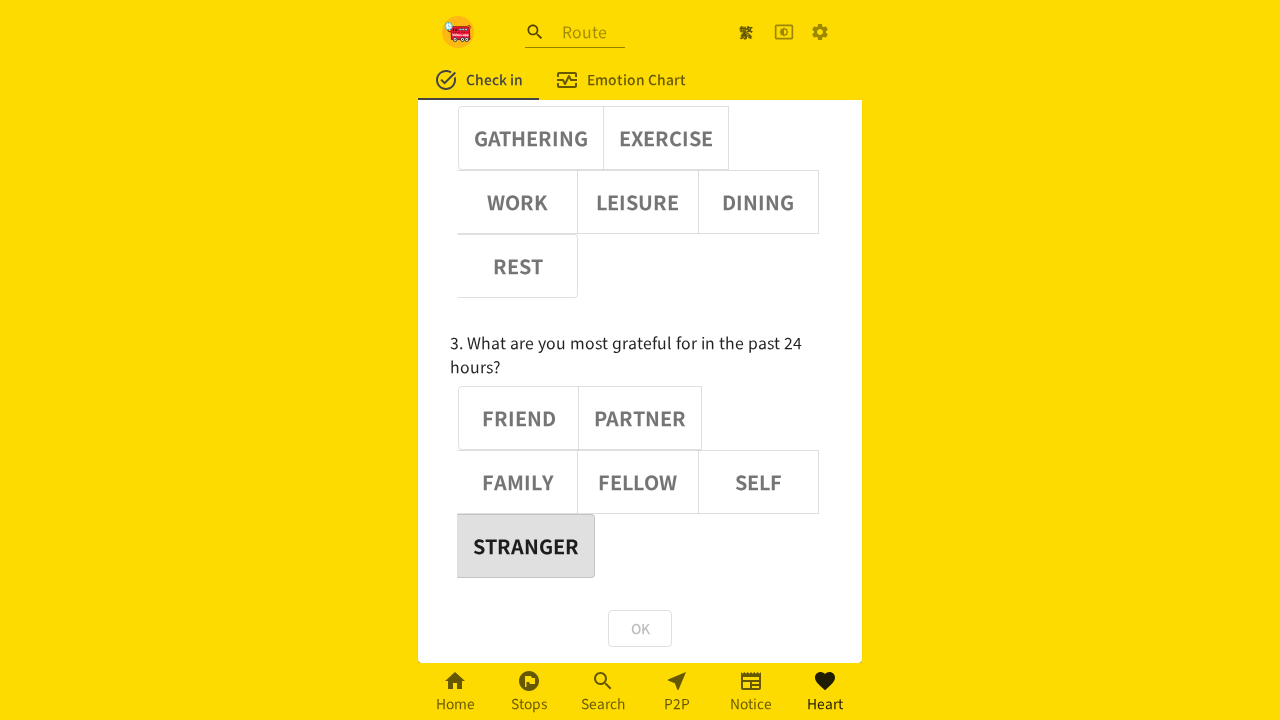

Assertion passed: button 2 has aria-pressed='false'
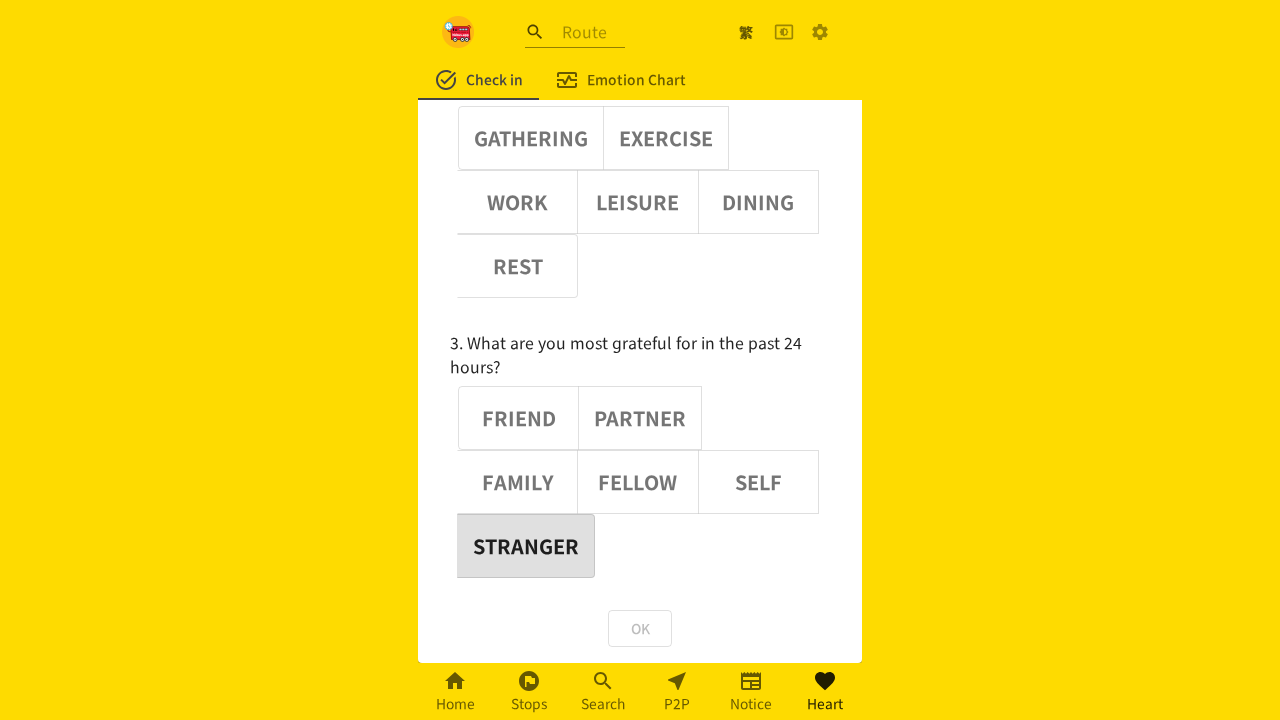

Verified button 3 is deselected (aria-pressed=false)
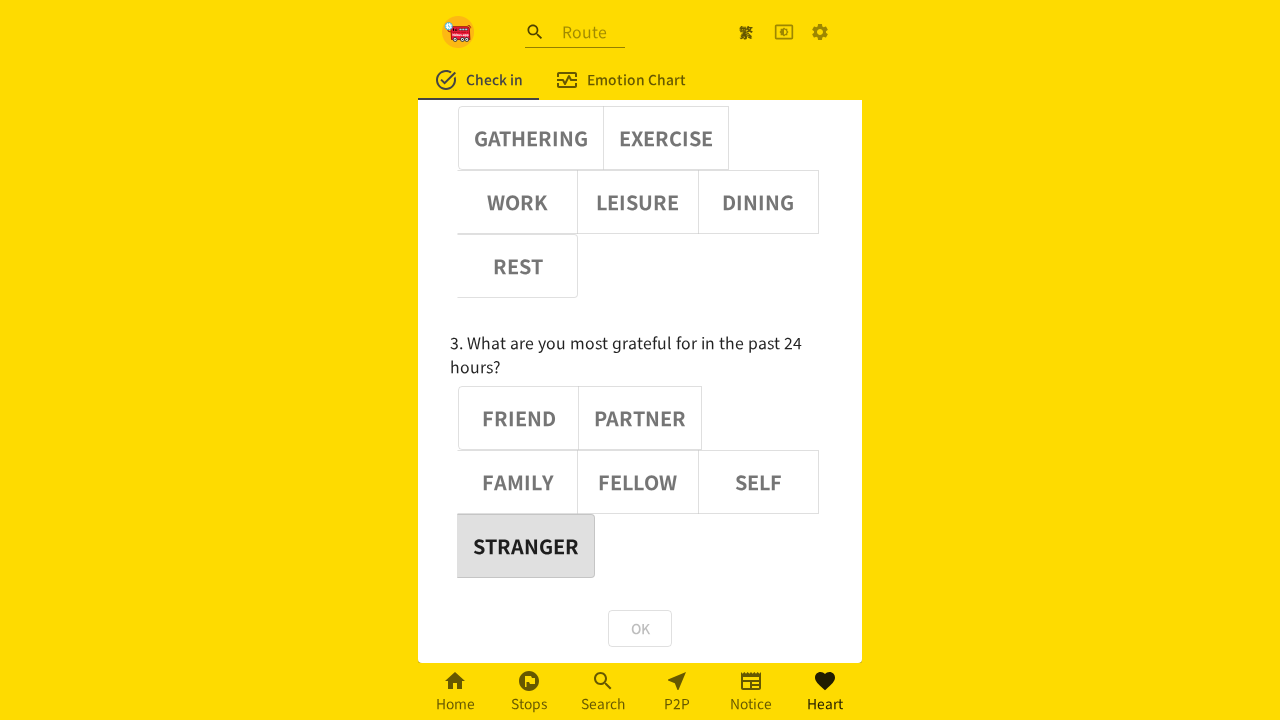

Assertion passed: button 3 has aria-pressed='false'
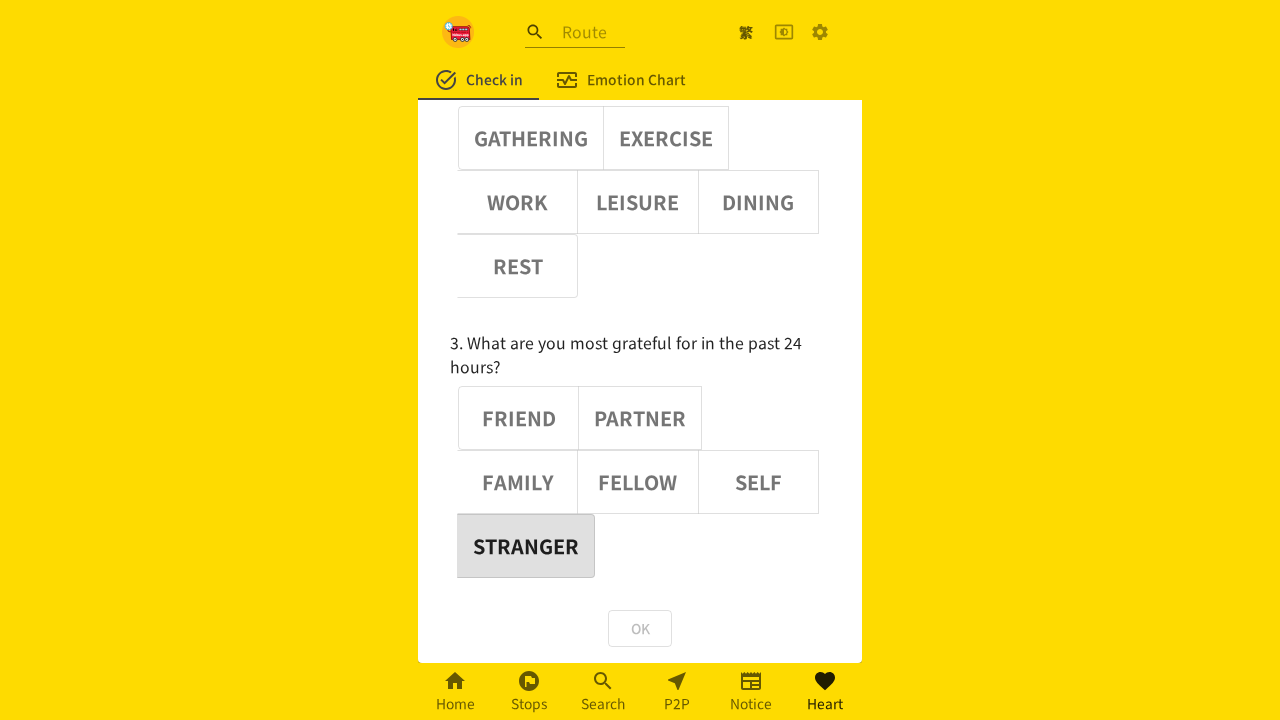

Verified button 4 is deselected (aria-pressed=false)
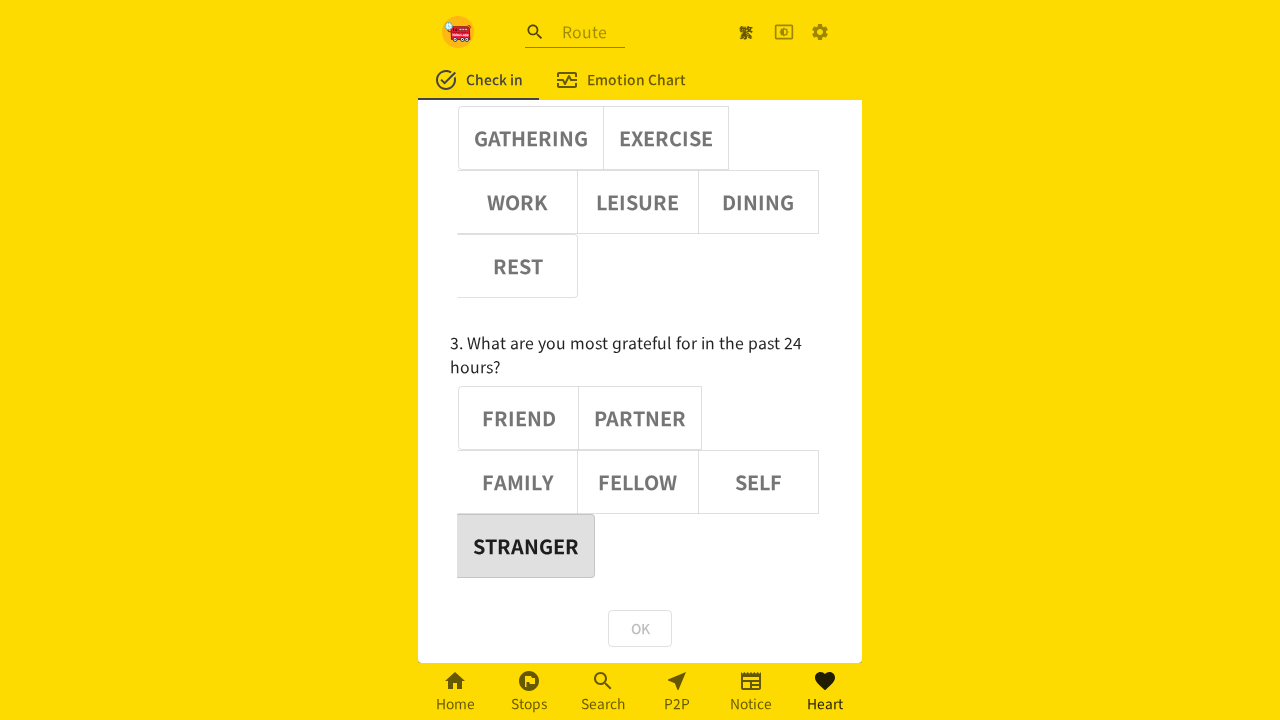

Assertion passed: button 4 has aria-pressed='false'
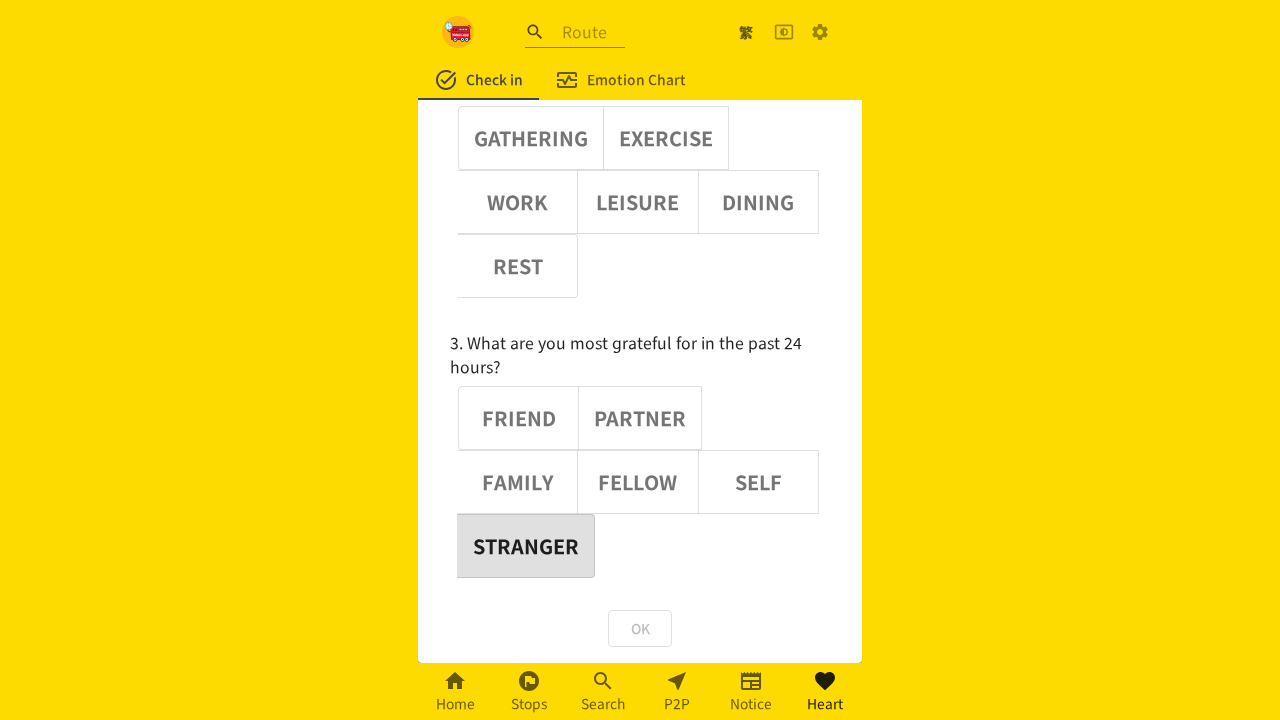

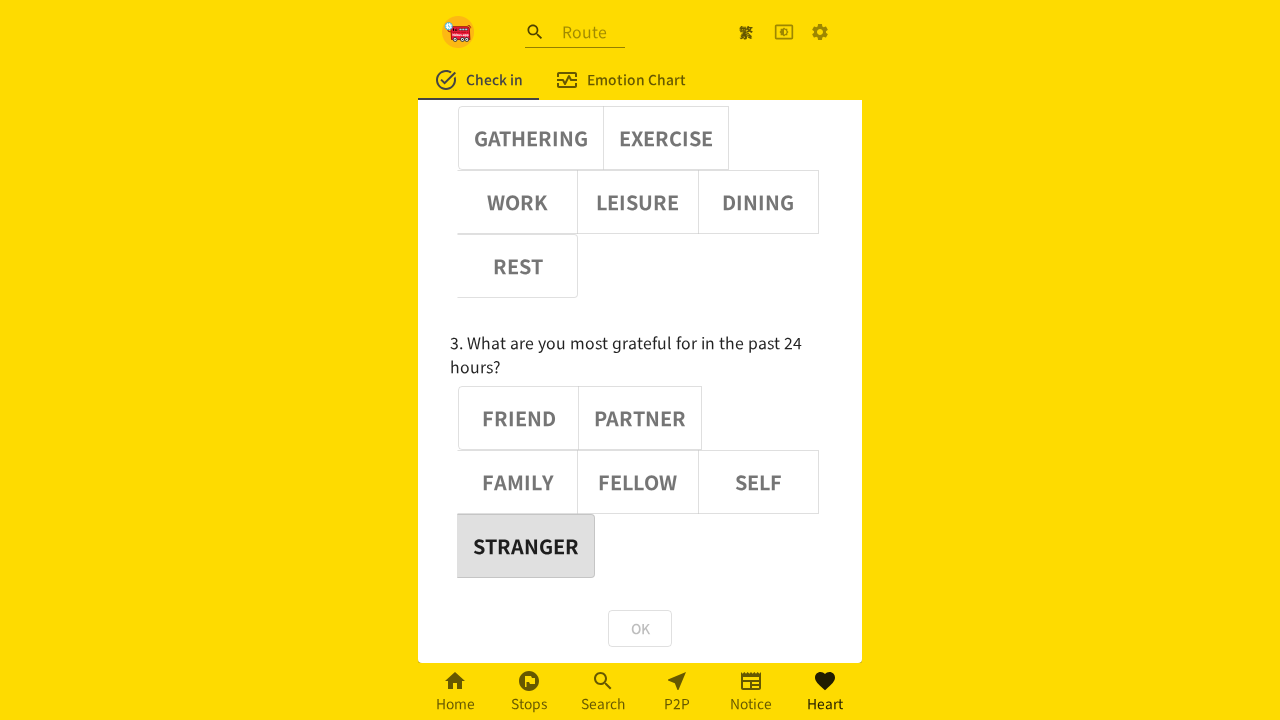